Tests navigation from the home page to various chapter links, verifying that clicking a link navigates to the correct URL and displays the expected page title. This covers multiple pages including web forms, navigation examples, dropdown menus, and more.

Starting URL: https://bonigarcia.dev/selenium-webdriver-java/

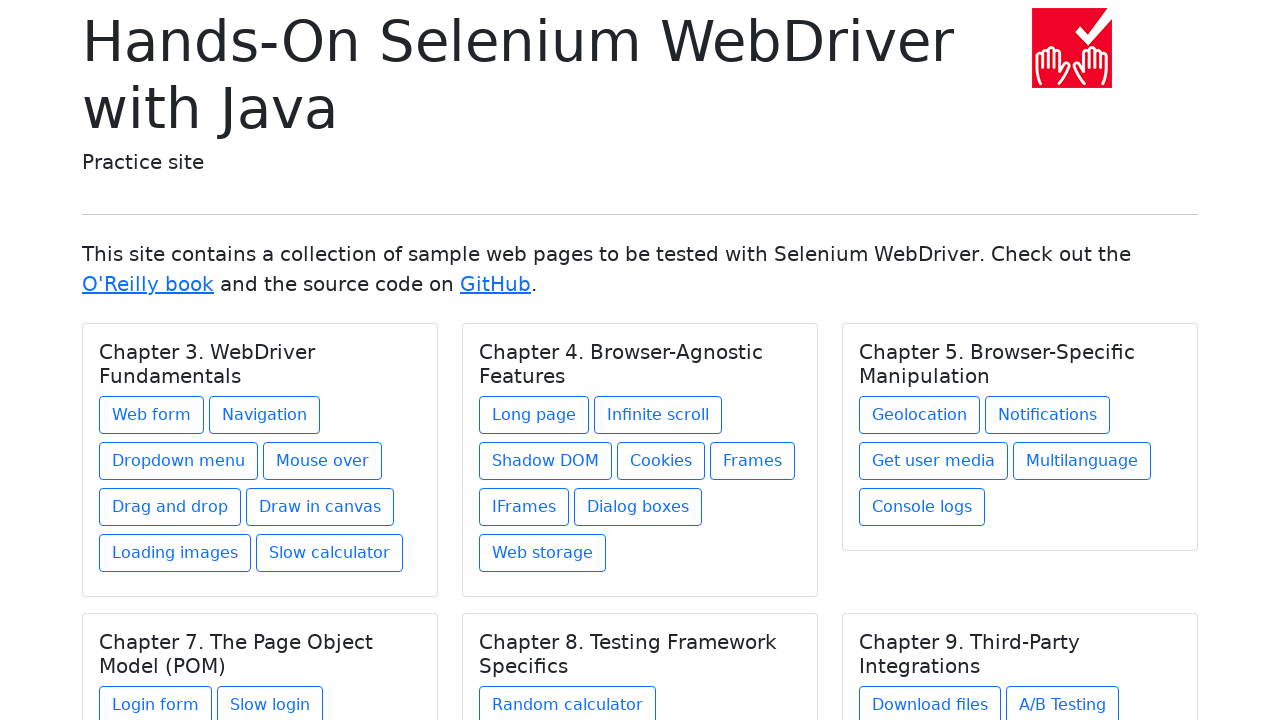

Clicked link for 'Web form' in 'Chapter 3. WebDriver Fundamentals' at (152, 415) on //h5[text() = 'Chapter 3. WebDriver Fundamentals']/../a[@href = 'web-form.html']
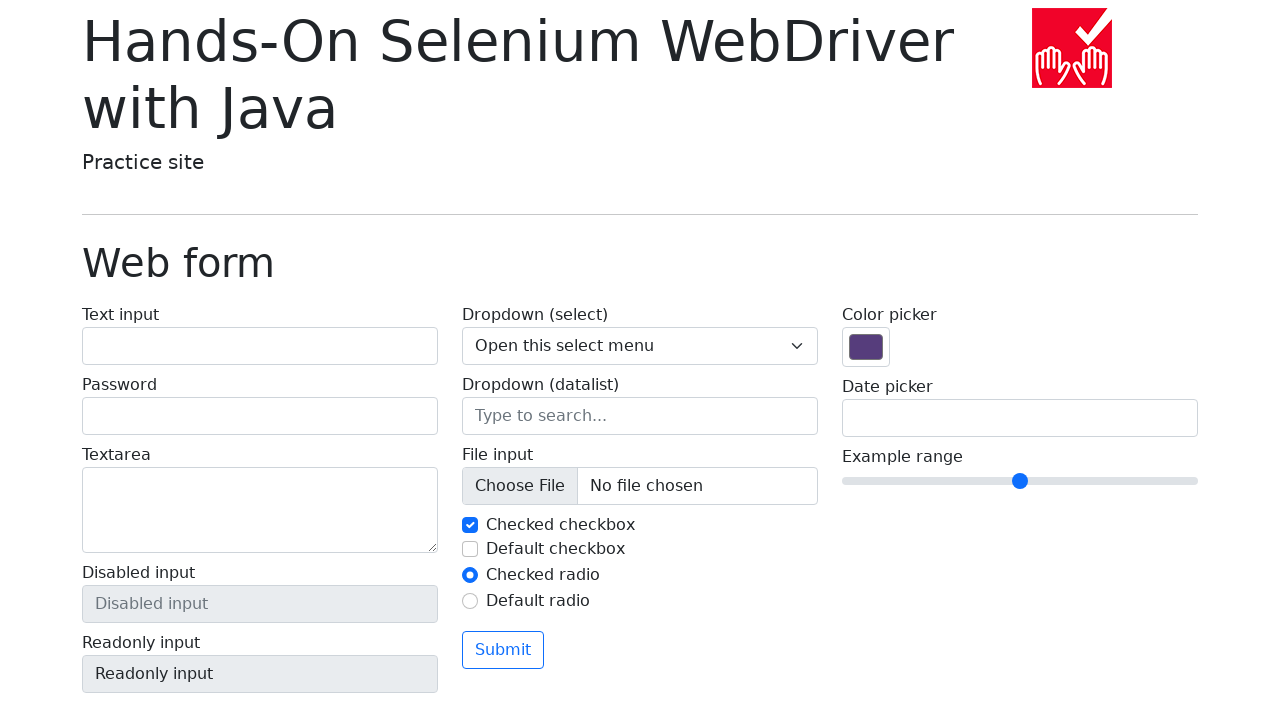

Page loaded with title element '.display-6' visible for 'Web form'
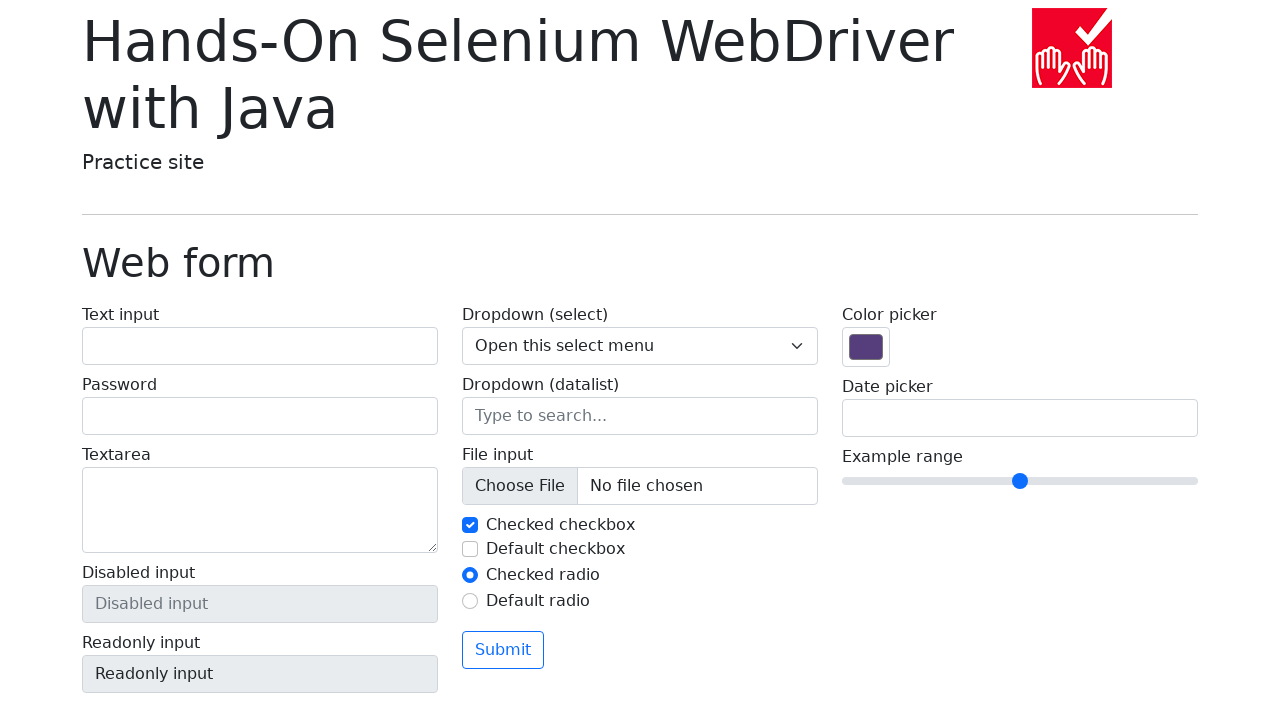

Navigated back to home page
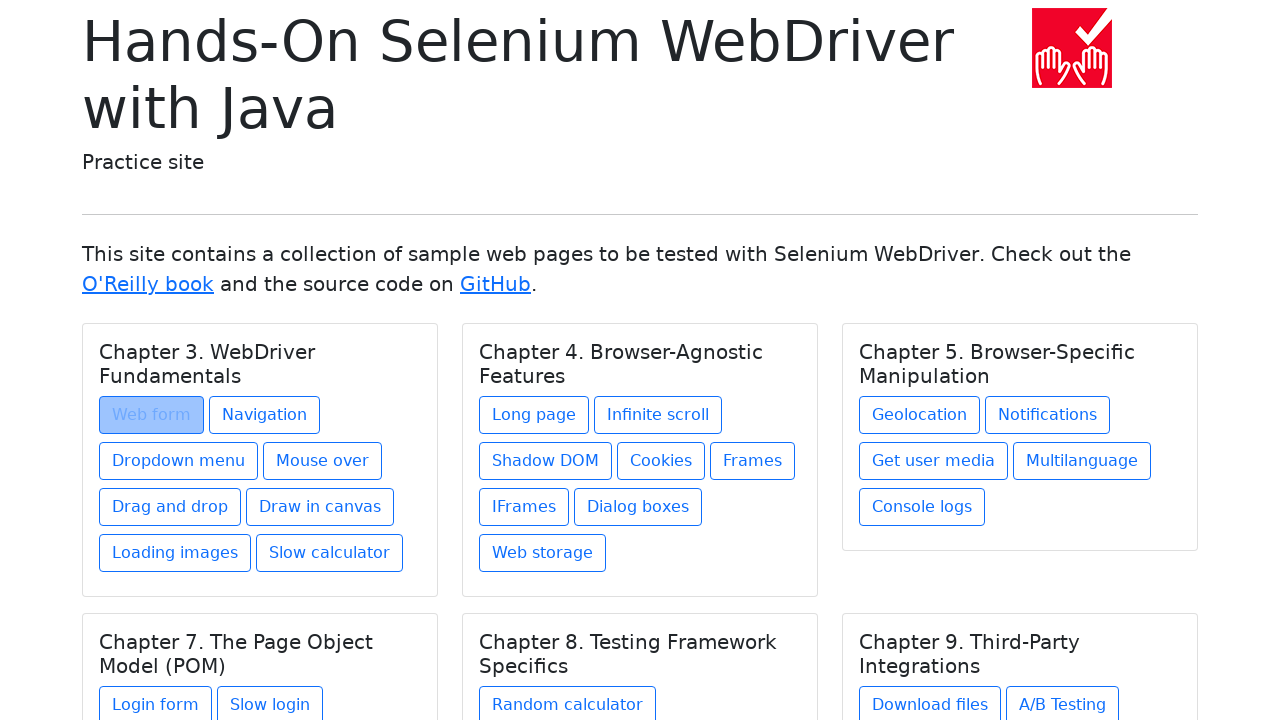

Clicked link for 'Navigation example' in 'Chapter 3. WebDriver Fundamentals' at (264, 415) on //h5[text() = 'Chapter 3. WebDriver Fundamentals']/../a[@href = 'navigation1.htm
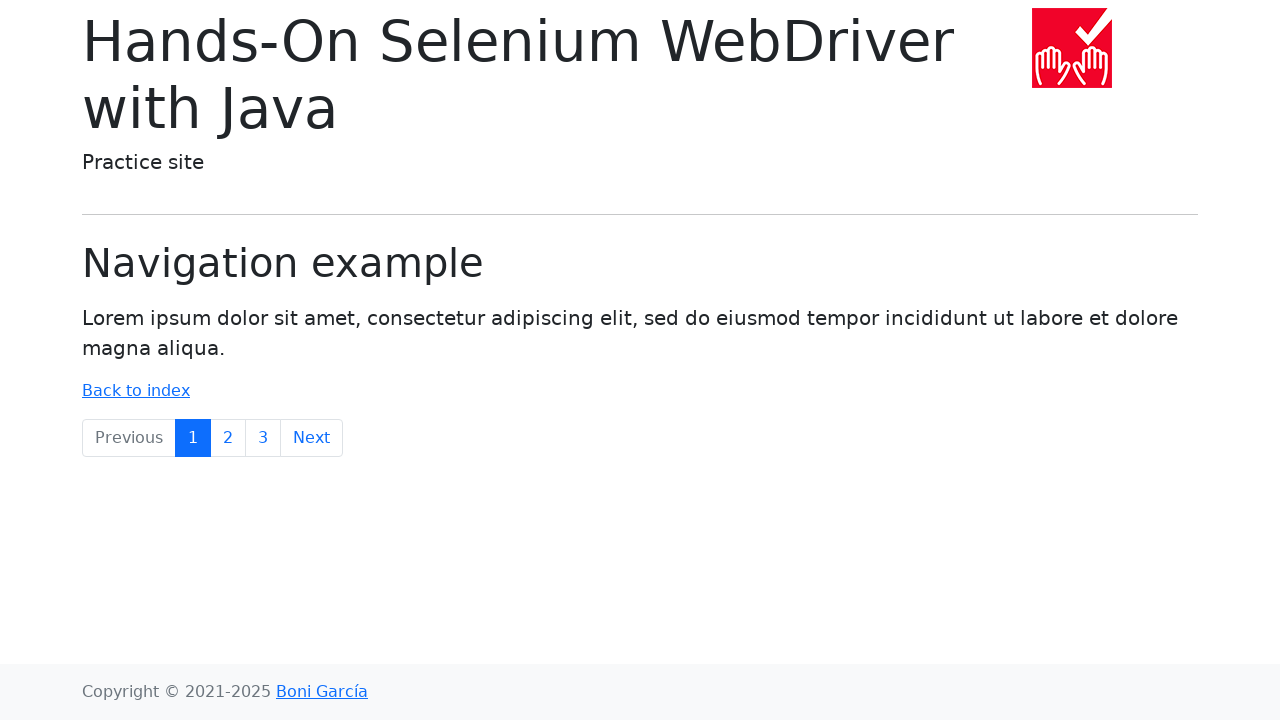

Page loaded with title element '.display-6' visible for 'Navigation example'
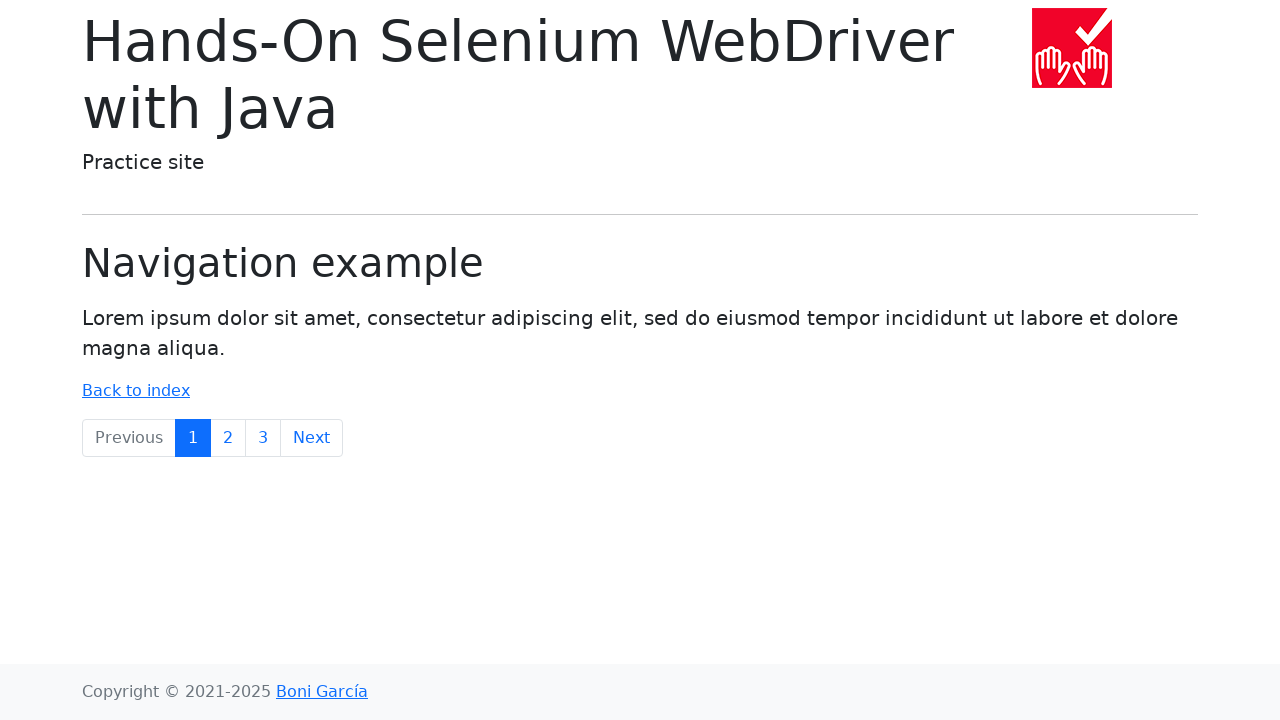

Navigated back to home page
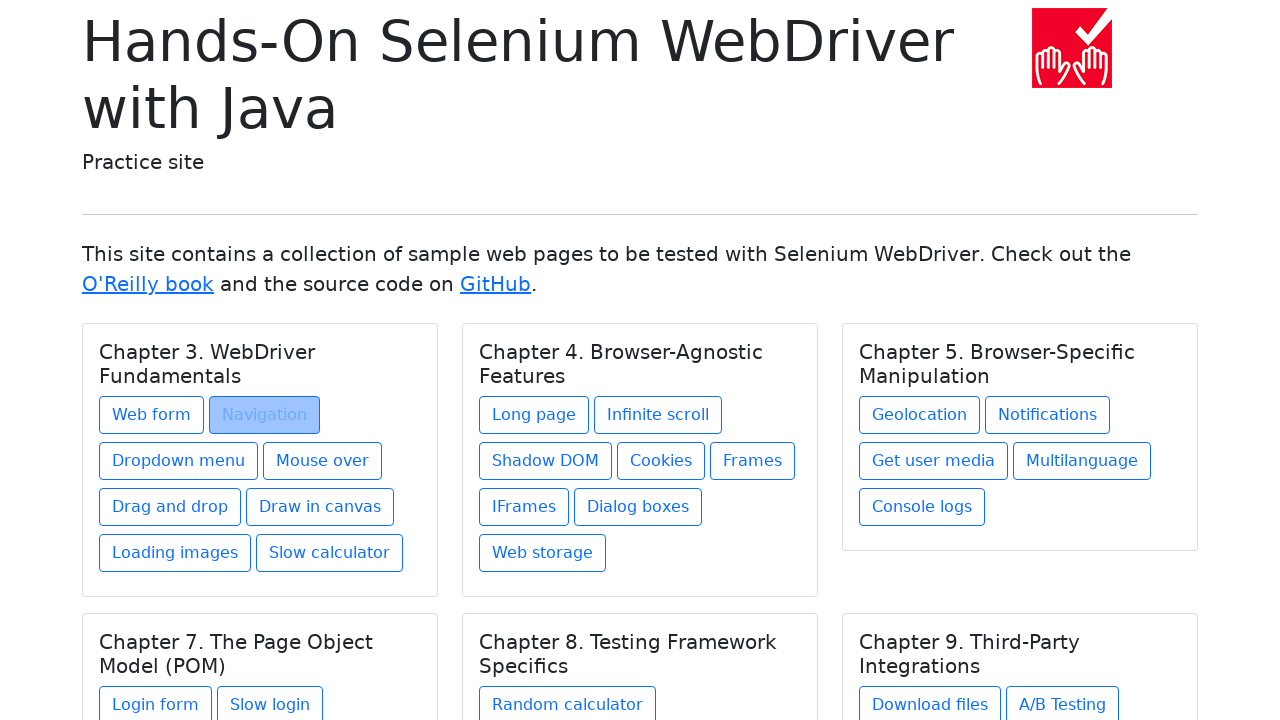

Clicked link for 'Dropdown menu' in 'Chapter 3. WebDriver Fundamentals' at (178, 461) on //h5[text() = 'Chapter 3. WebDriver Fundamentals']/../a[@href = 'dropdown-menu.h
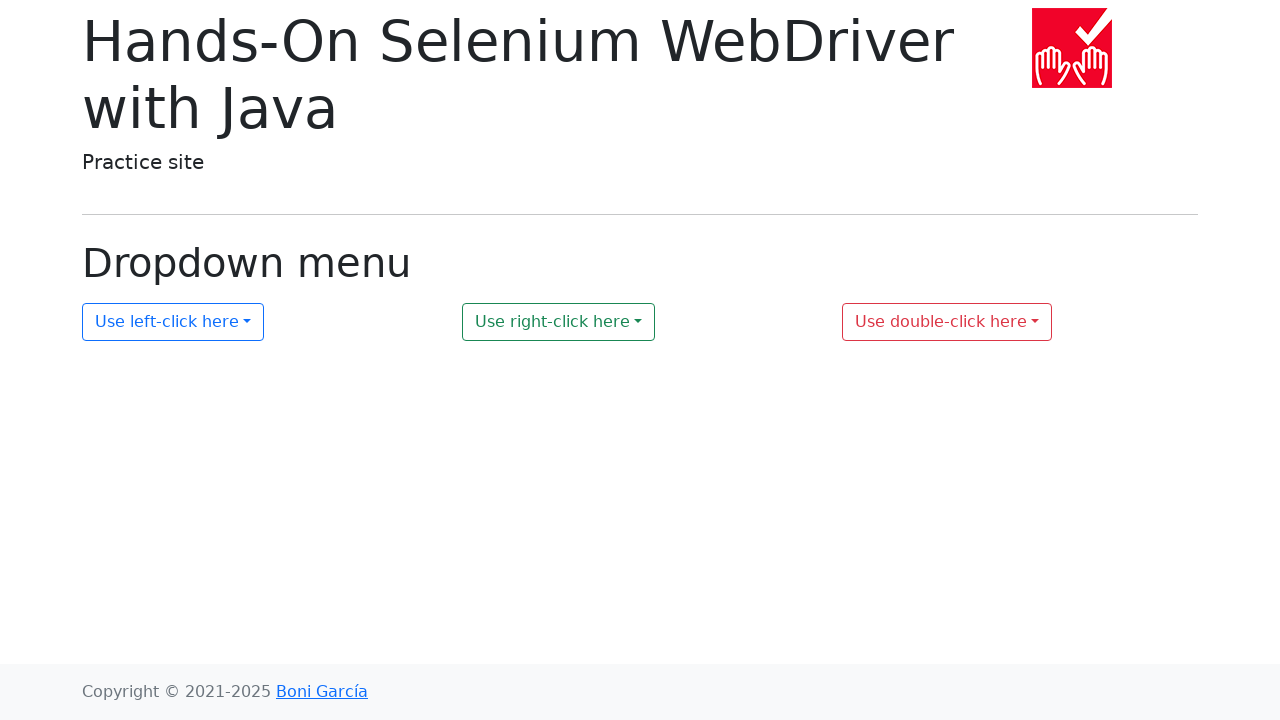

Page loaded with title element '.display-6' visible for 'Dropdown menu'
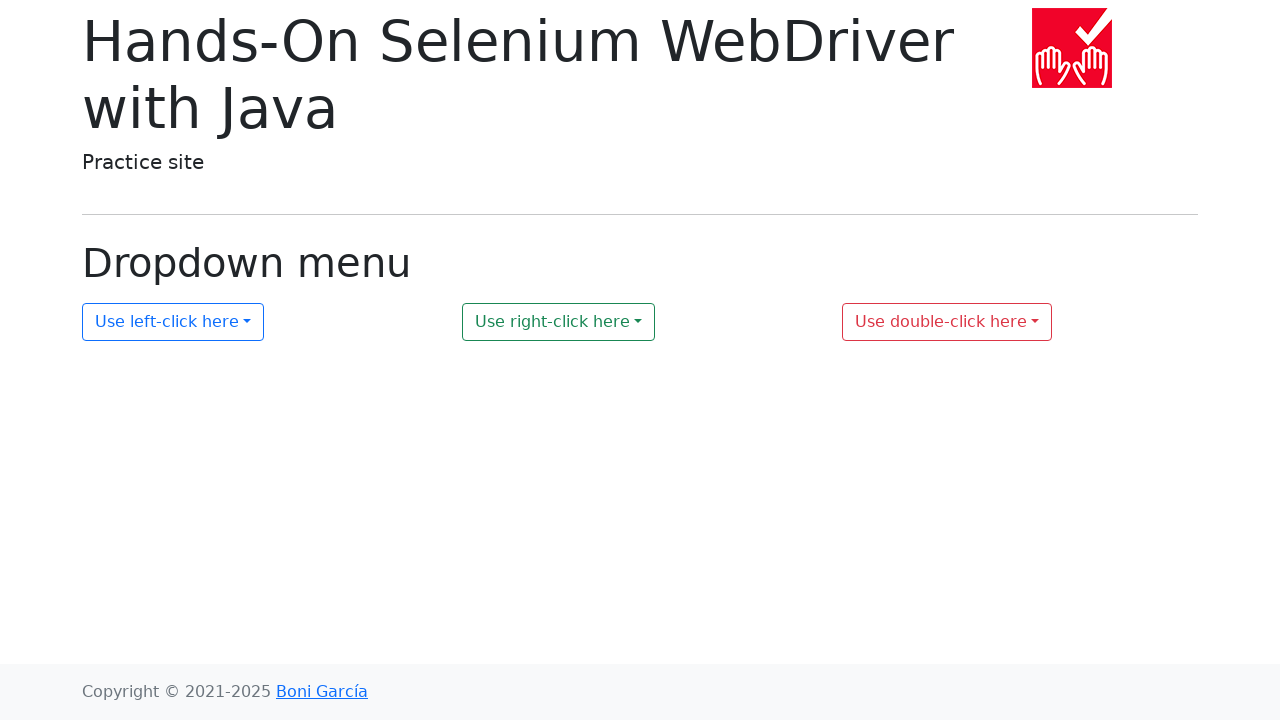

Navigated back to home page
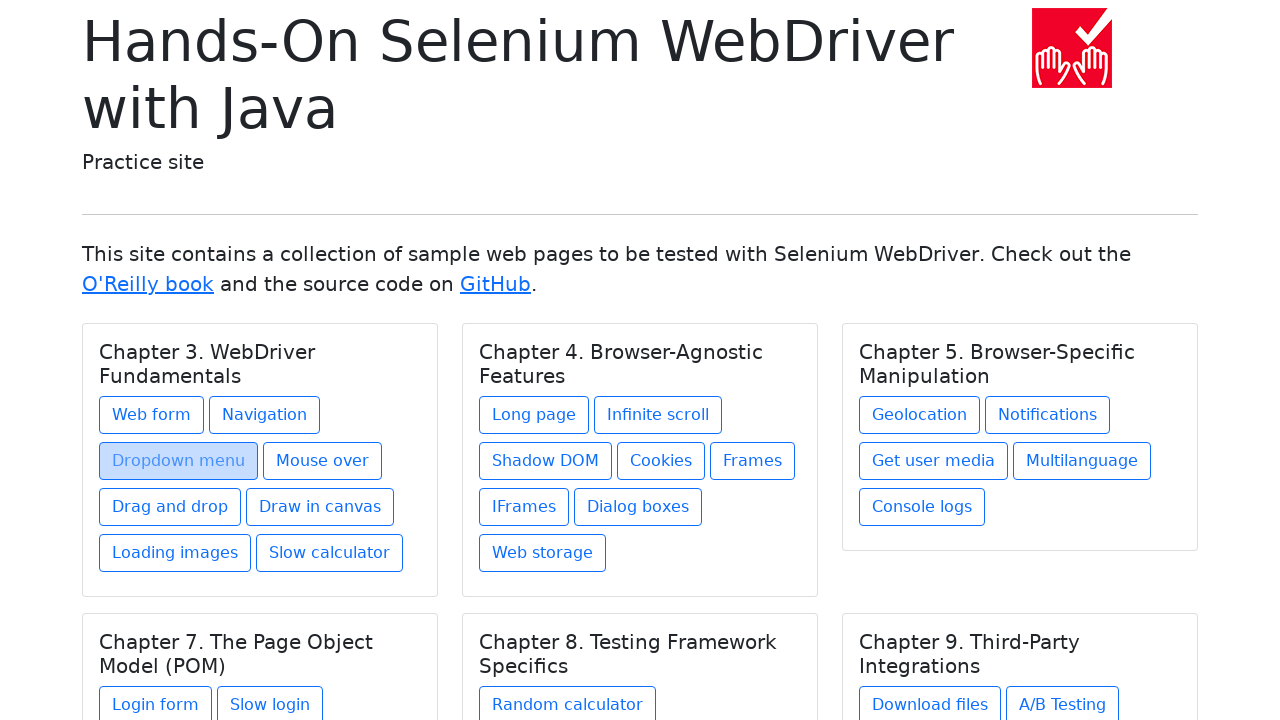

Clicked link for 'Mouse over' in 'Chapter 3. WebDriver Fundamentals' at (322, 461) on //h5[text() = 'Chapter 3. WebDriver Fundamentals']/../a[@href = 'mouse-over.html
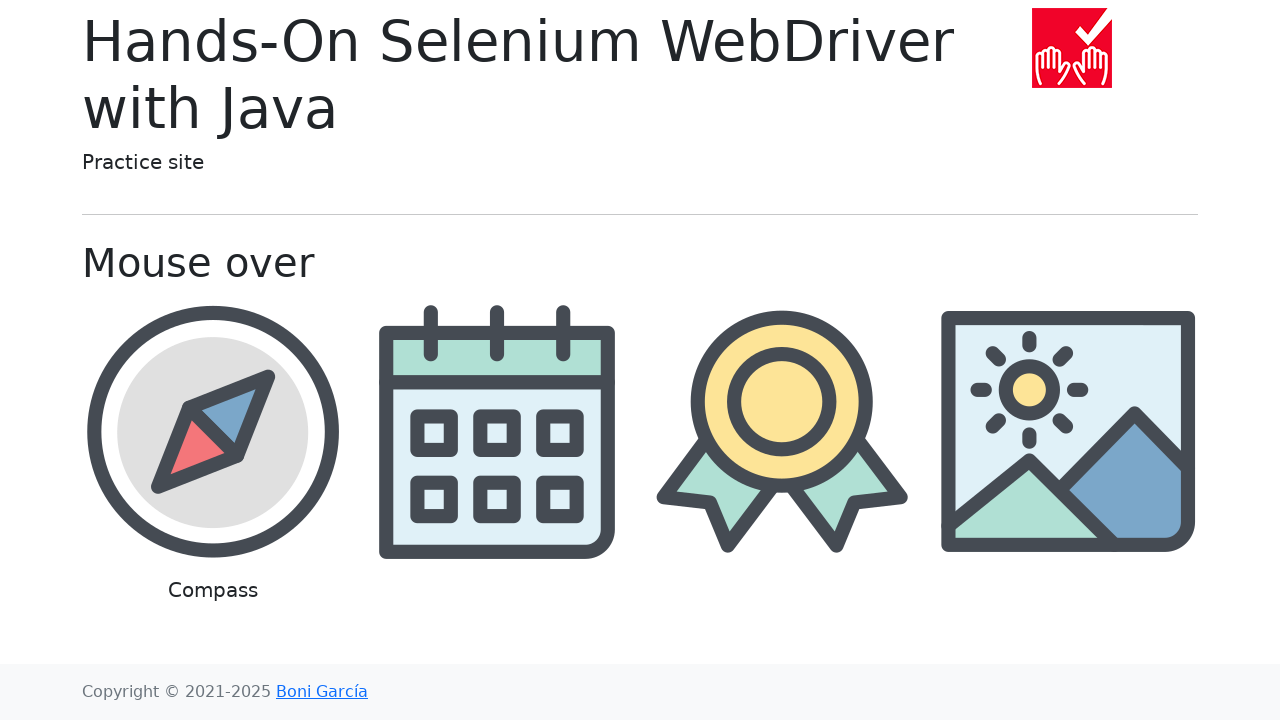

Page loaded with title element '.display-6' visible for 'Mouse over'
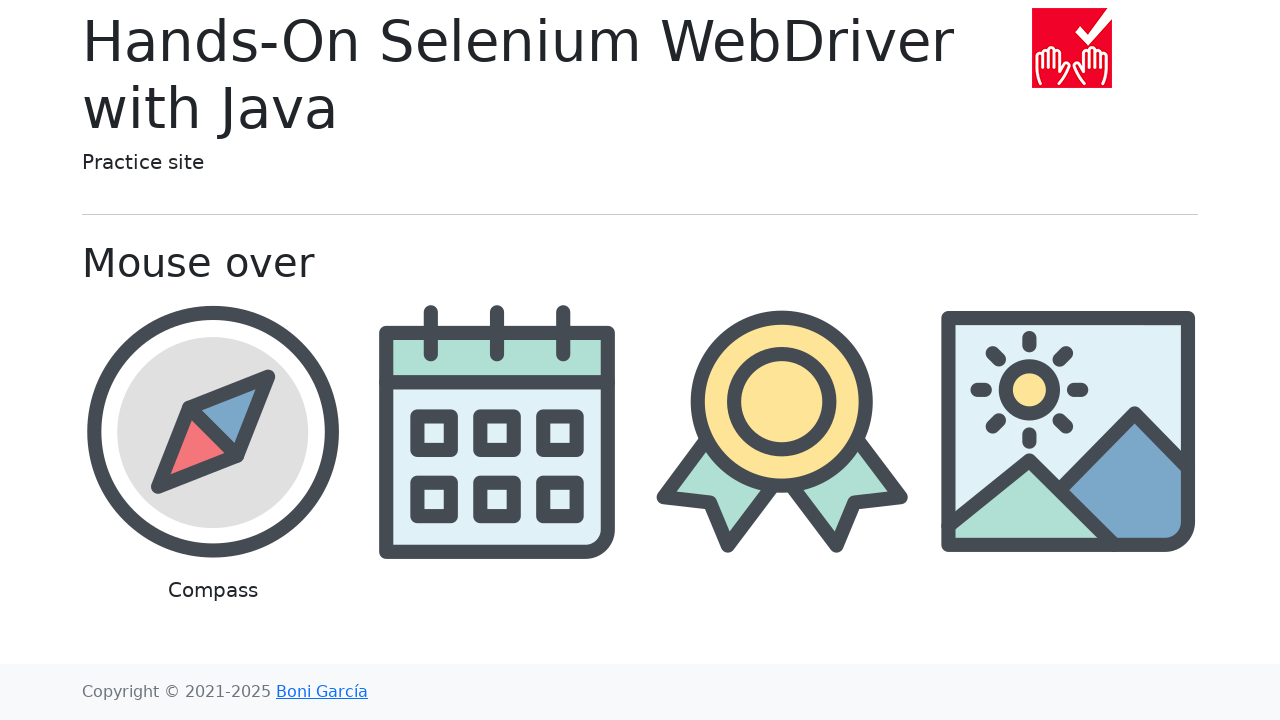

Navigated back to home page
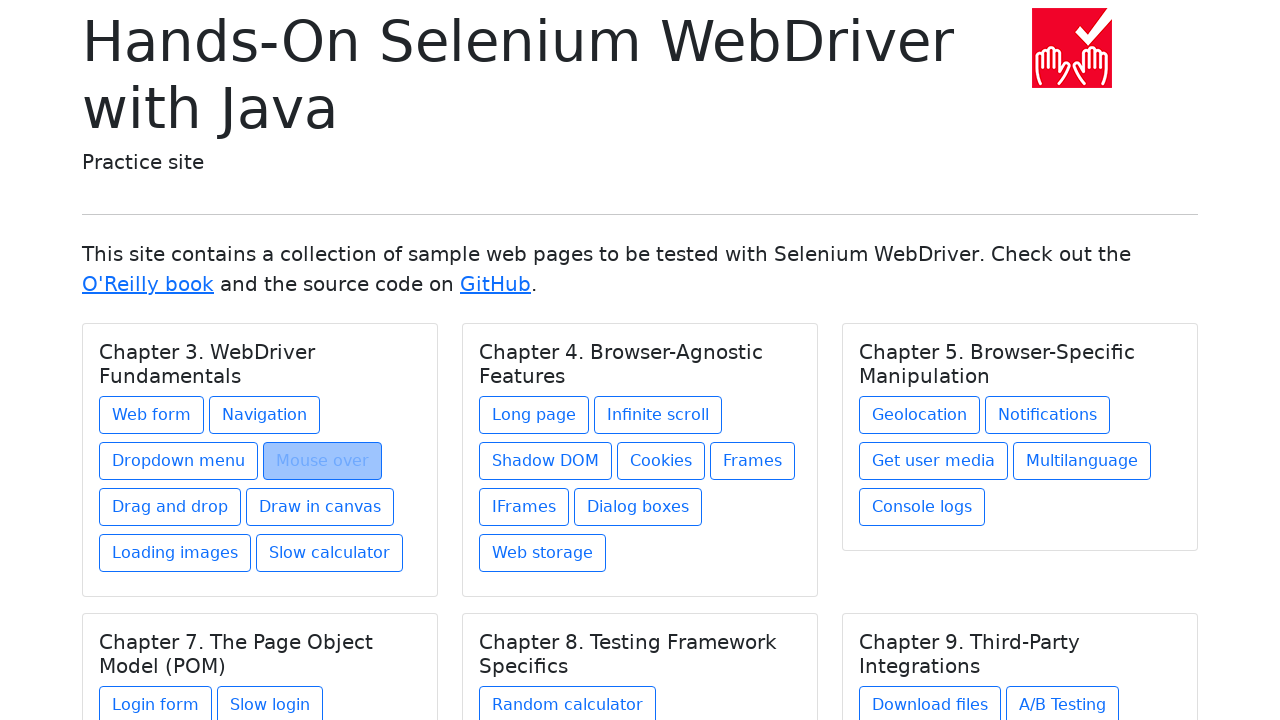

Clicked link for 'Drag and drop' in 'Chapter 3. WebDriver Fundamentals' at (170, 507) on //h5[text() = 'Chapter 3. WebDriver Fundamentals']/../a[@href = 'drag-and-drop.h
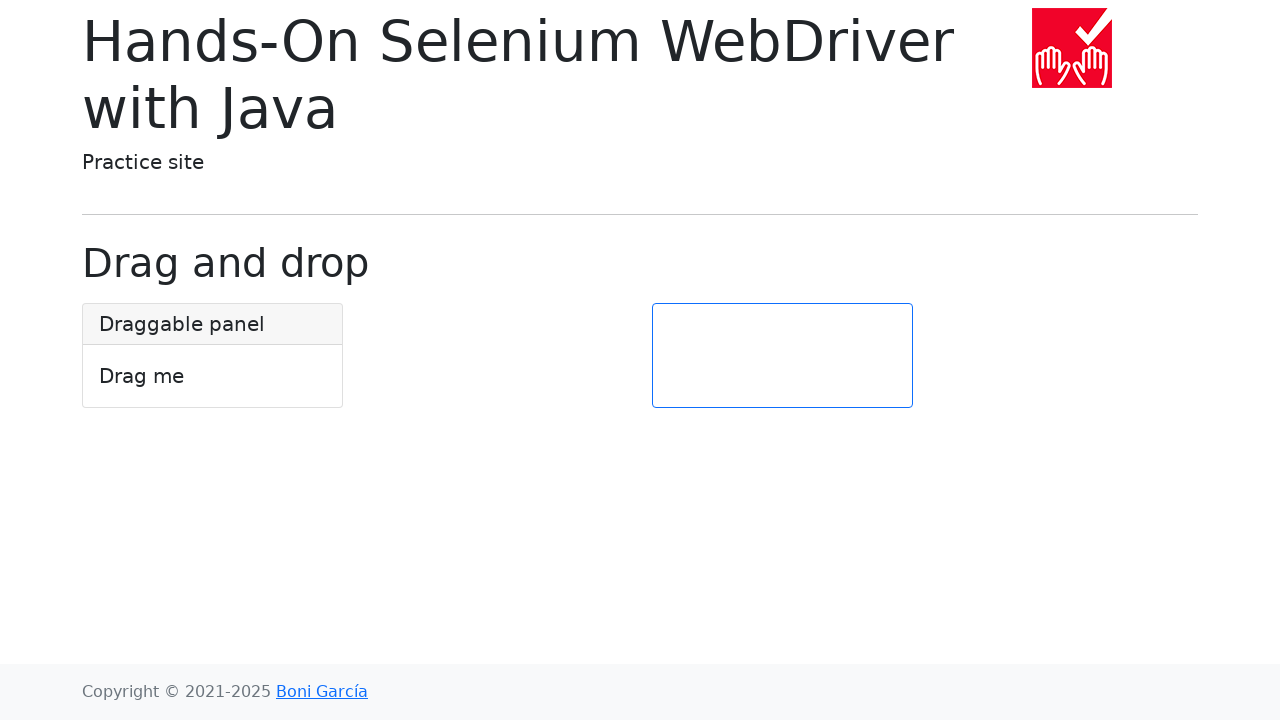

Page loaded with title element '.display-6' visible for 'Drag and drop'
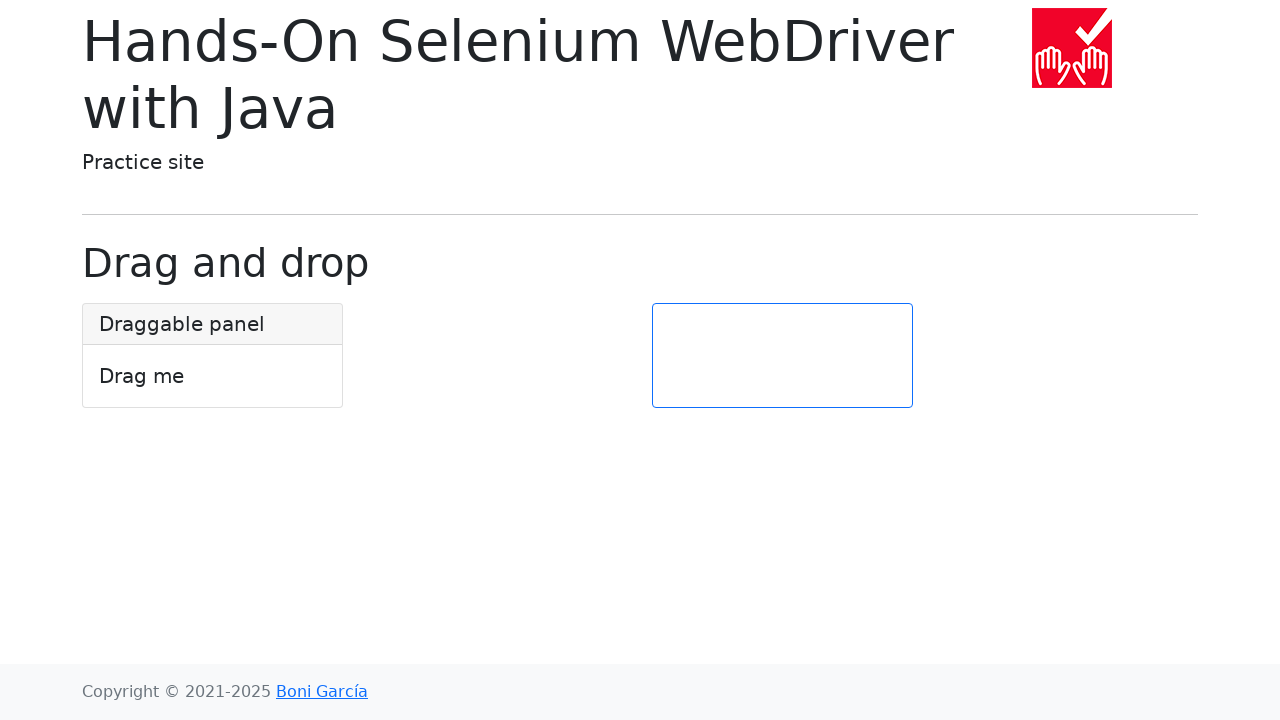

Navigated back to home page
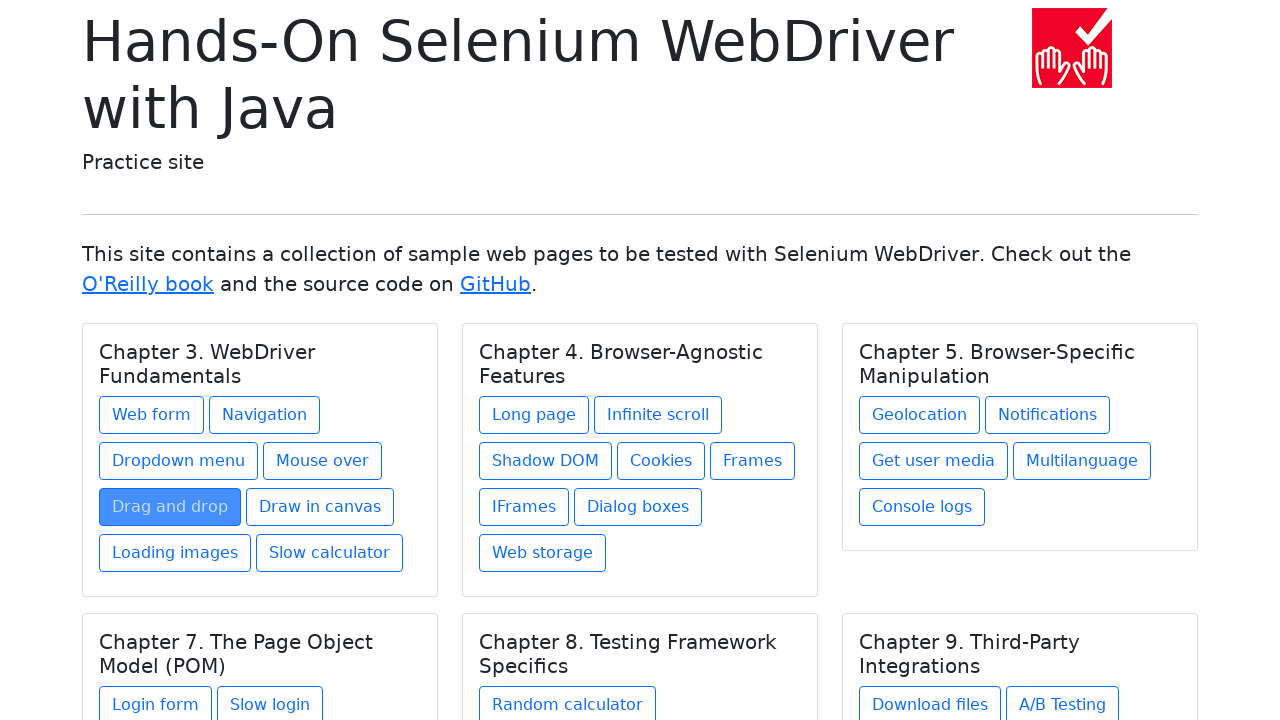

Clicked link for 'Loading images' in 'Chapter 3. WebDriver Fundamentals' at (175, 553) on //h5[text() = 'Chapter 3. WebDriver Fundamentals']/../a[@href = 'loading-images.
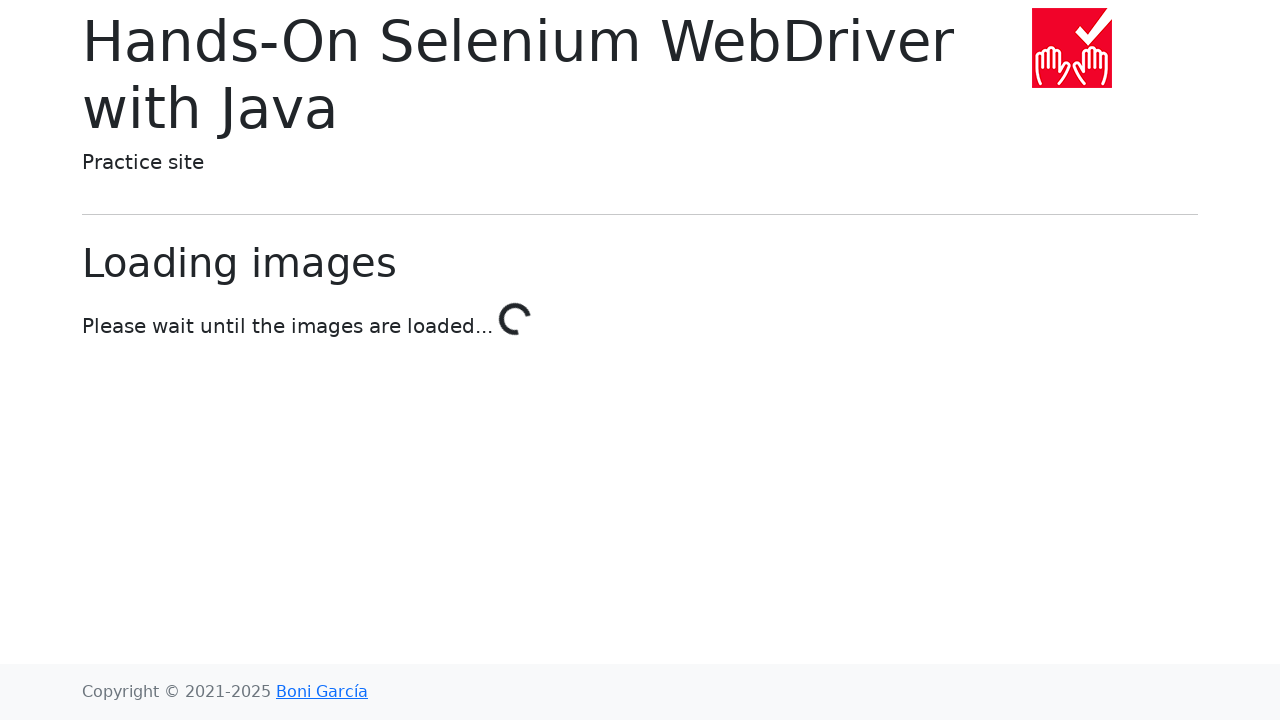

Page loaded with title element '.display-6' visible for 'Loading images'
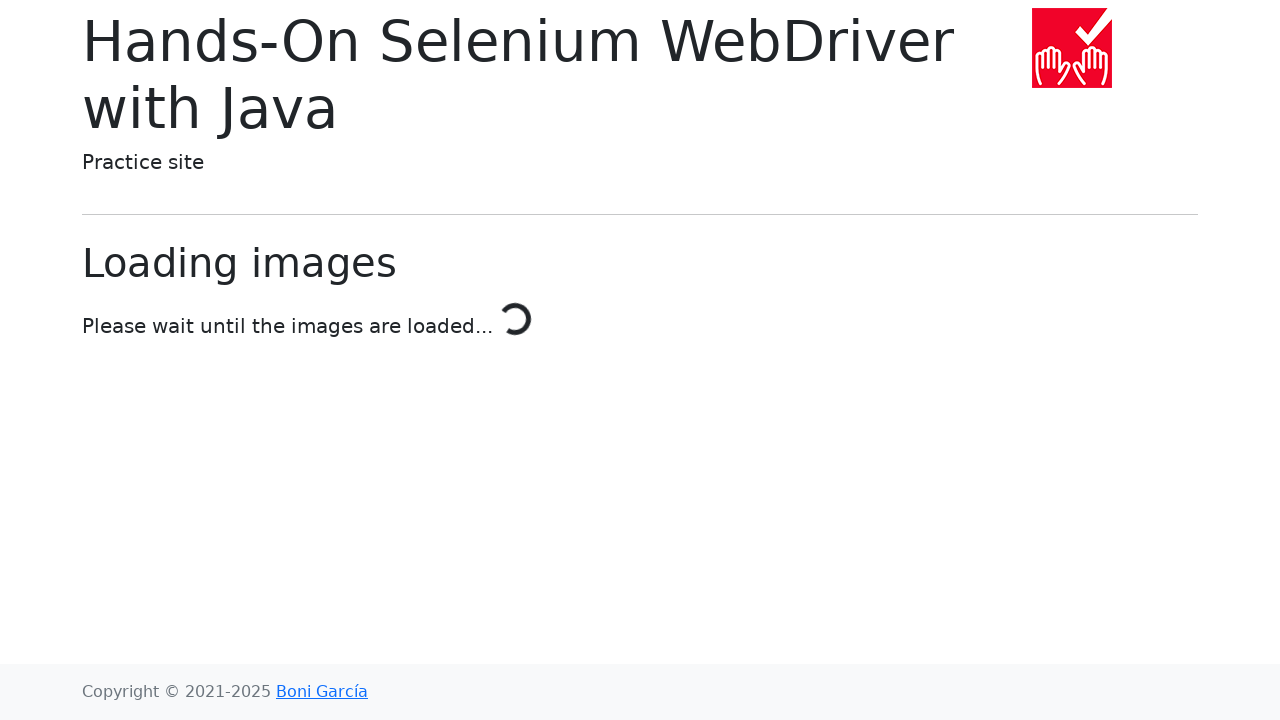

Navigated back to home page
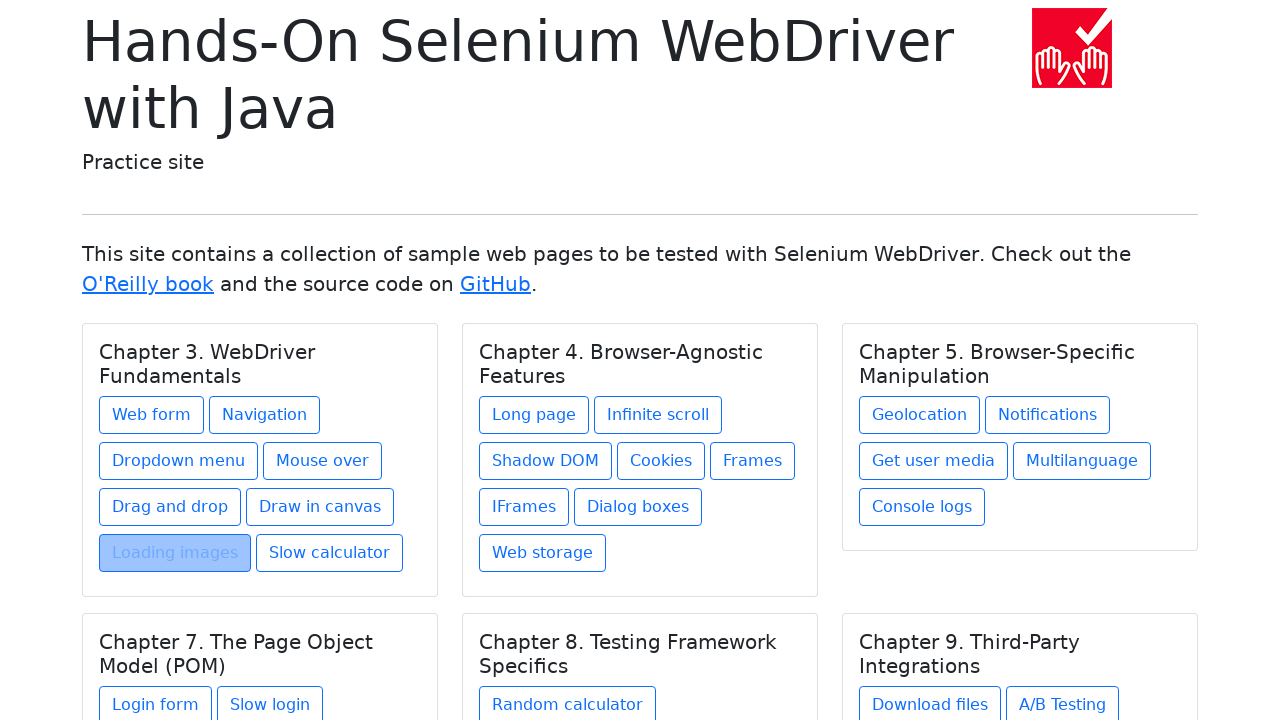

Clicked link for 'Slow calculator' in 'Chapter 3. WebDriver Fundamentals' at (330, 553) on //h5[text() = 'Chapter 3. WebDriver Fundamentals']/../a[@href = 'slow-calculator
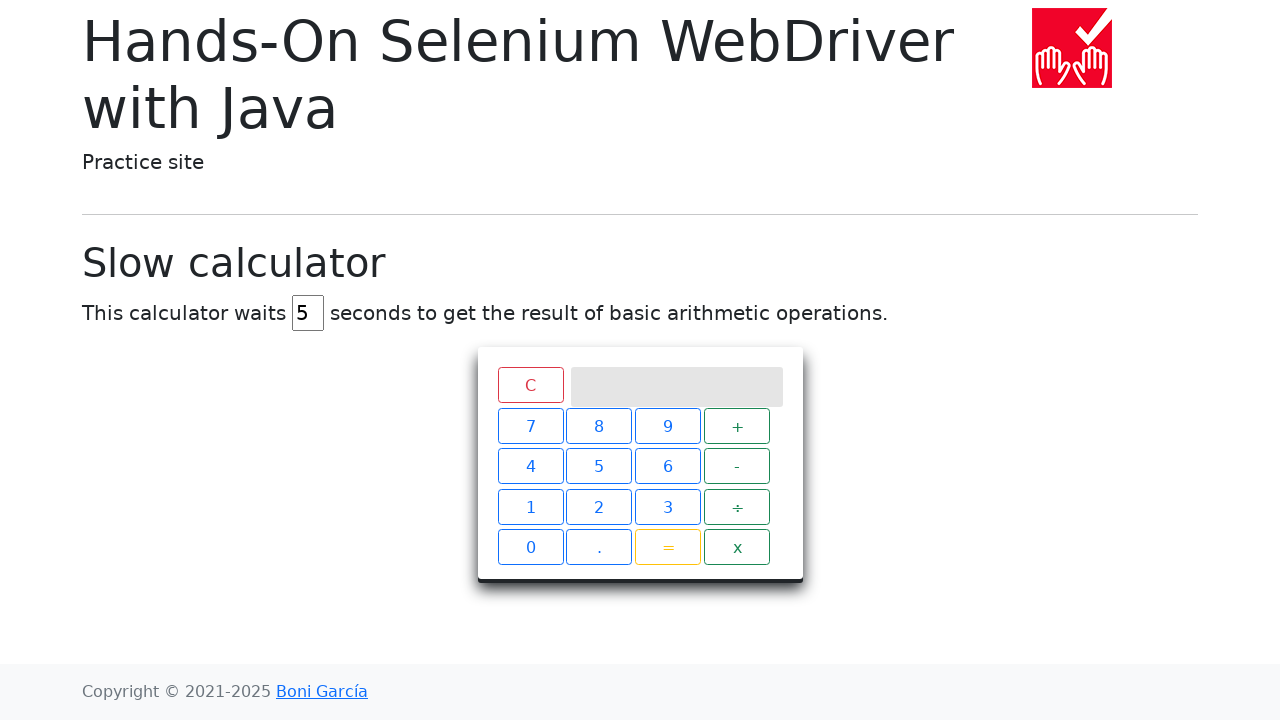

Page loaded with title element '.display-6' visible for 'Slow calculator'
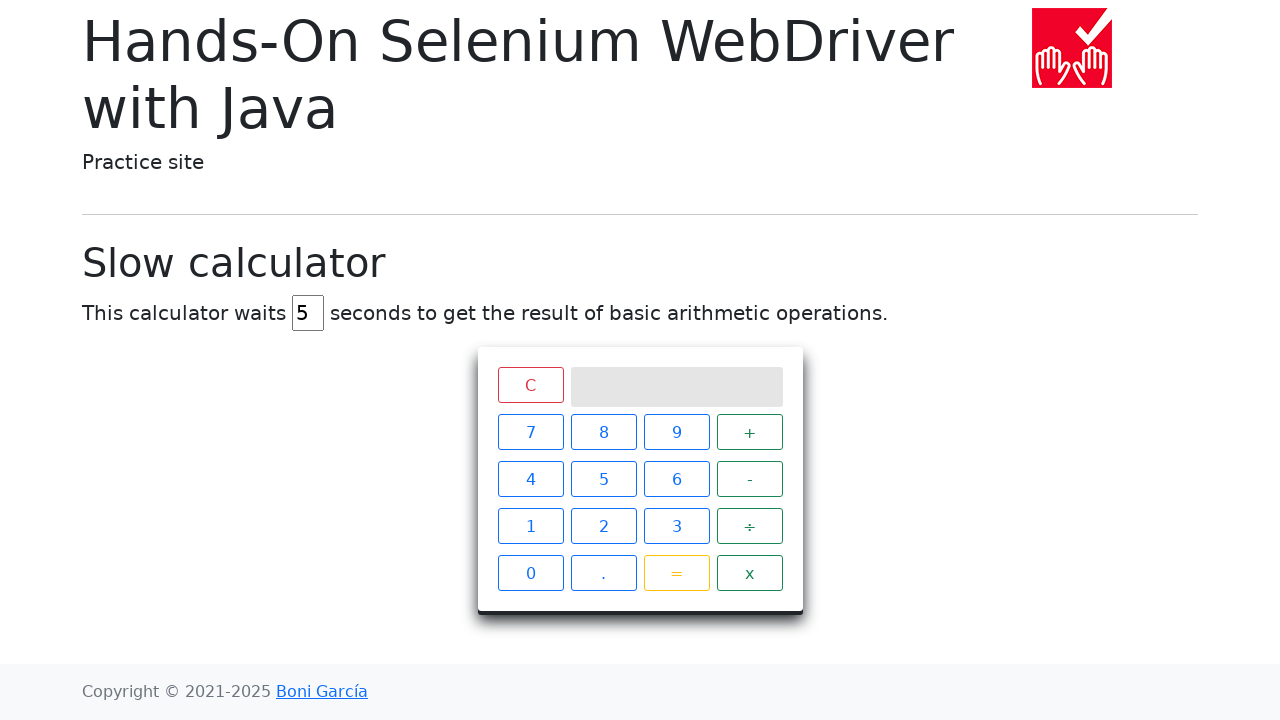

Navigated back to home page
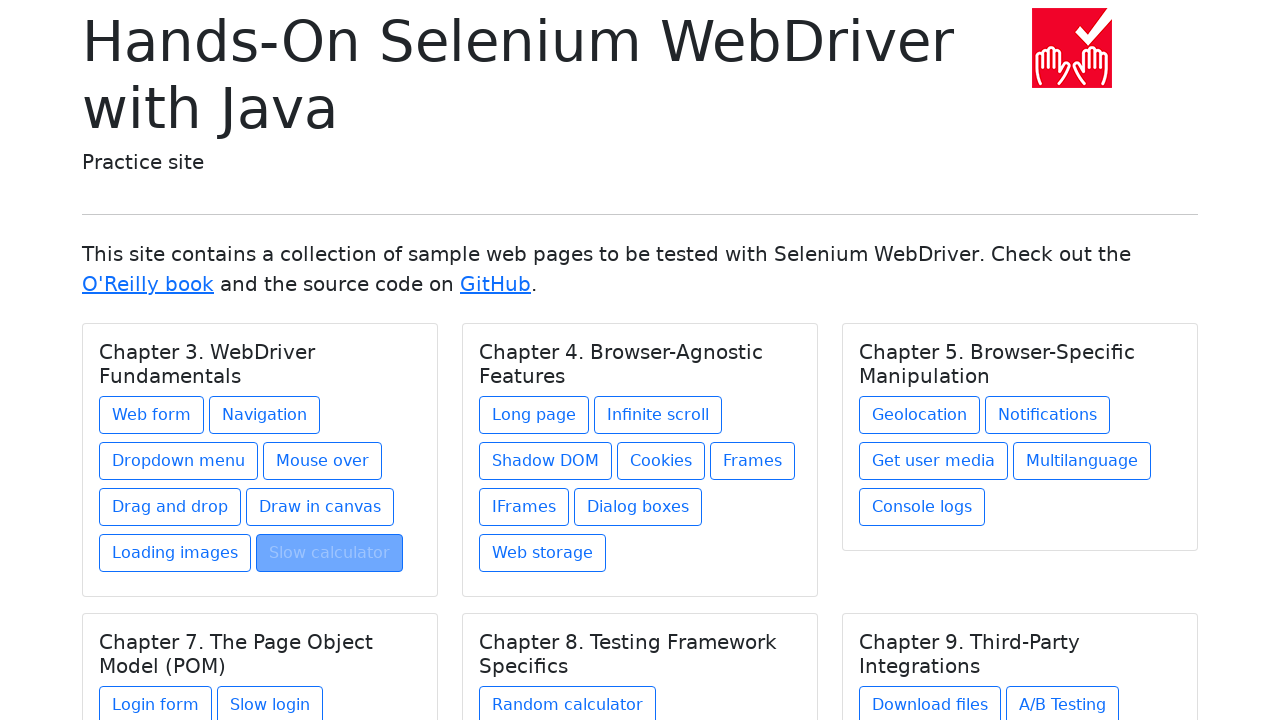

Clicked link for 'This is a long page' in 'Chapter 4. Browser-Agnostic Features' at (534, 415) on //h5[text() = 'Chapter 4. Browser-Agnostic Features']/../a[@href = 'long-page.ht
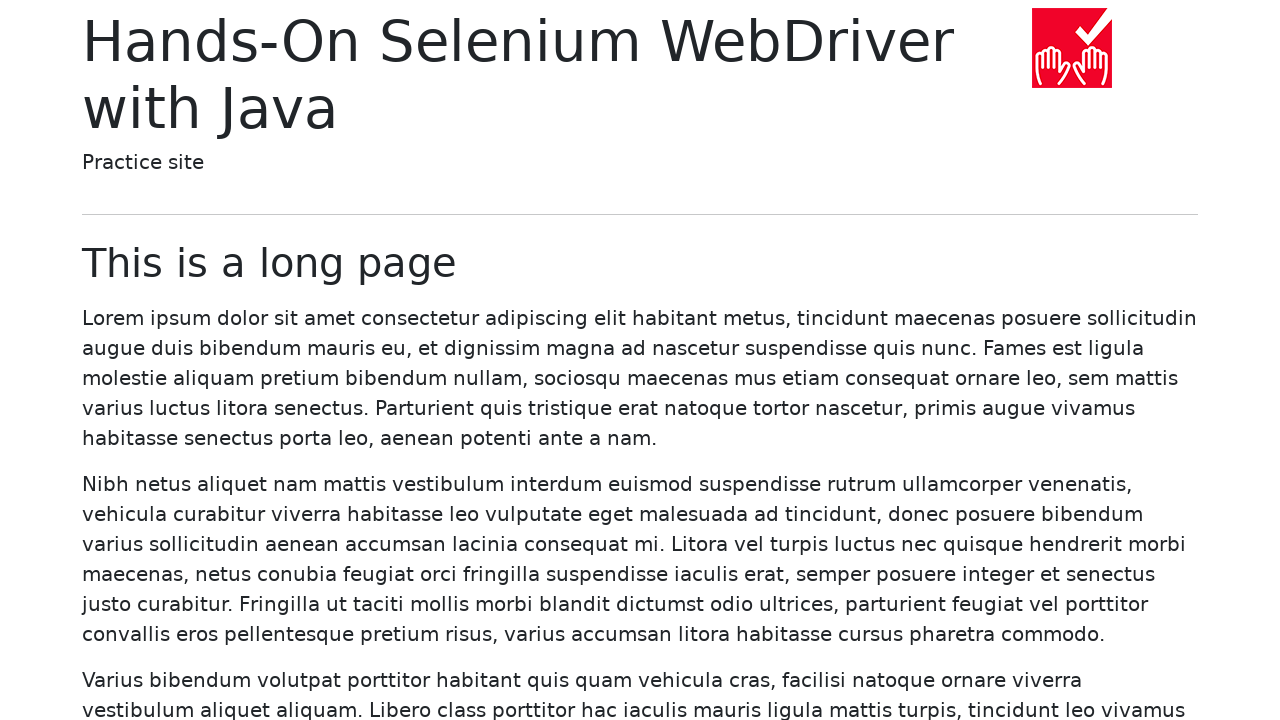

Page loaded with title element '.display-6' visible for 'This is a long page'
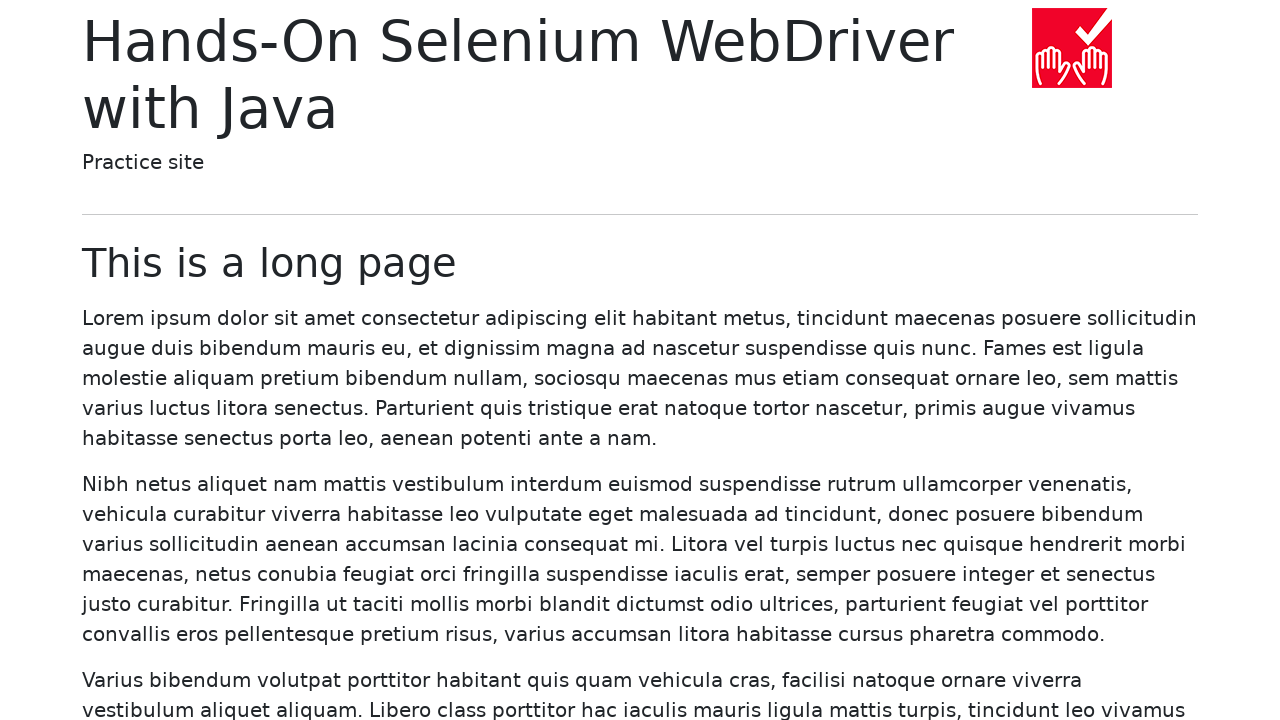

Navigated back to home page
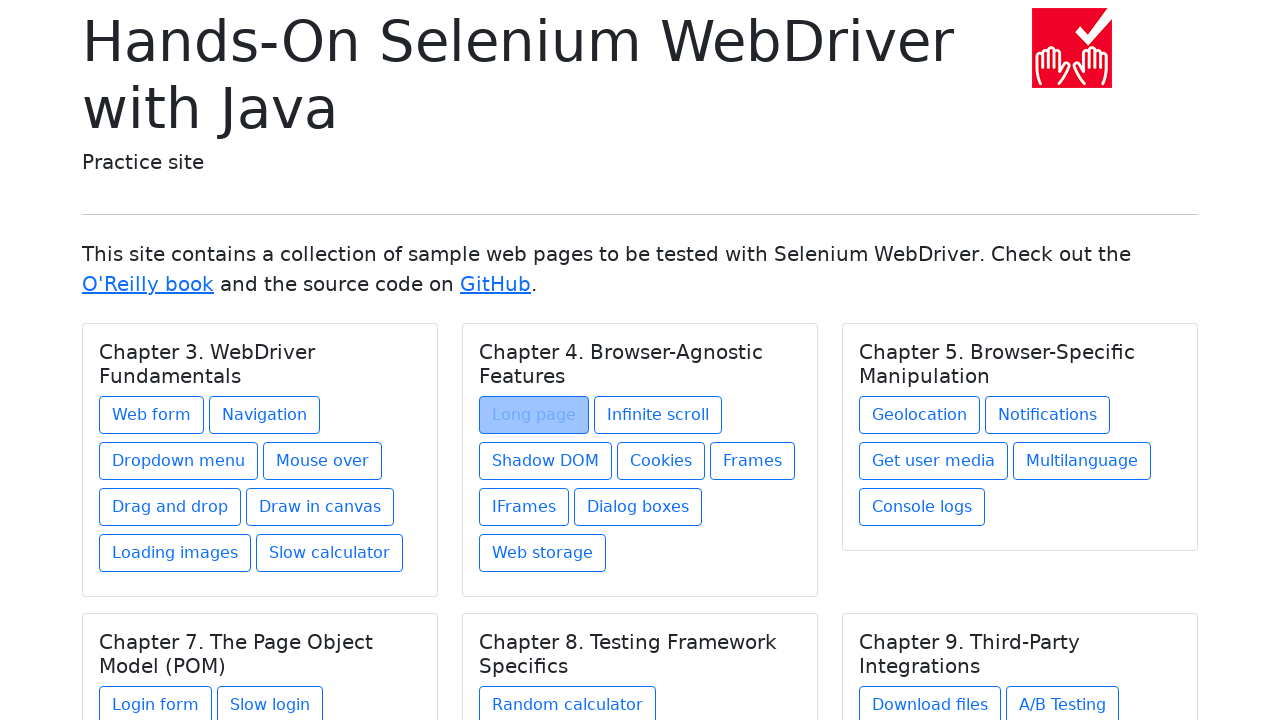

Clicked link for 'Infinite scroll' in 'Chapter 4. Browser-Agnostic Features' at (658, 415) on //h5[text() = 'Chapter 4. Browser-Agnostic Features']/../a[@href = 'infinite-scr
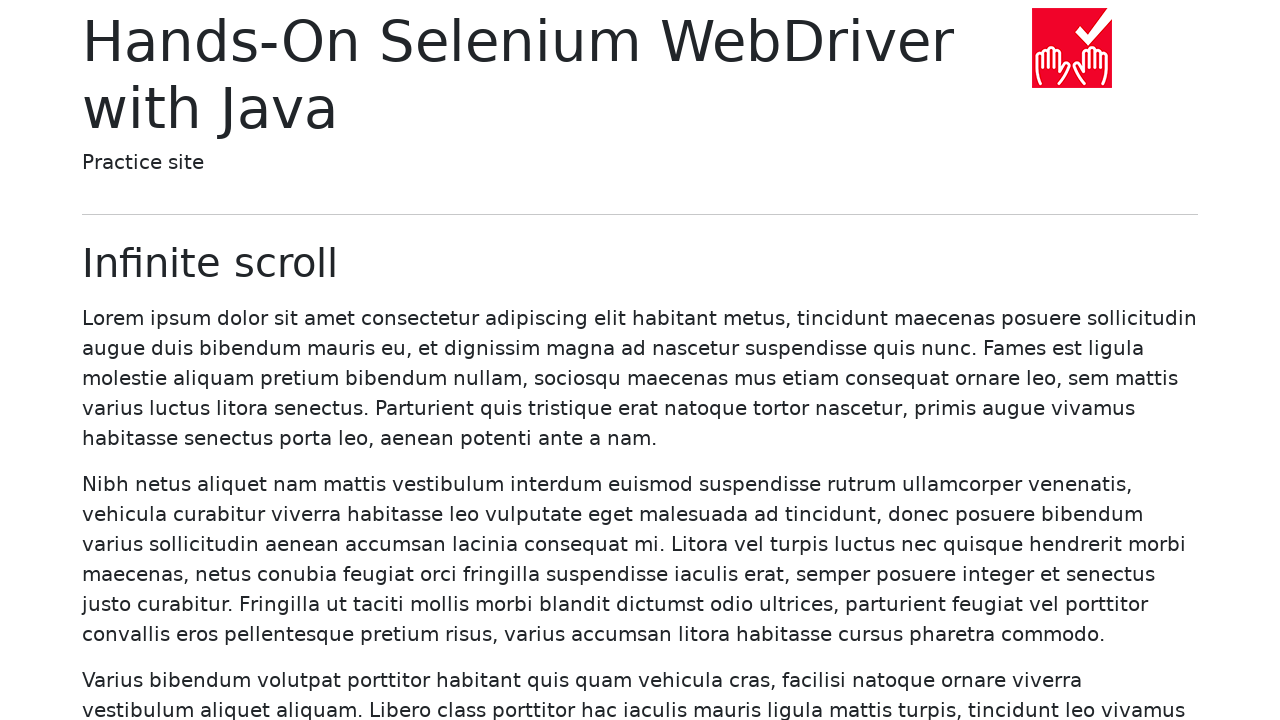

Page loaded with title element '.display-6' visible for 'Infinite scroll'
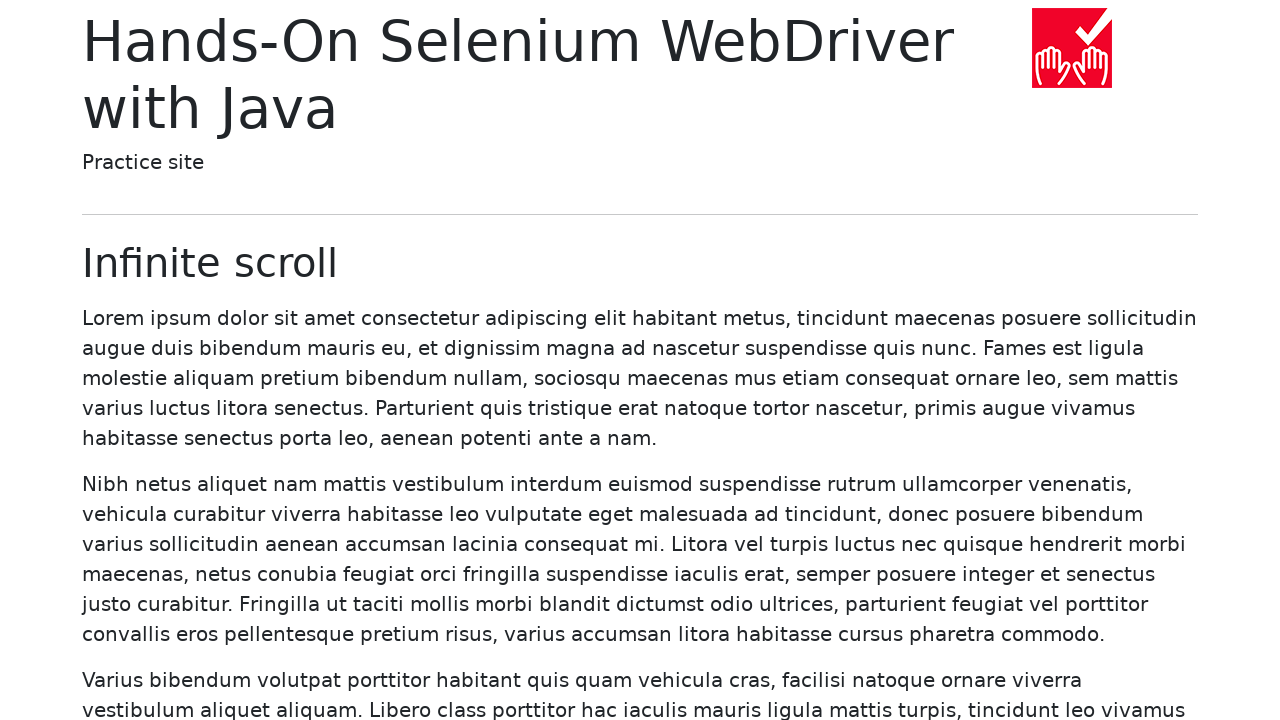

Navigated back to home page
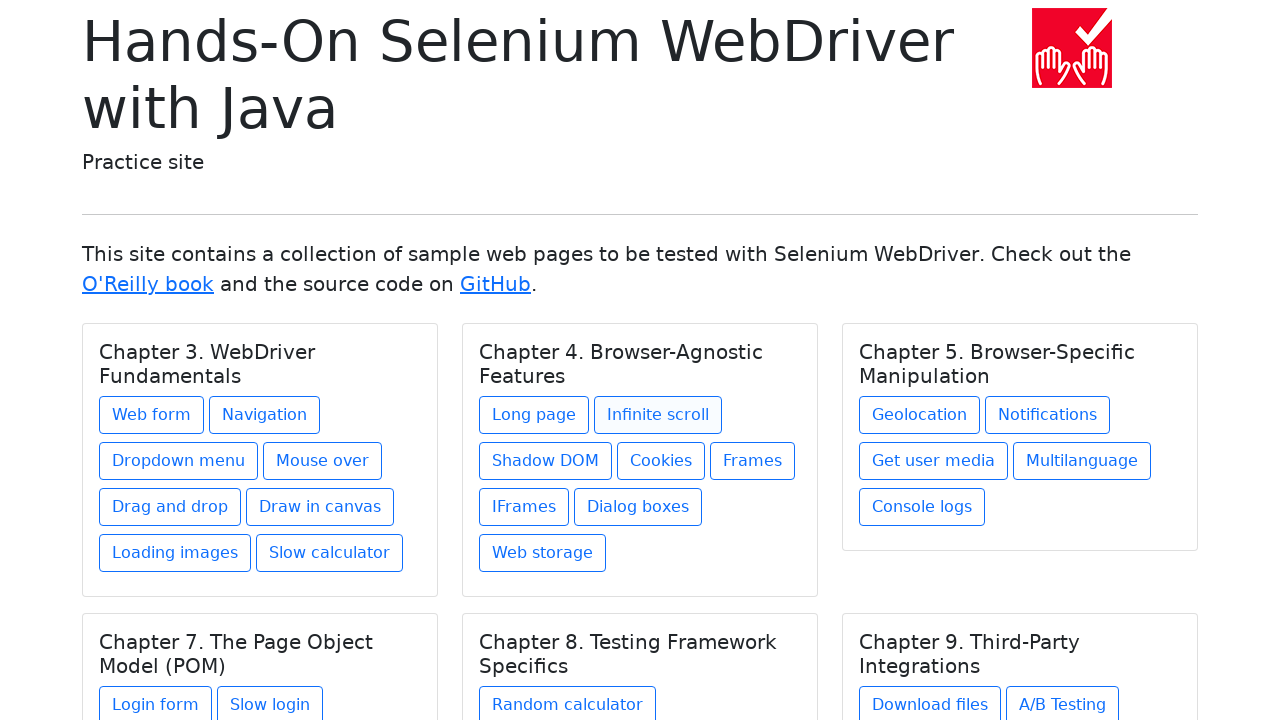

Clicked link for 'Shadow DOM' in 'Chapter 4. Browser-Agnostic Features' at (546, 461) on //h5[text() = 'Chapter 4. Browser-Agnostic Features']/../a[@href = 'shadow-dom.h
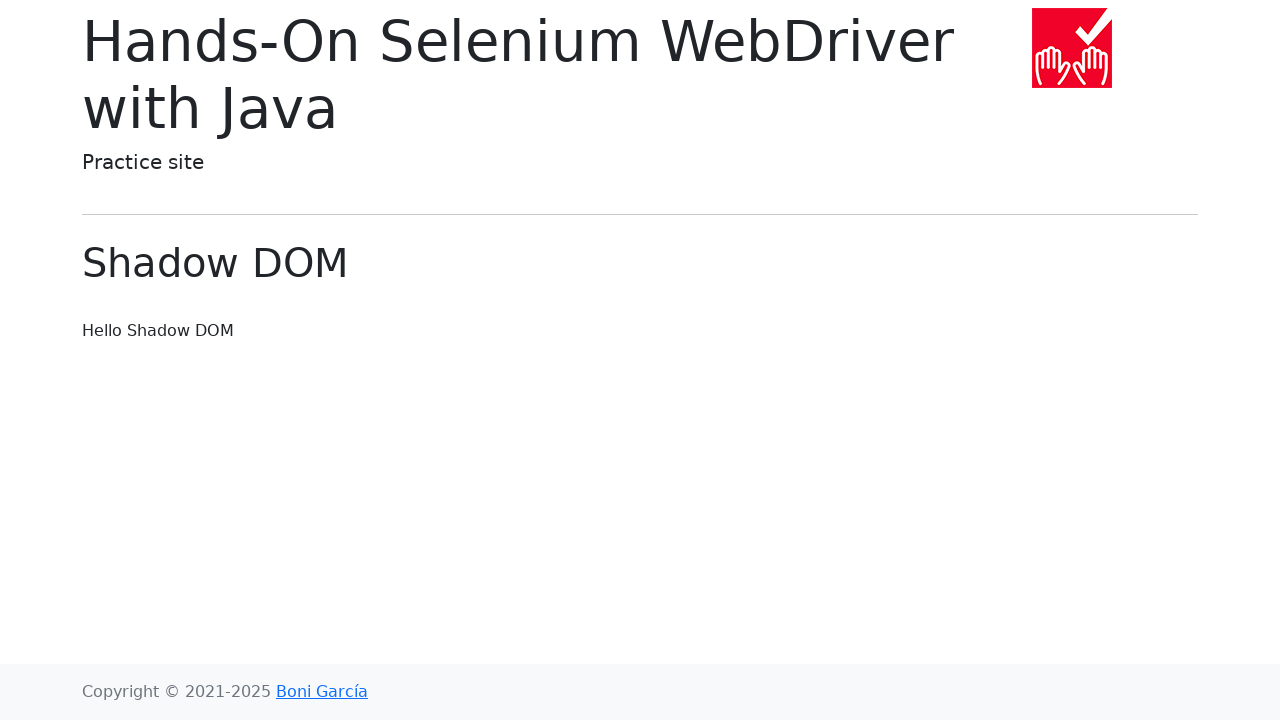

Page loaded with title element '.display-6' visible for 'Shadow DOM'
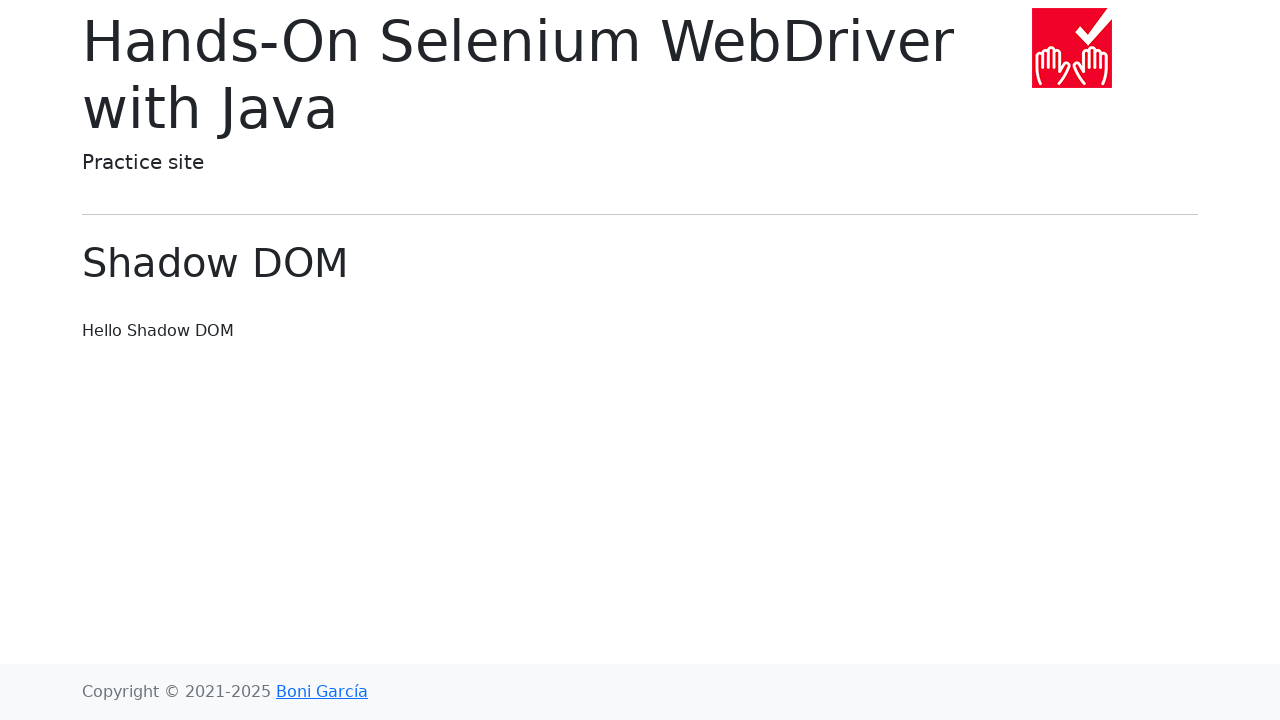

Navigated back to home page
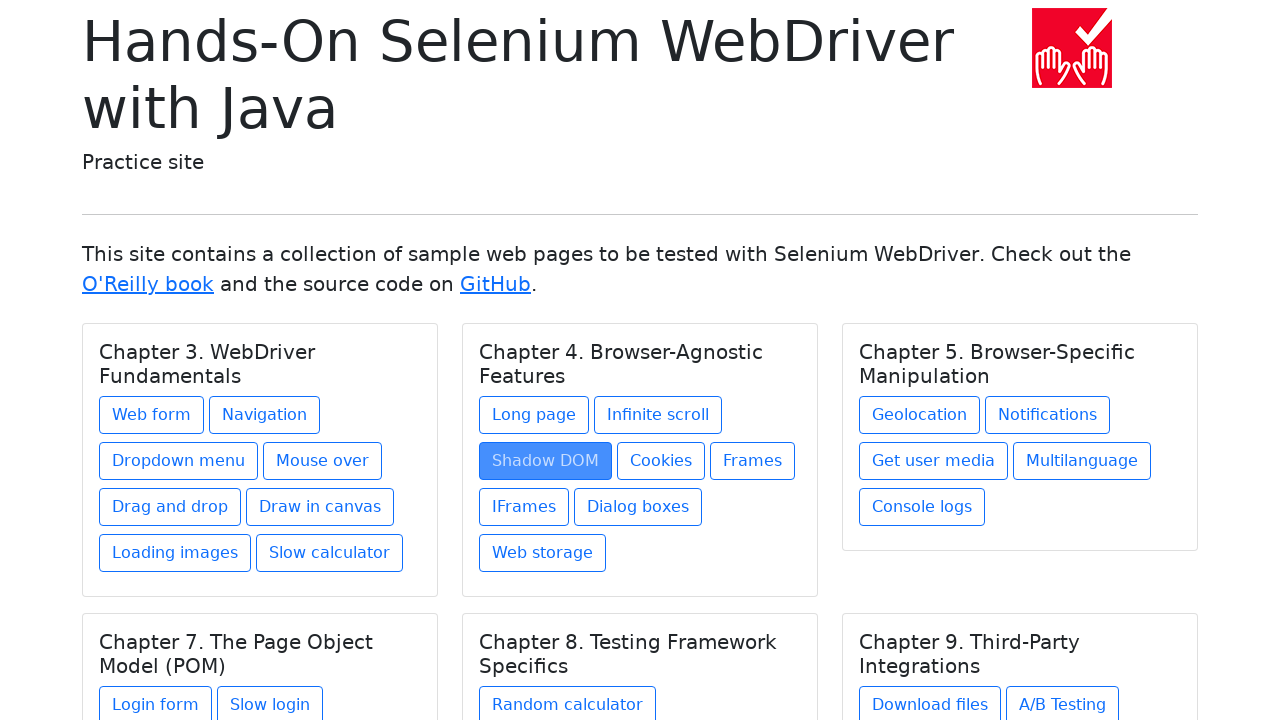

Clicked link for 'IFrame' in 'Chapter 4. Browser-Agnostic Features' at (524, 507) on //h5[text() = 'Chapter 4. Browser-Agnostic Features']/../a[@href = 'iframes.html
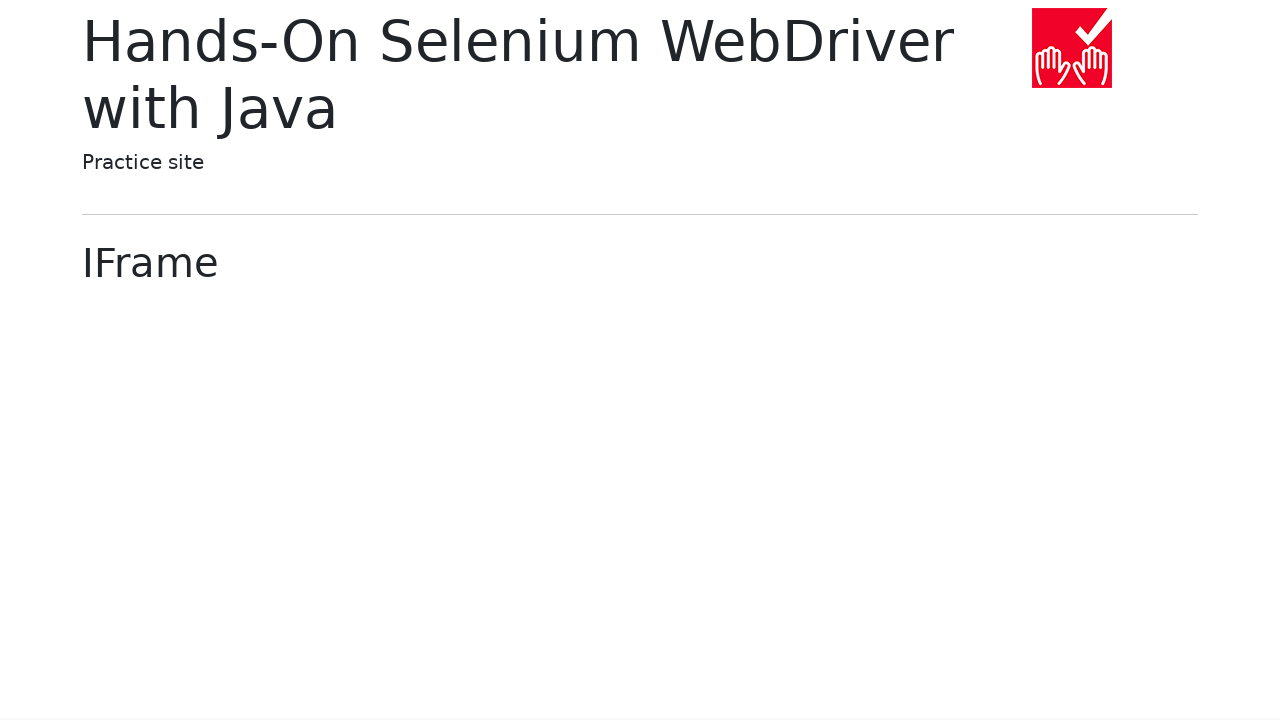

Page loaded with title element '.display-6' visible for 'IFrame'
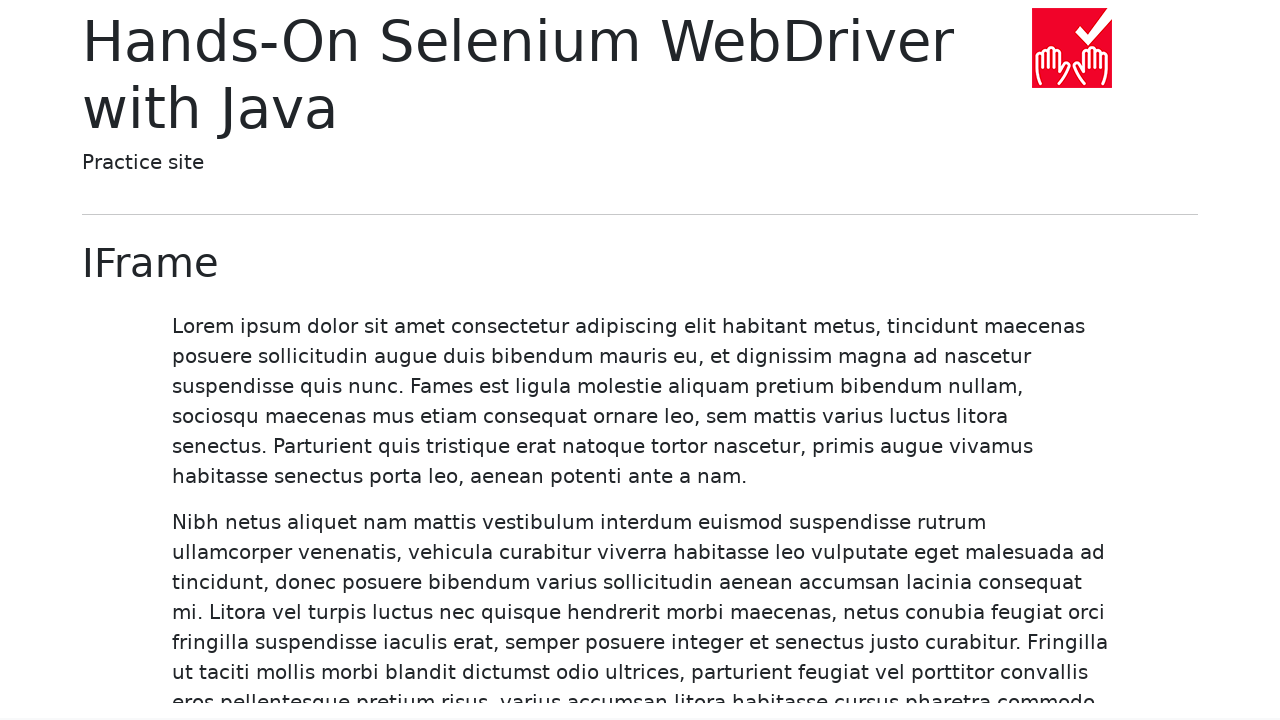

Navigated back to home page
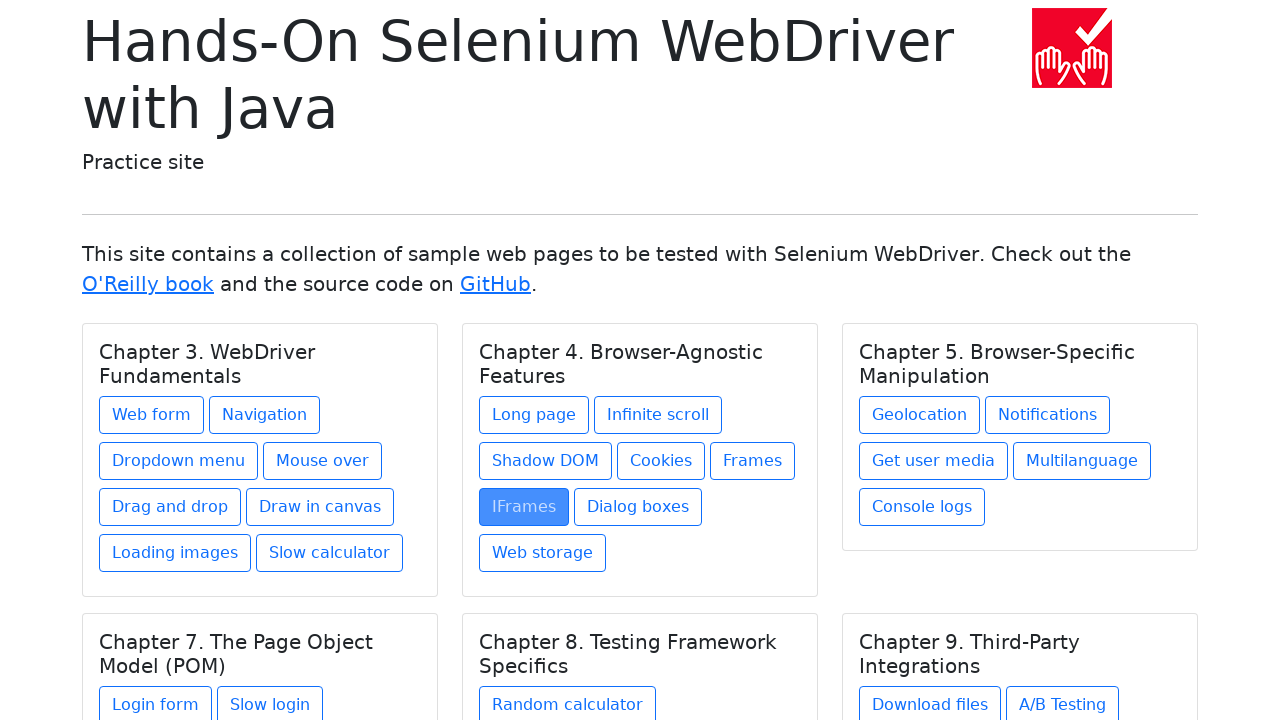

Clicked link for 'Cookies' in 'Chapter 4. Browser-Agnostic Features' at (661, 461) on //h5[text() = 'Chapter 4. Browser-Agnostic Features']/../a[@href = 'cookies.html
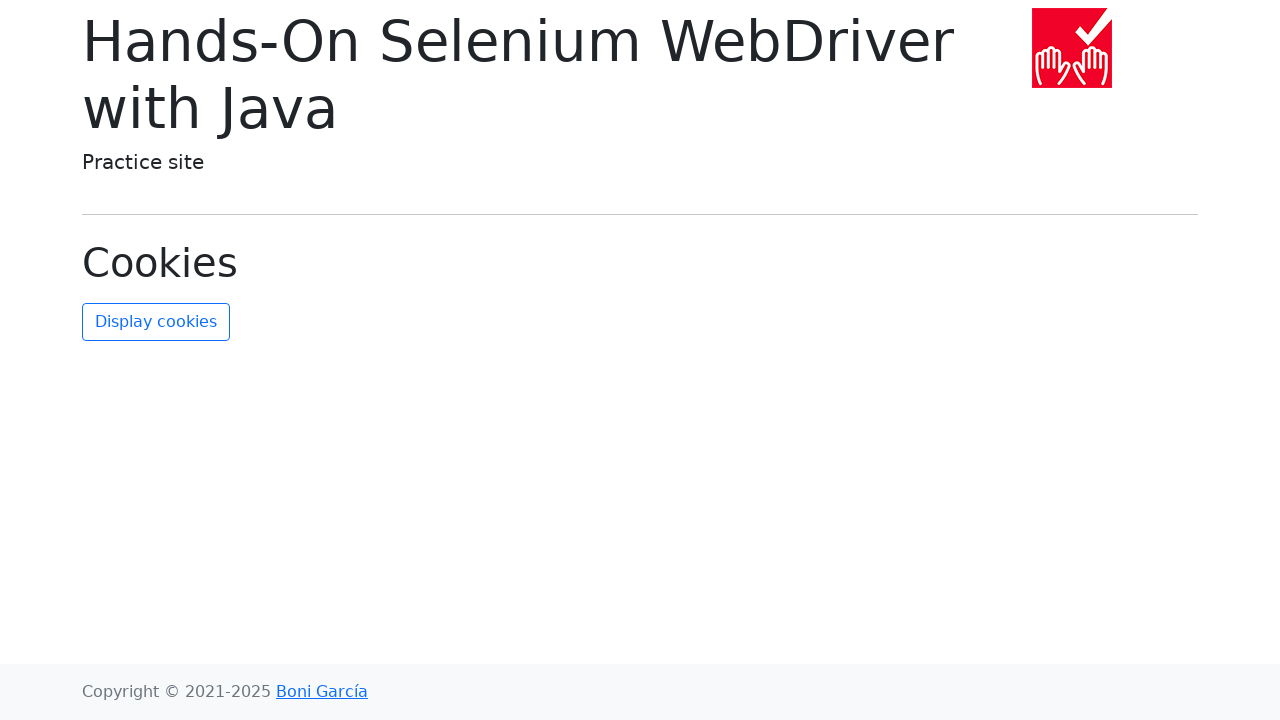

Page loaded with title element '.display-6' visible for 'Cookies'
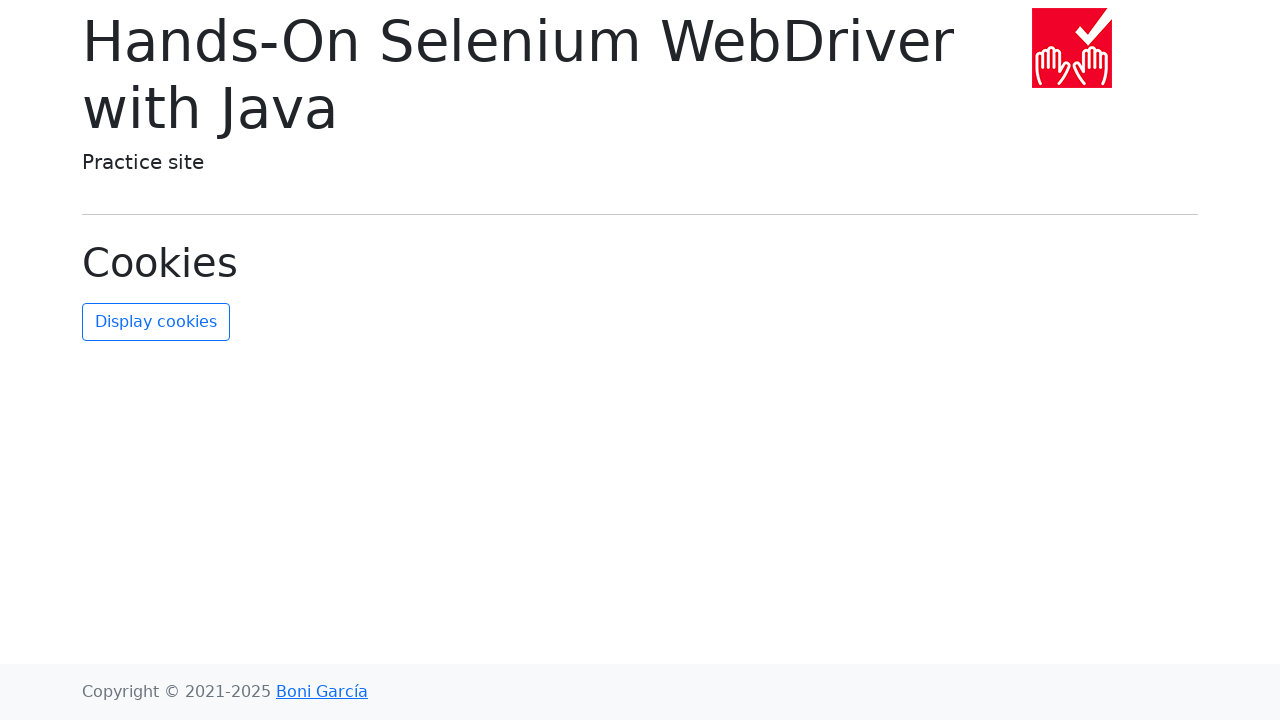

Navigated back to home page
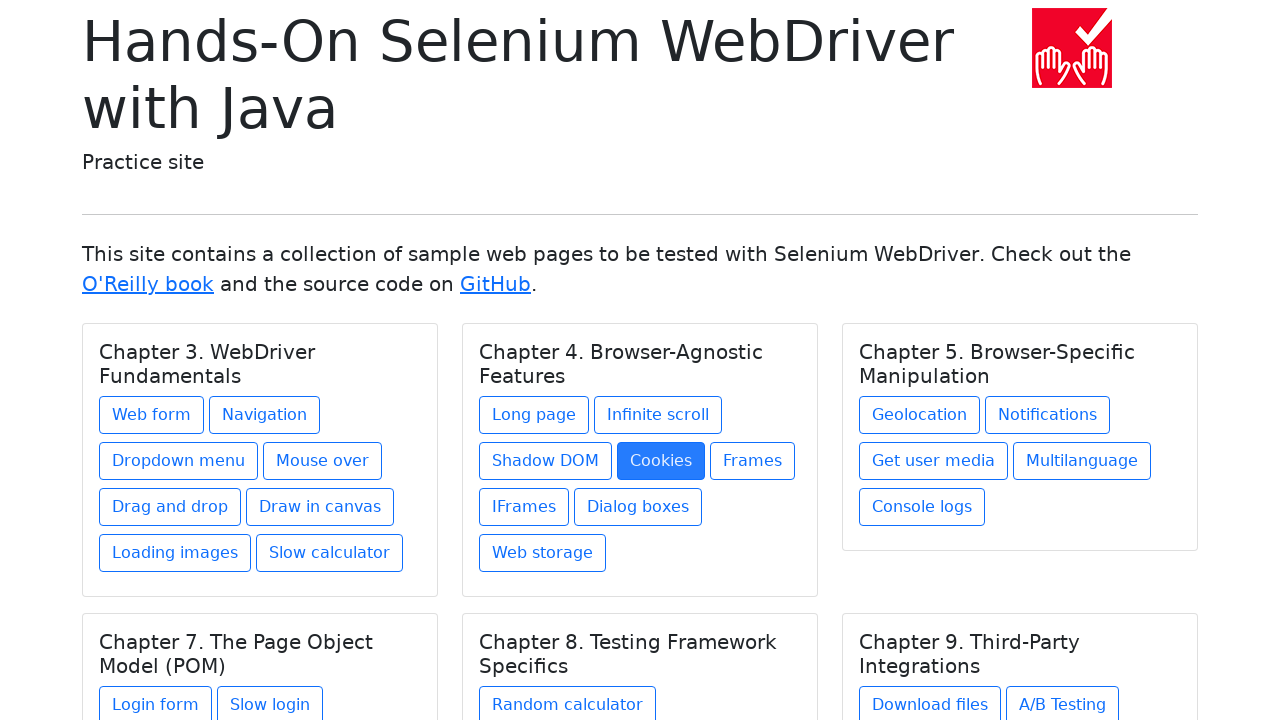

Clicked link for 'Dialog boxes' in 'Chapter 4. Browser-Agnostic Features' at (638, 507) on //h5[text() = 'Chapter 4. Browser-Agnostic Features']/../a[@href = 'dialog-boxes
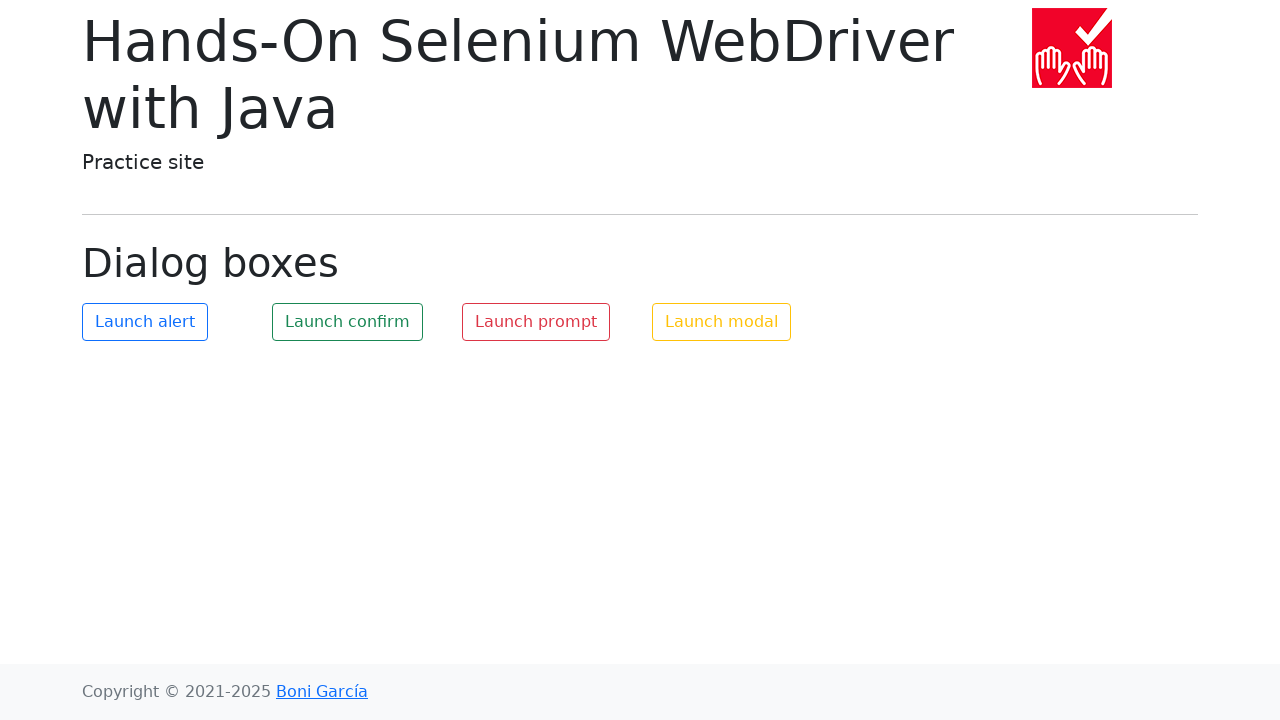

Page loaded with title element '.display-6' visible for 'Dialog boxes'
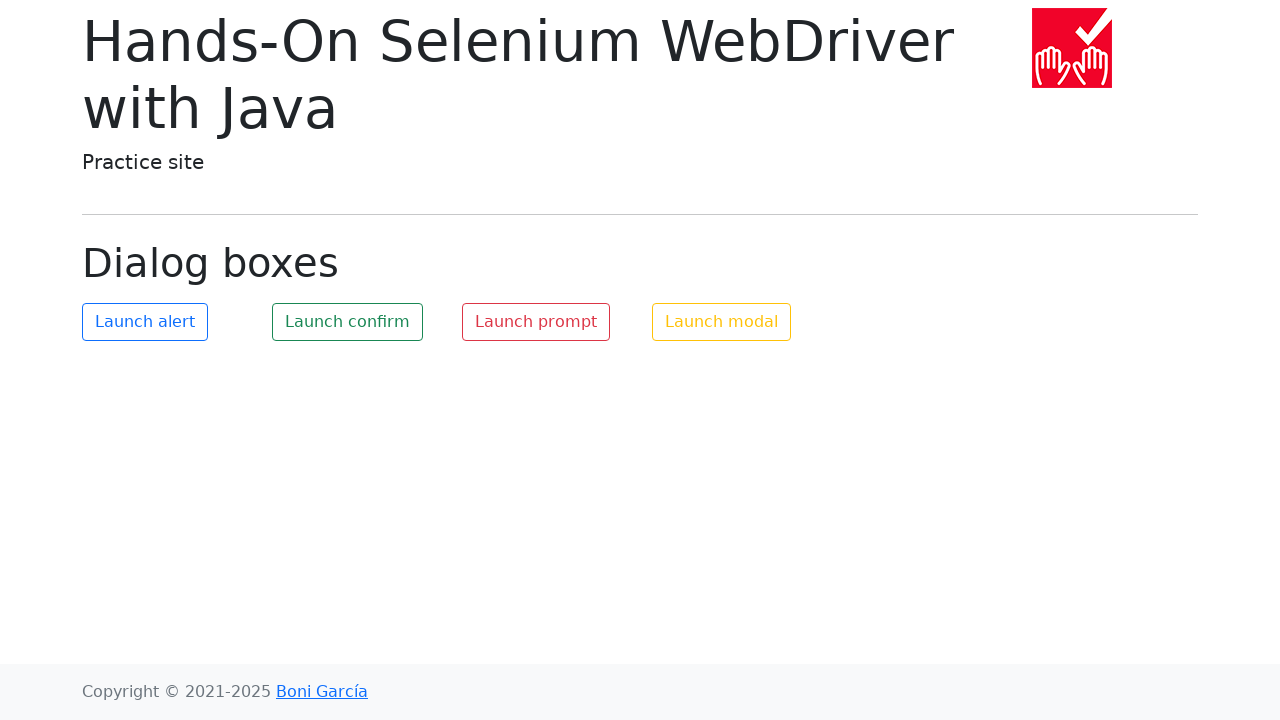

Navigated back to home page
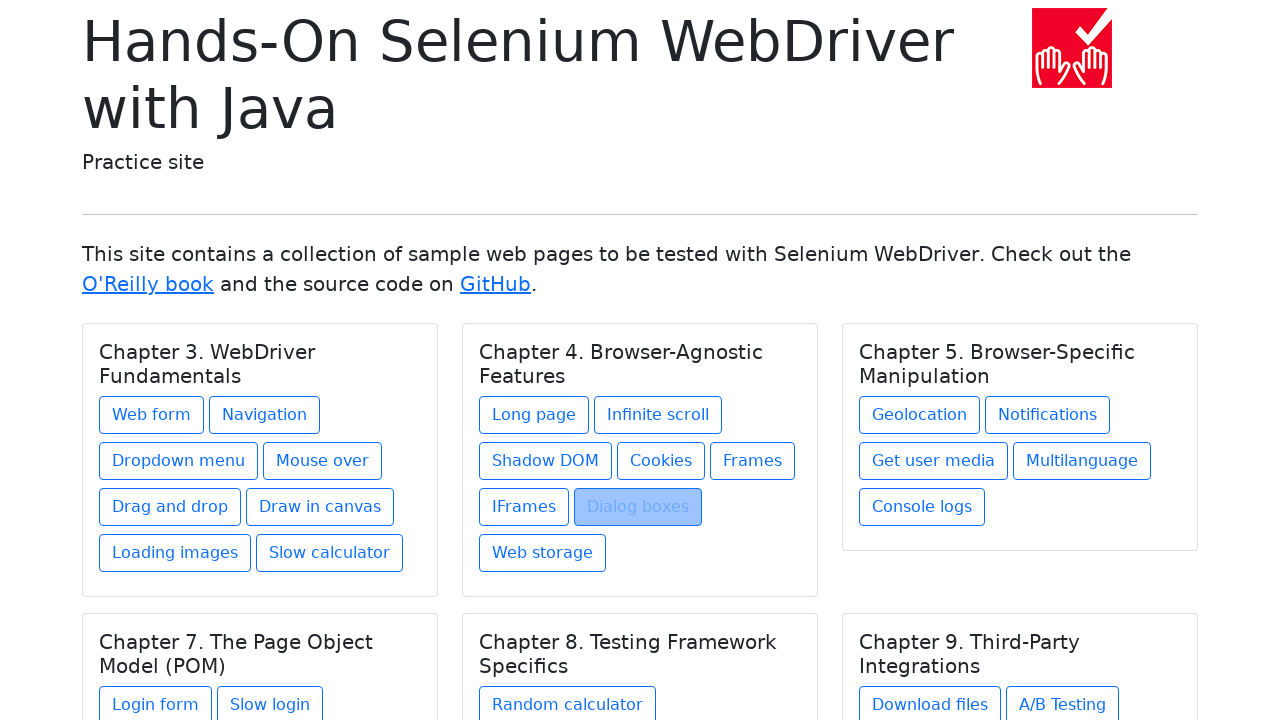

Clicked link for 'Web storage' in 'Chapter 4. Browser-Agnostic Features' at (542, 553) on //h5[text() = 'Chapter 4. Browser-Agnostic Features']/../a[@href = 'web-storage.
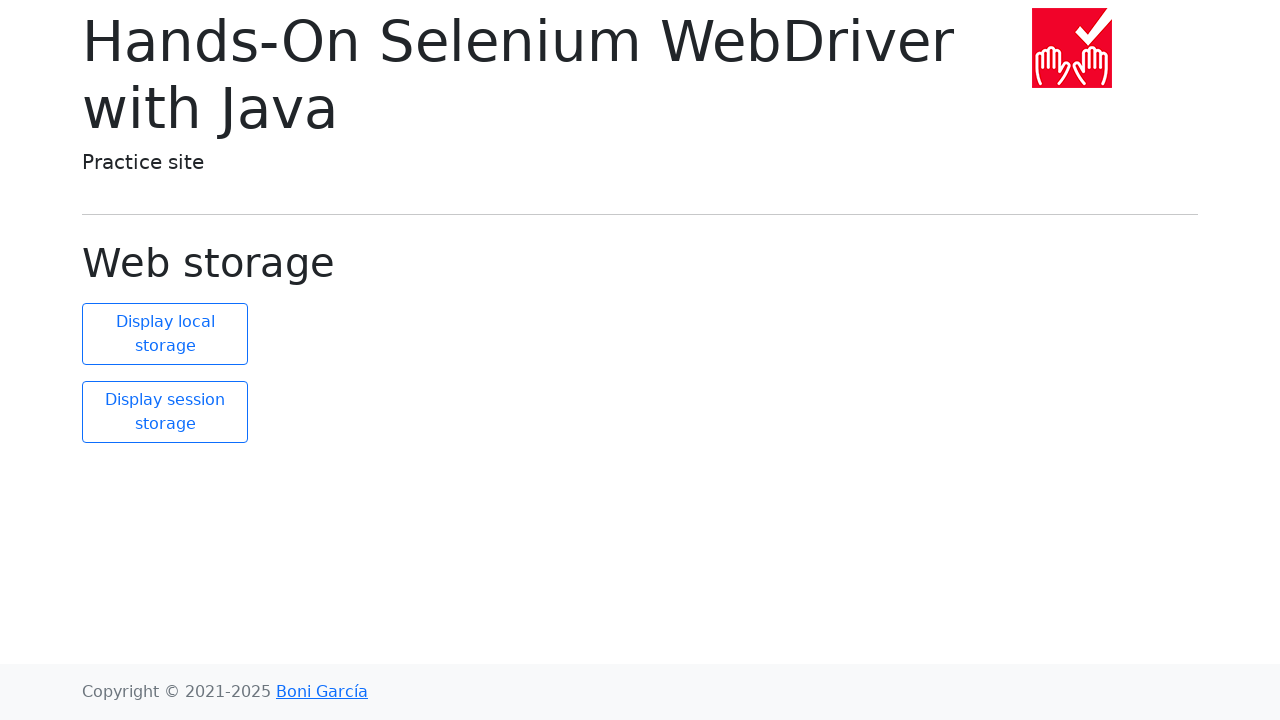

Page loaded with title element '.display-6' visible for 'Web storage'
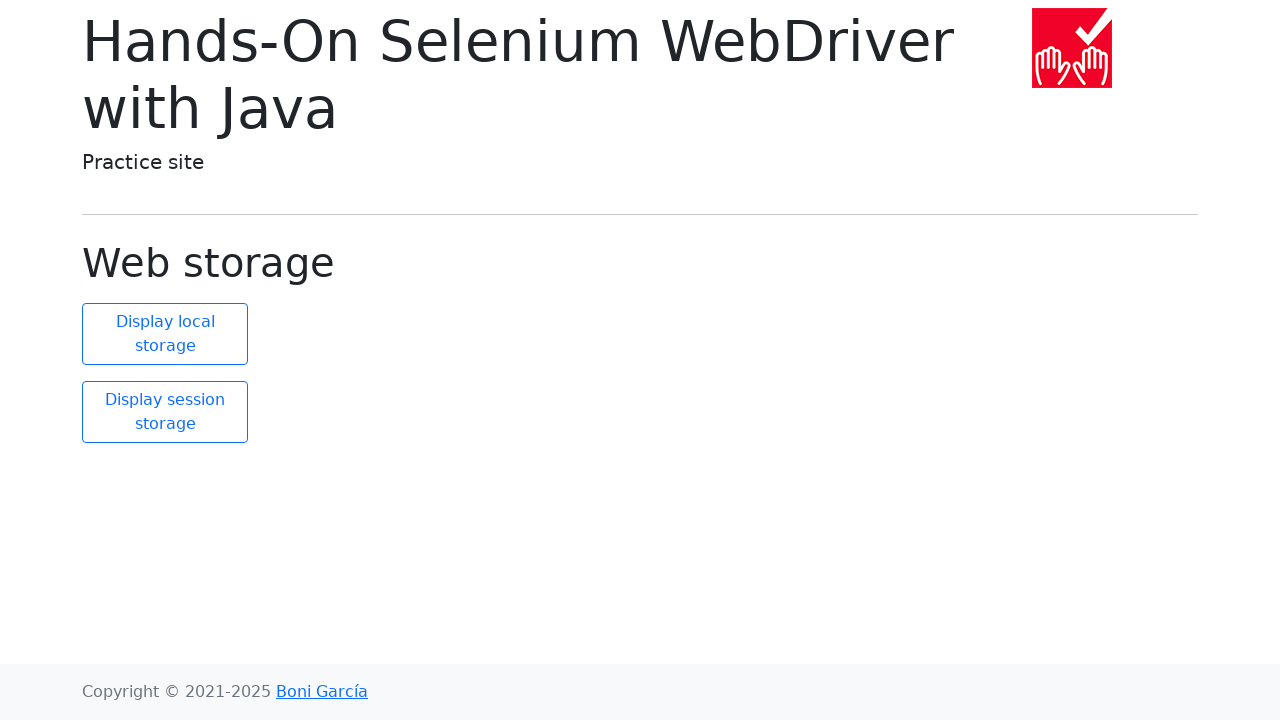

Navigated back to home page
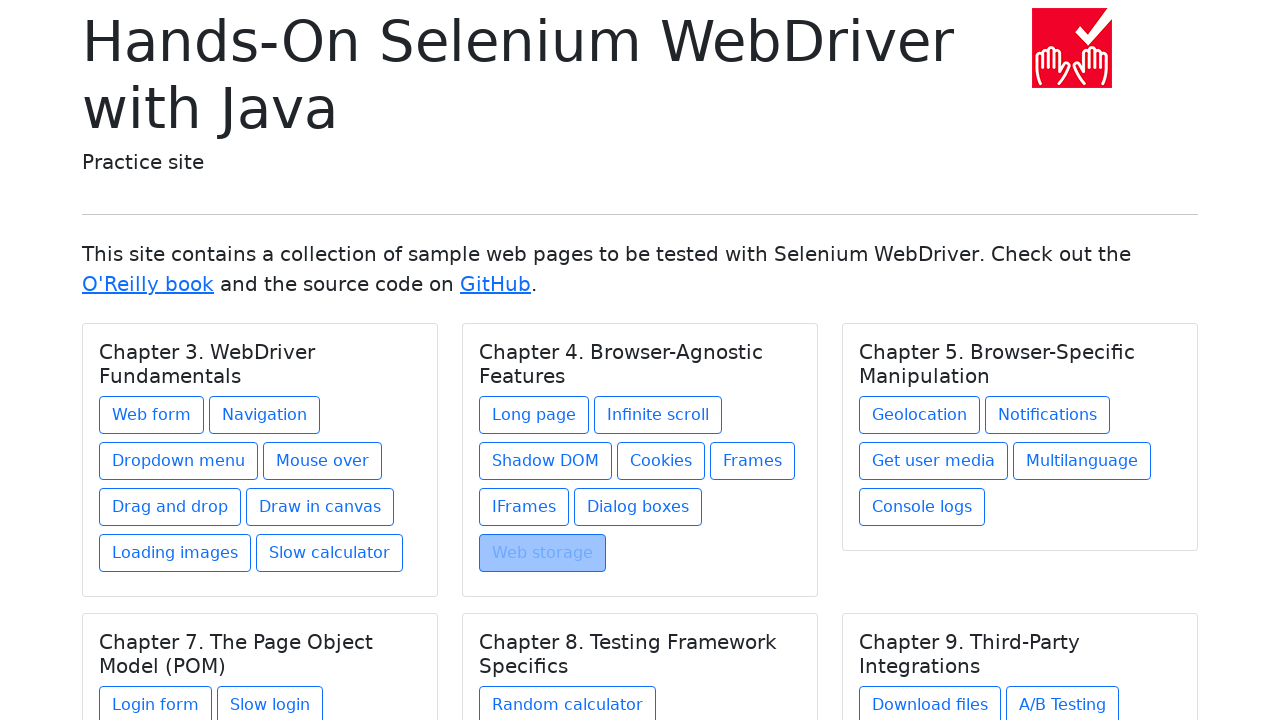

Clicked link for 'Geolocation' in 'Chapter 5. Browser-Specific Manipulation' at (920, 415) on //h5[text() = 'Chapter 5. Browser-Specific Manipulation']/../a[@href = 'geolocat
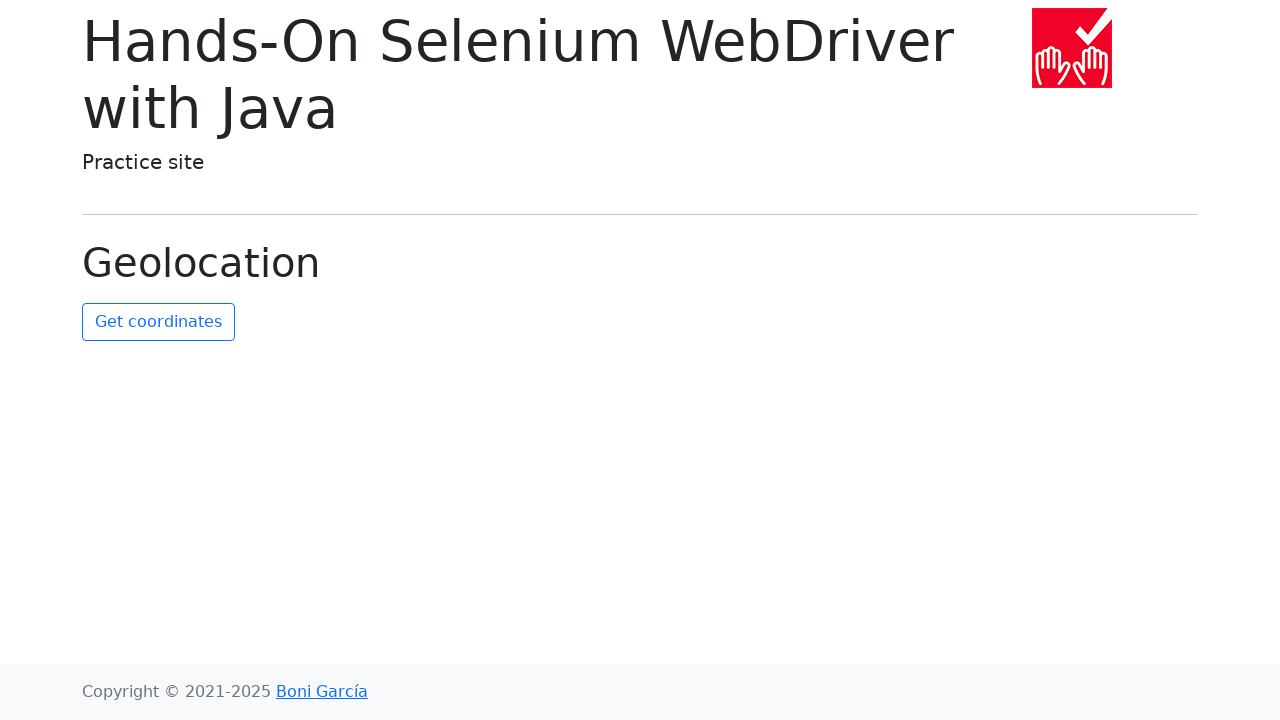

Page loaded with title element '.display-6' visible for 'Geolocation'
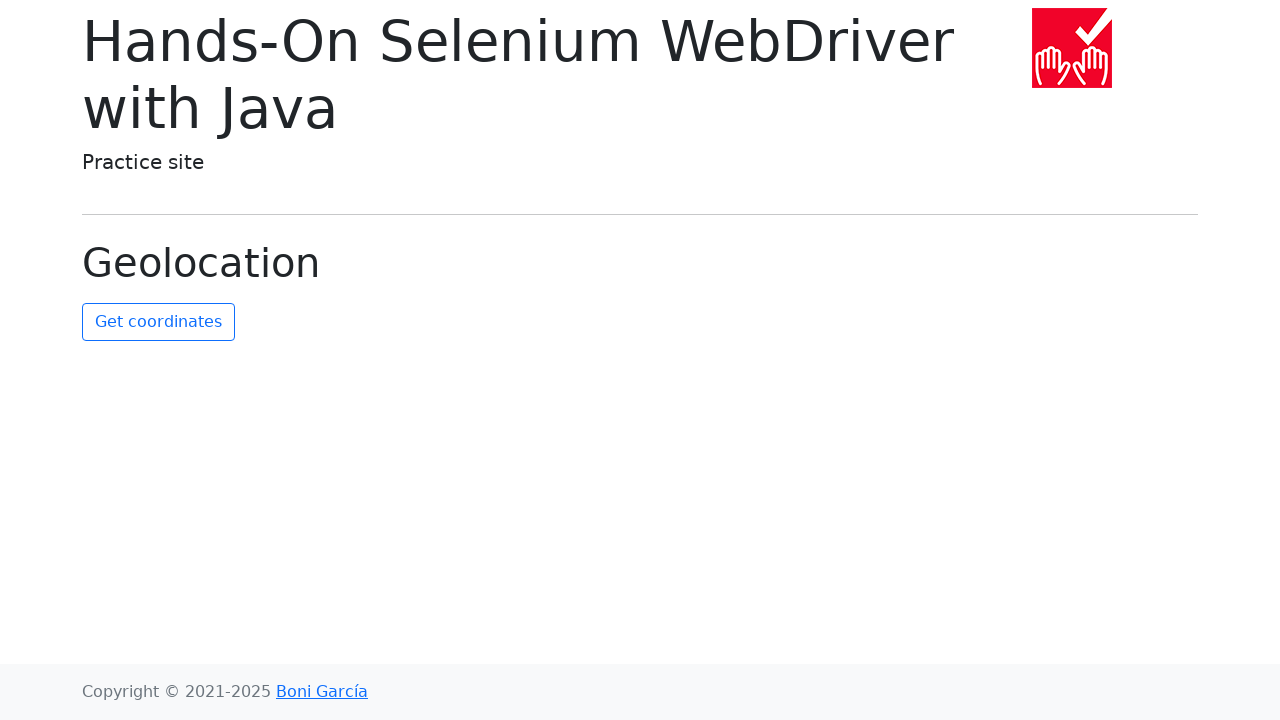

Navigated back to home page
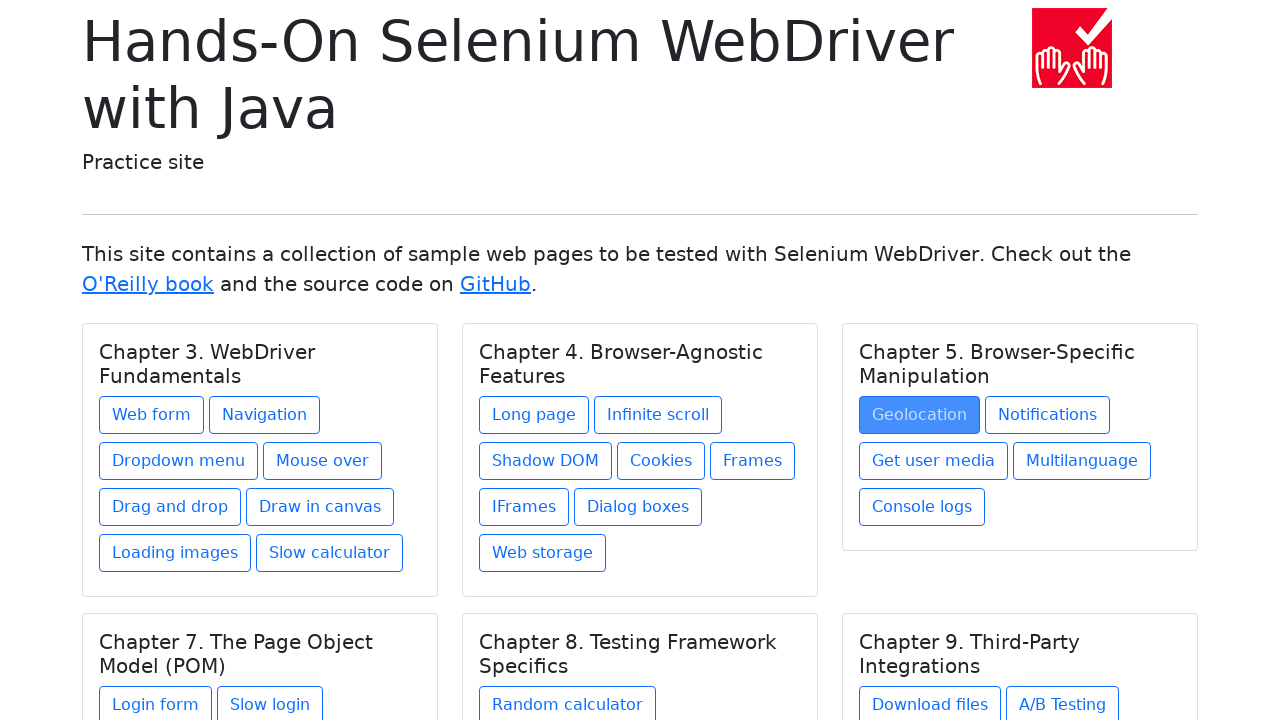

Clicked link for 'Notifications' in 'Chapter 5. Browser-Specific Manipulation' at (1048, 415) on //h5[text() = 'Chapter 5. Browser-Specific Manipulation']/../a[@href = 'notifica
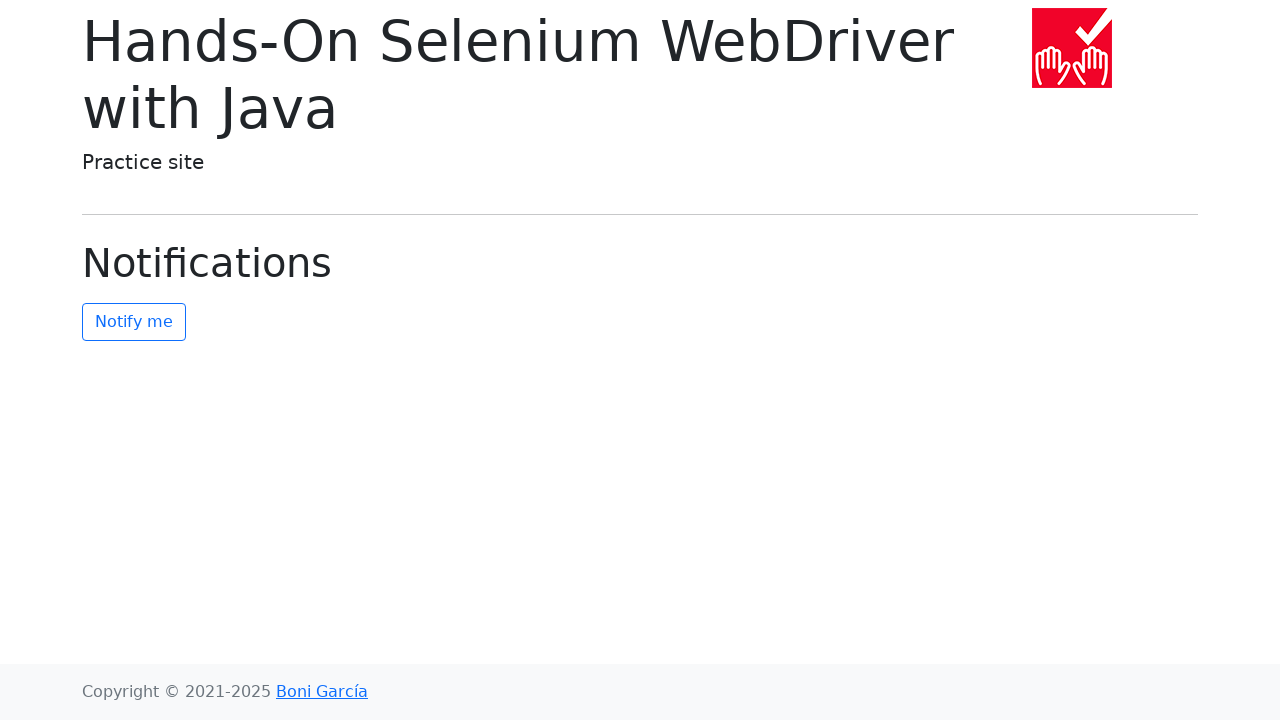

Page loaded with title element '.display-6' visible for 'Notifications'
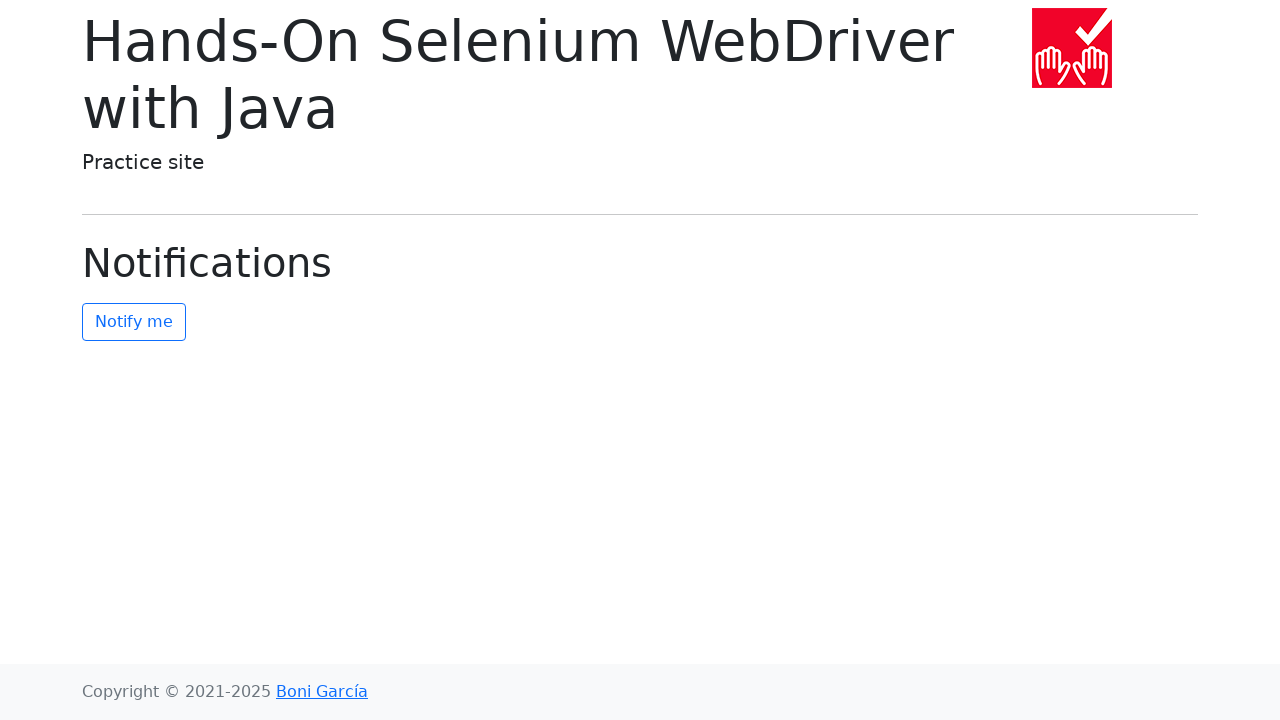

Navigated back to home page
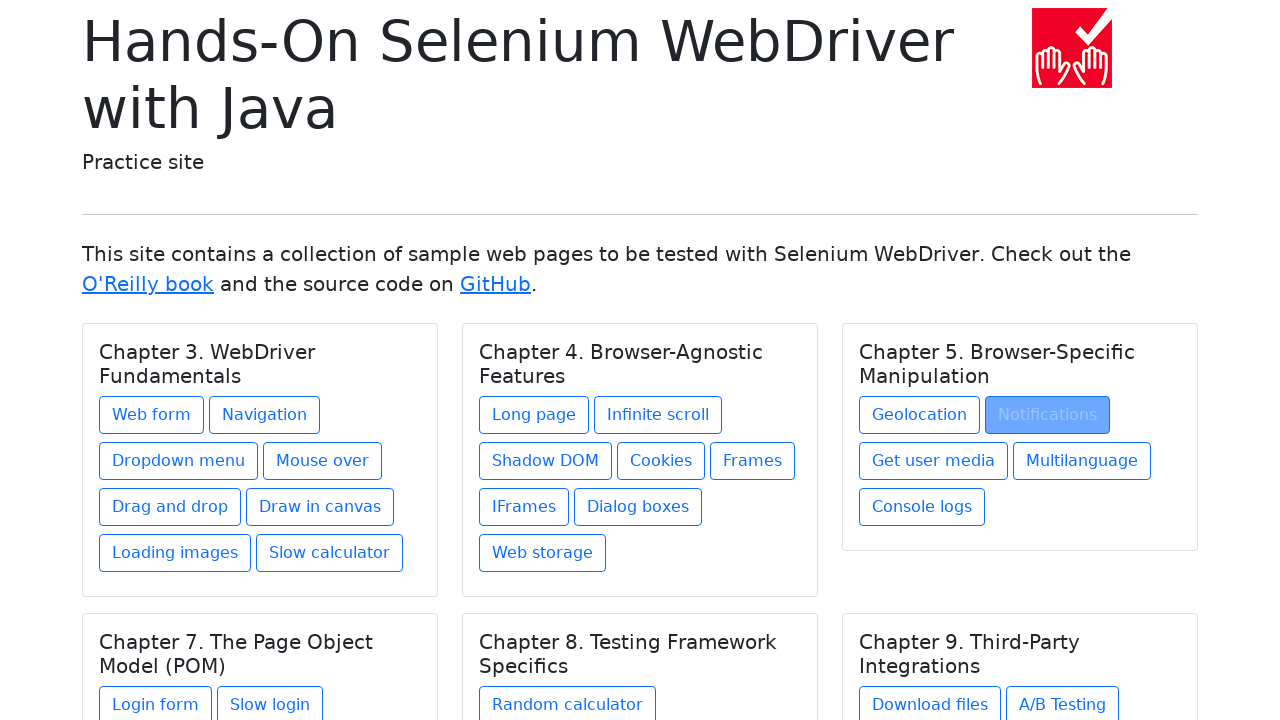

Clicked link for 'Get user media' in 'Chapter 5. Browser-Specific Manipulation' at (934, 461) on //h5[text() = 'Chapter 5. Browser-Specific Manipulation']/../a[@href = 'get-user
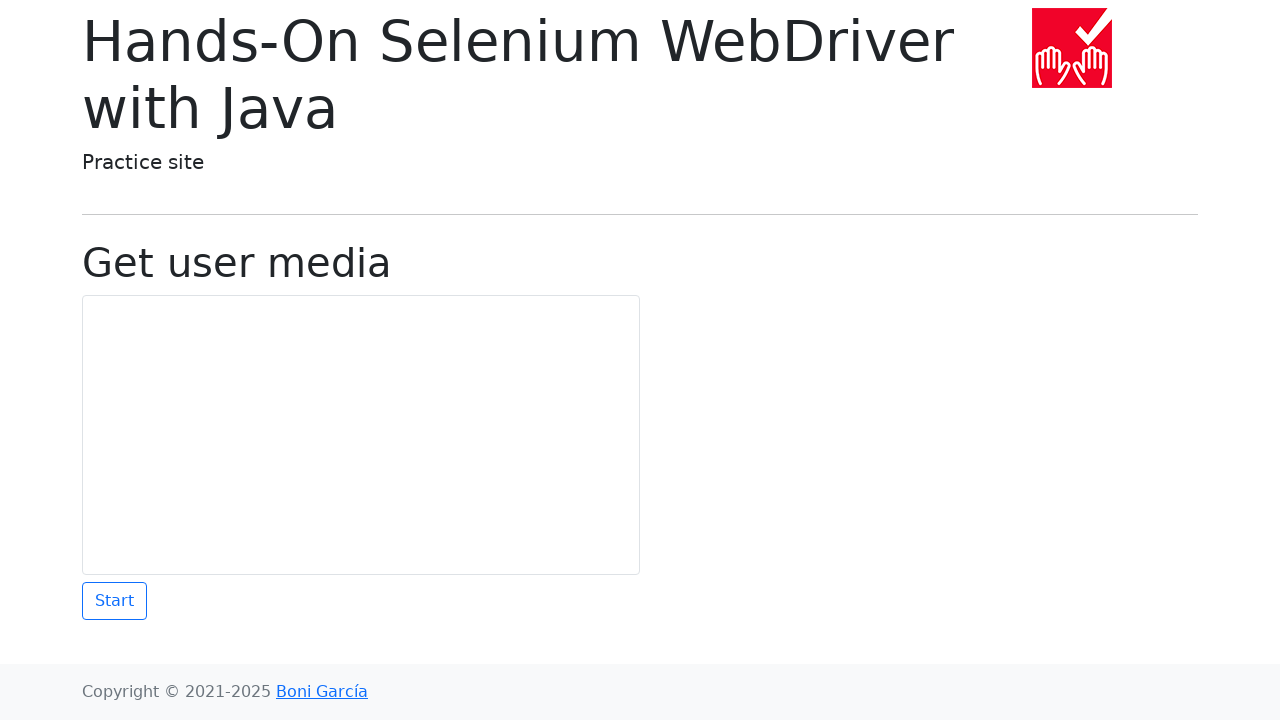

Page loaded with title element '.display-6' visible for 'Get user media'
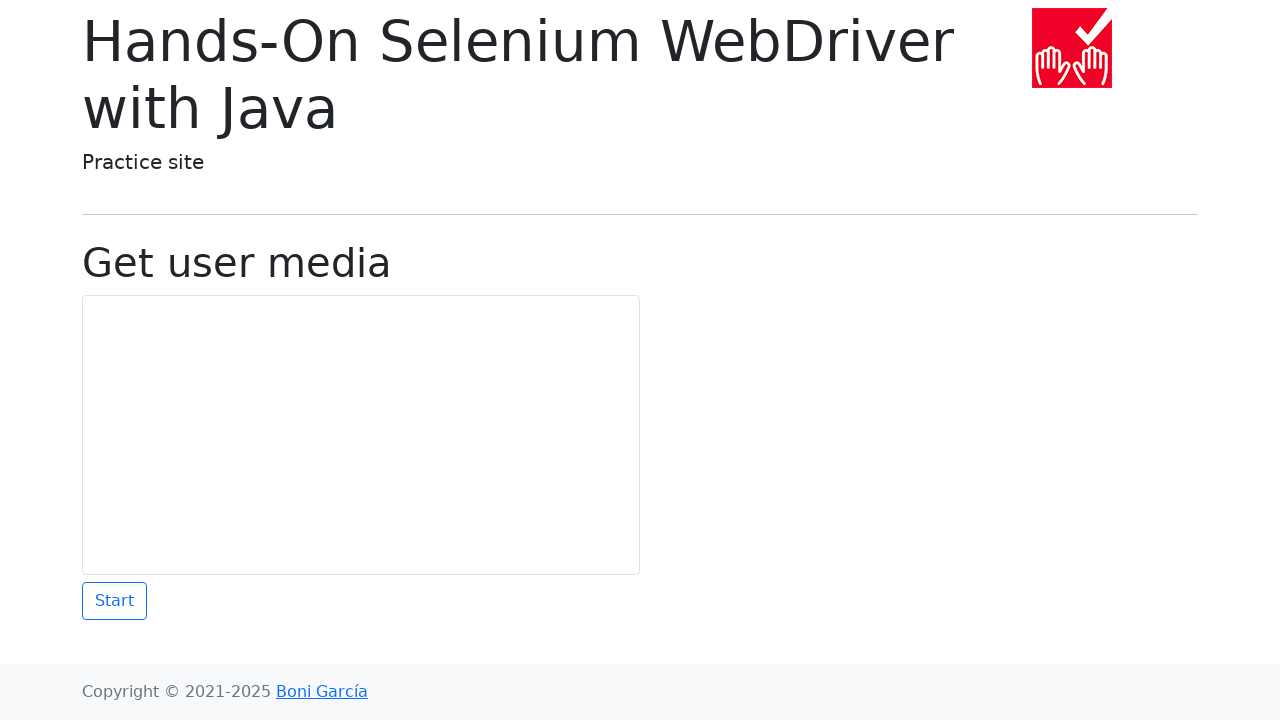

Navigated back to home page
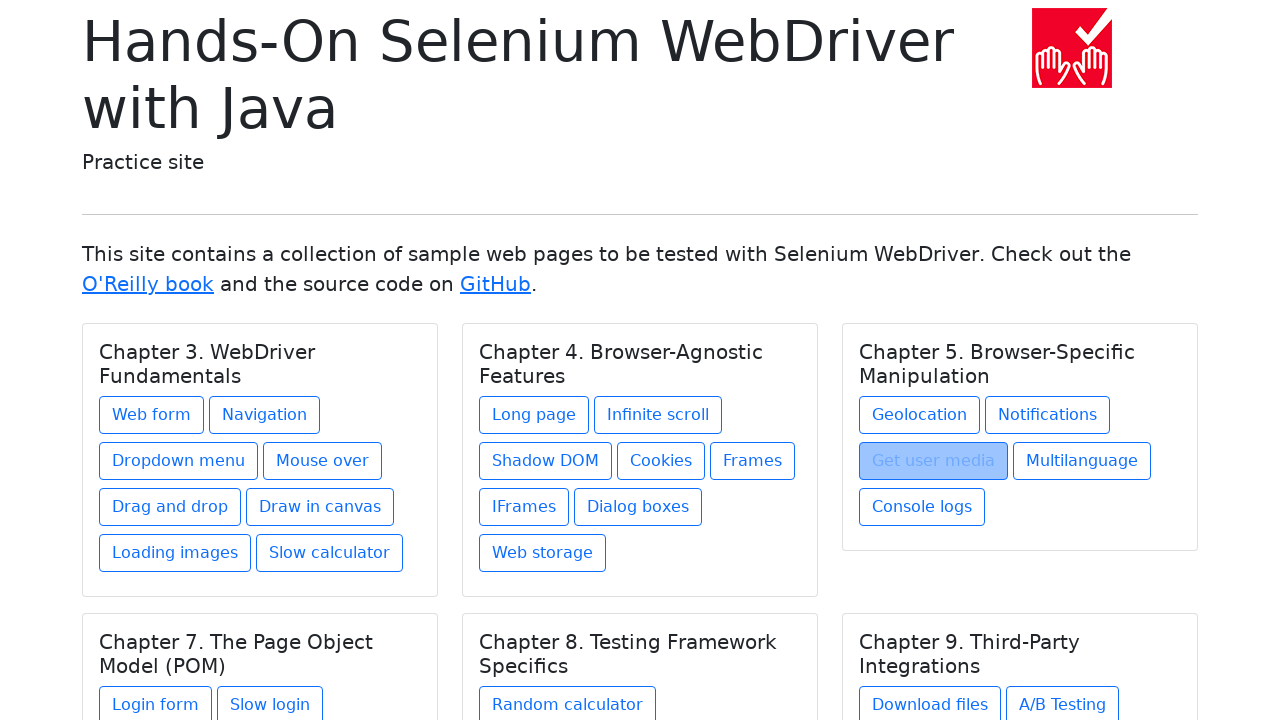

Clicked link for 'Multilanguage page' in 'Chapter 5. Browser-Specific Manipulation' at (1082, 461) on //h5[text() = 'Chapter 5. Browser-Specific Manipulation']/../a[@href = 'multilan
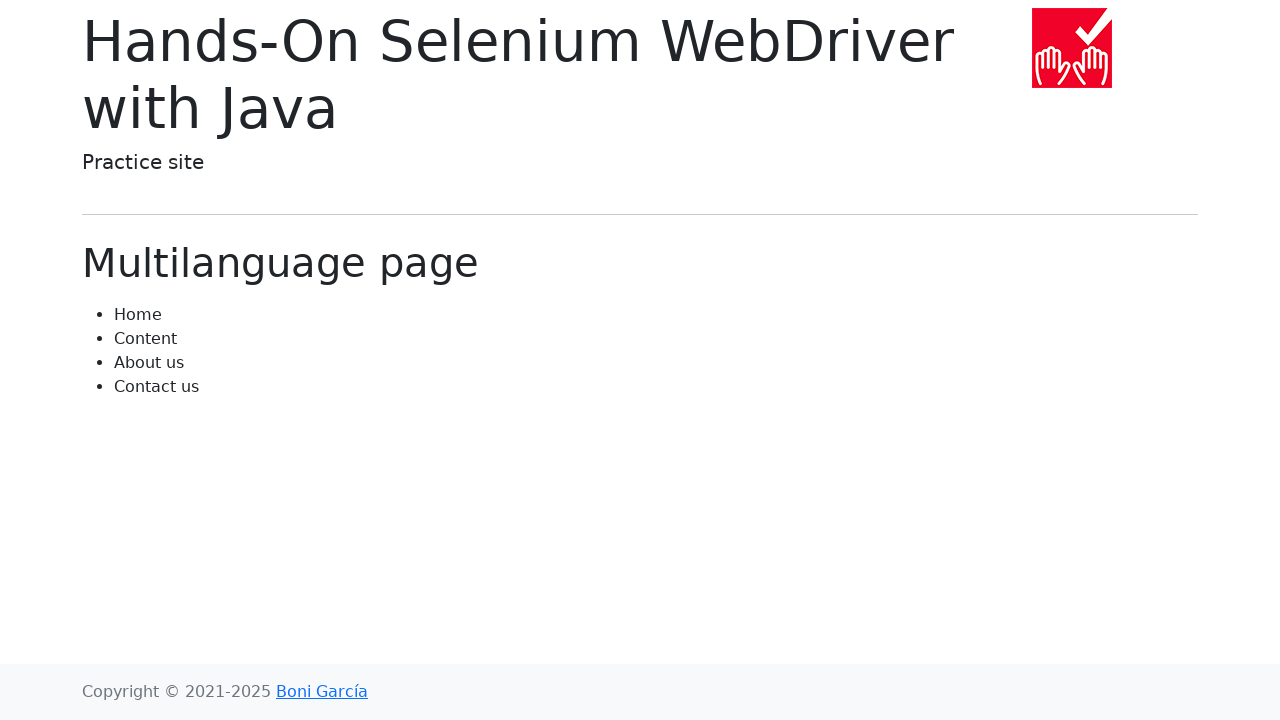

Page loaded with title element '.display-6' visible for 'Multilanguage page'
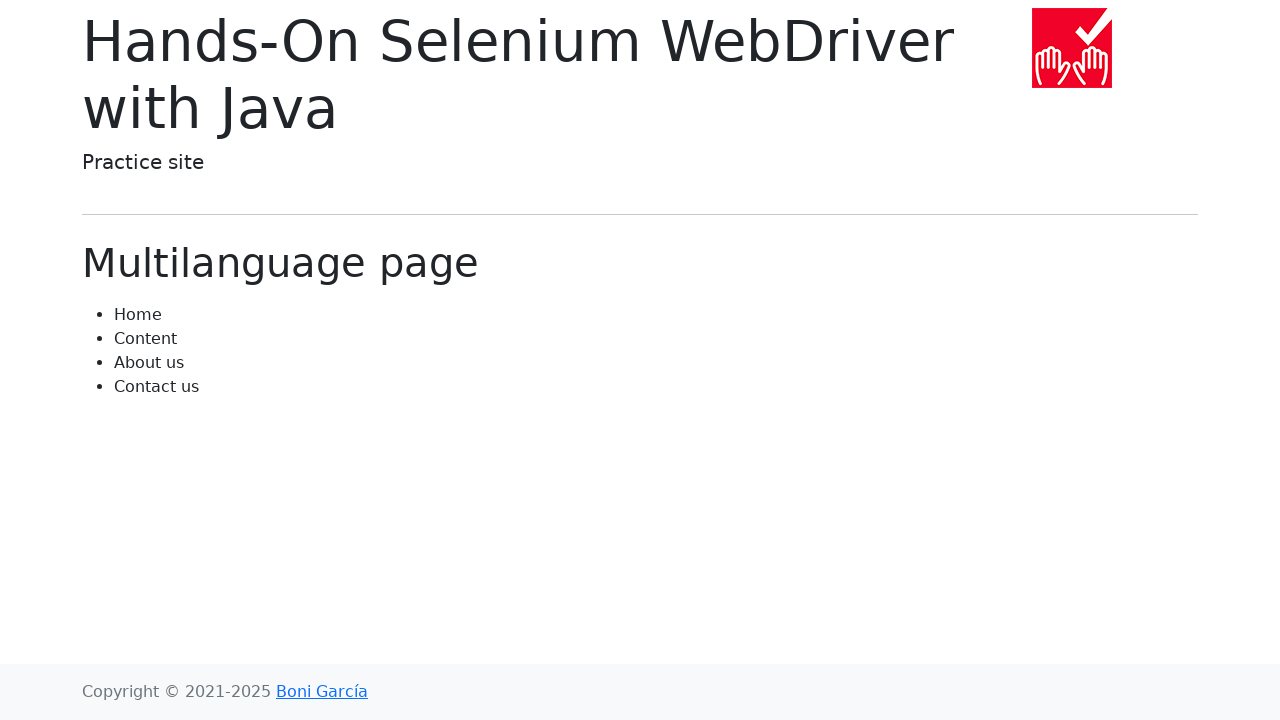

Navigated back to home page
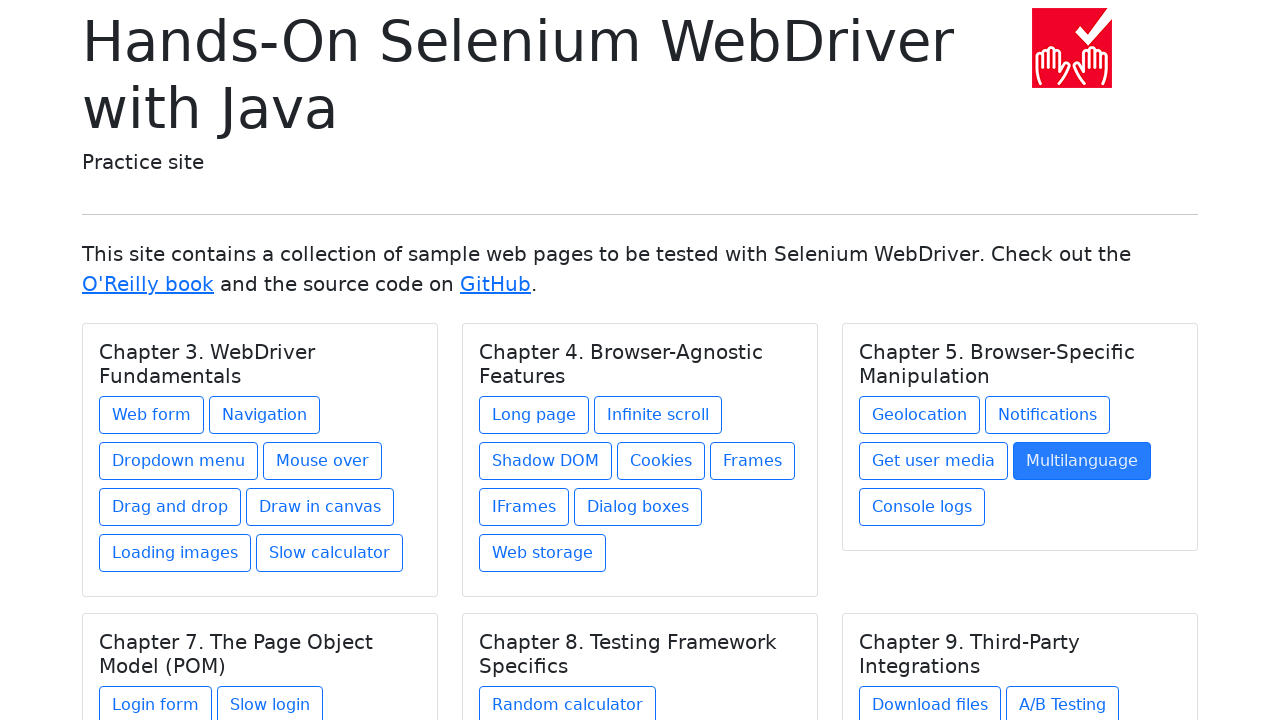

Clicked link for 'Console logs' in 'Chapter 5. Browser-Specific Manipulation' at (922, 507) on //h5[text() = 'Chapter 5. Browser-Specific Manipulation']/../a[@href = 'console-
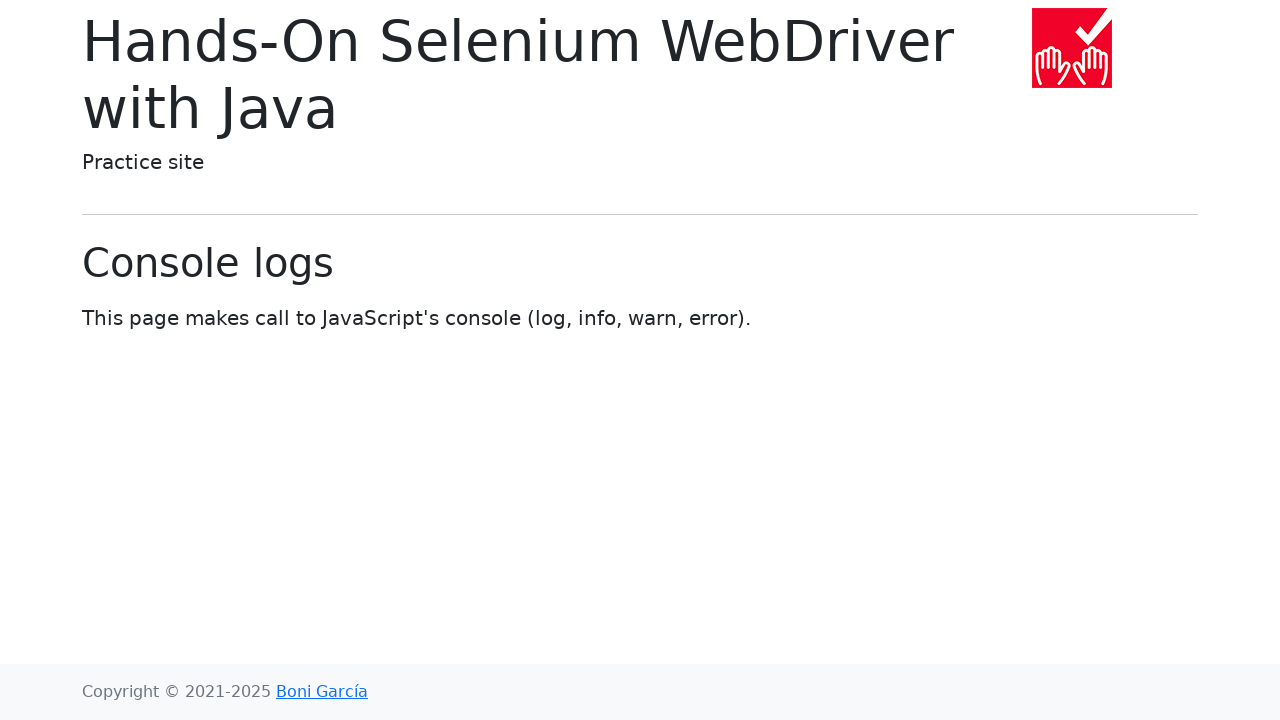

Page loaded with title element '.display-6' visible for 'Console logs'
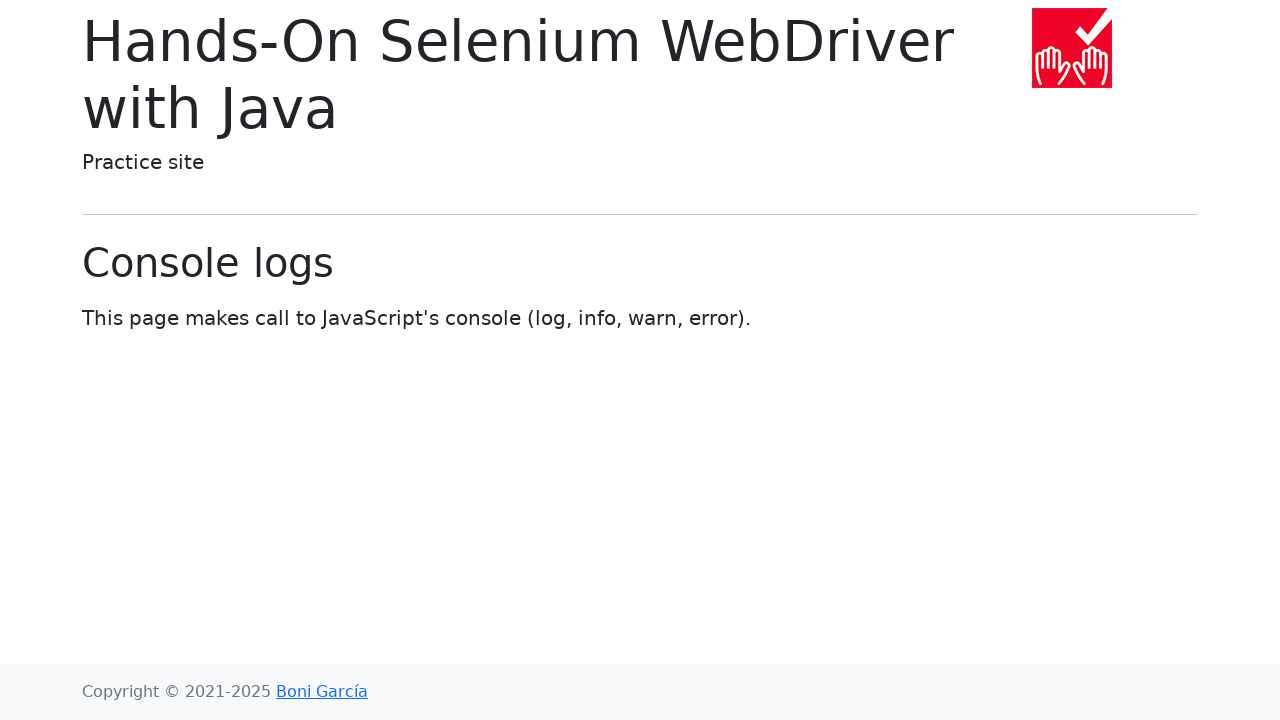

Navigated back to home page
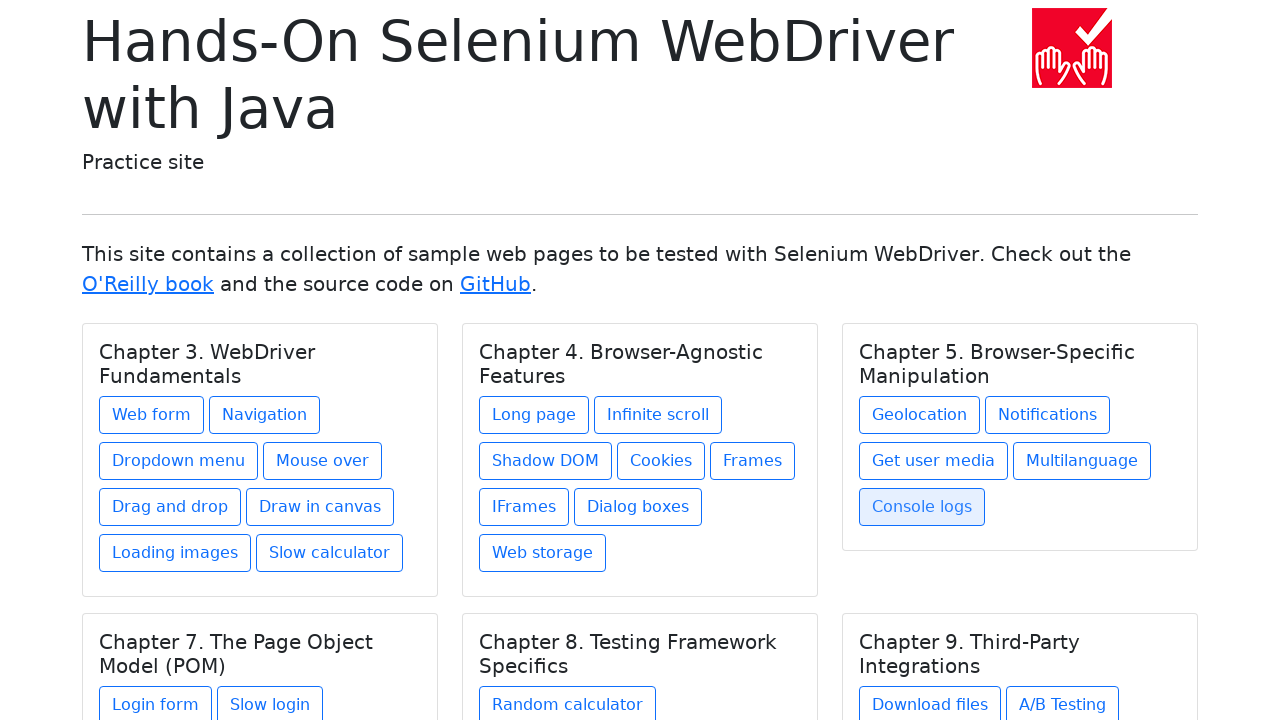

Clicked link for 'Login form' in 'Chapter 7. The Page Object Model (POM)' at (156, 701) on //h5[text() = 'Chapter 7. The Page Object Model (POM)']/../a[@href = 'login-form
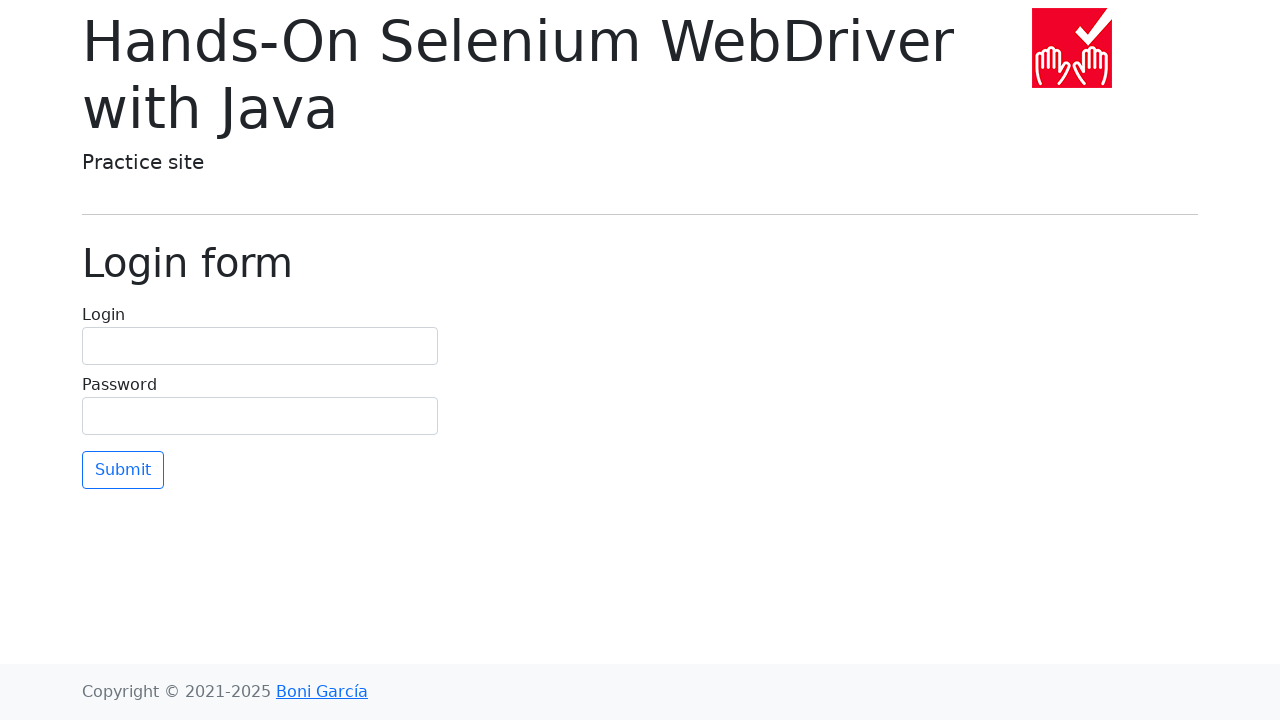

Page loaded with title element '.display-6' visible for 'Login form'
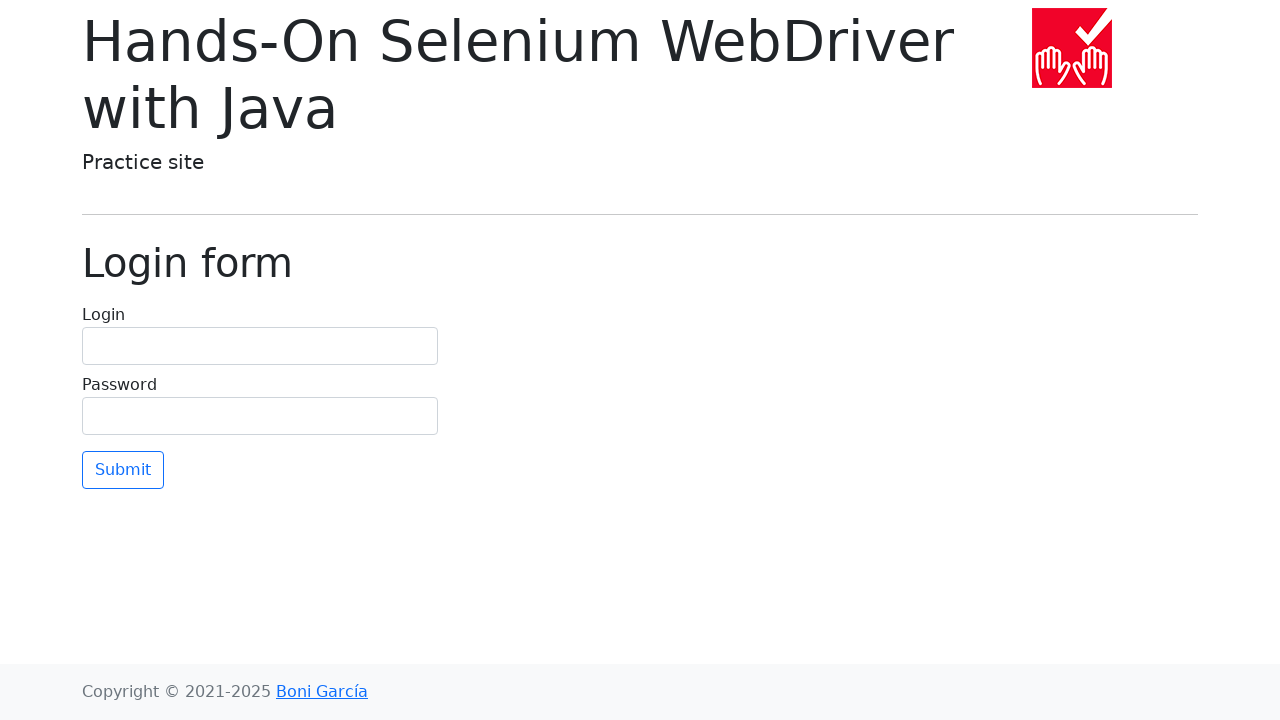

Navigated back to home page
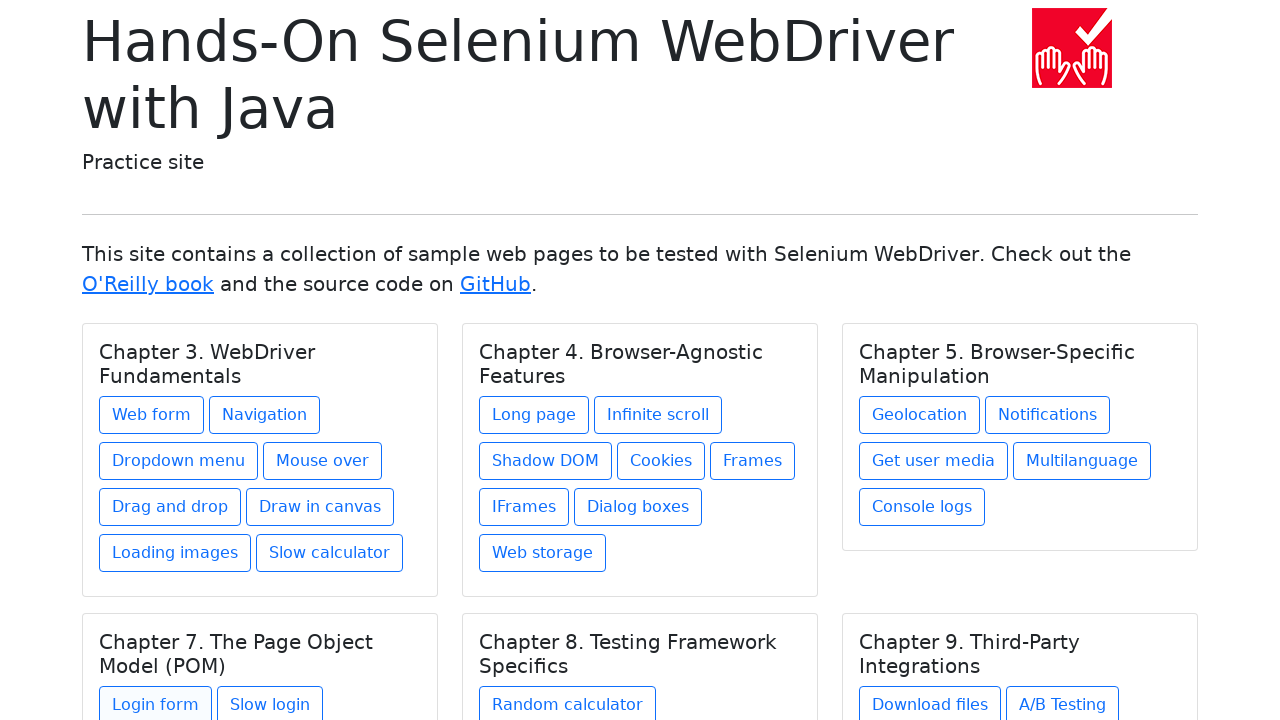

Clicked link for 'Slow login form' in 'Chapter 7. The Page Object Model (POM)' at (270, 701) on //h5[text() = 'Chapter 7. The Page Object Model (POM)']/../a[@href = 'login-slow
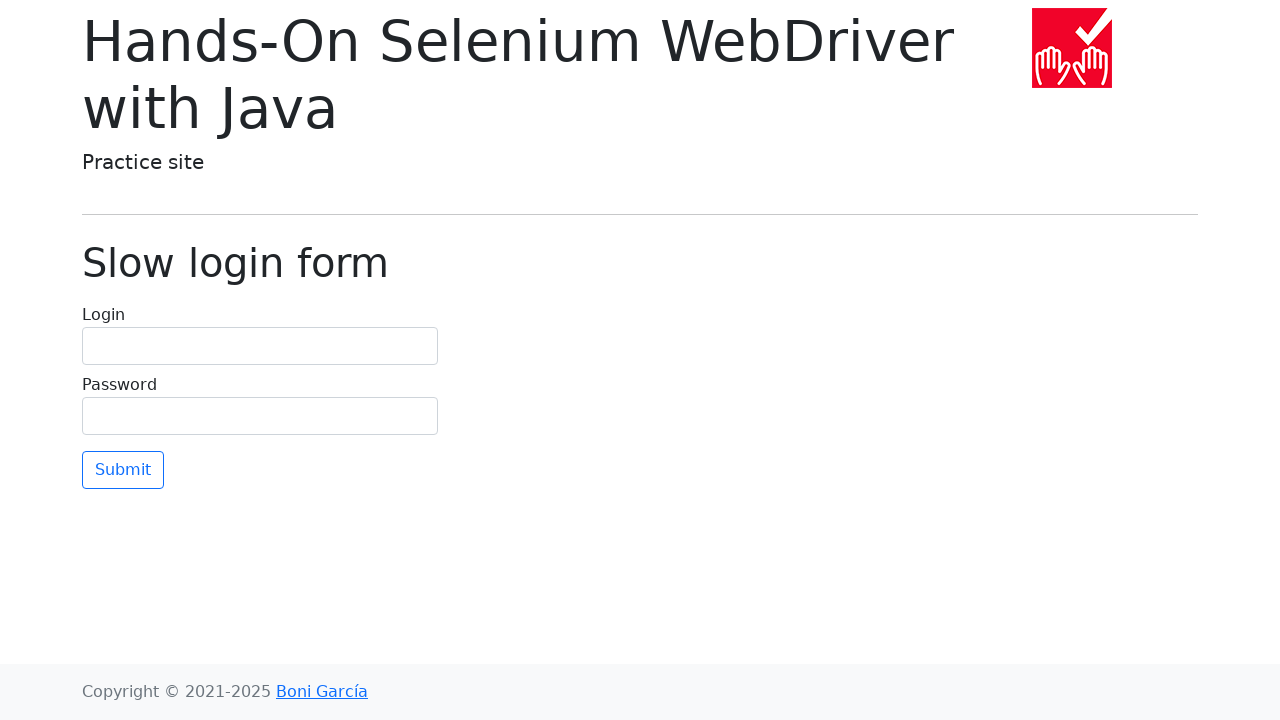

Page loaded with title element '.display-6' visible for 'Slow login form'
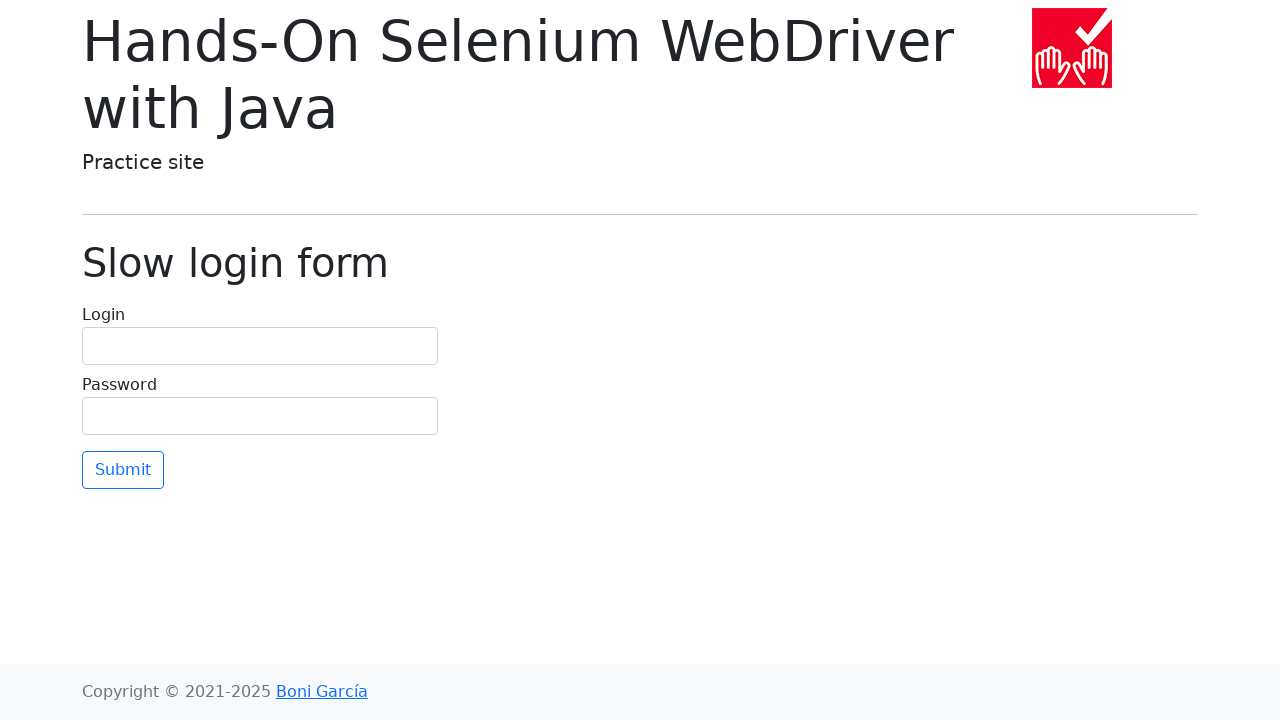

Navigated back to home page
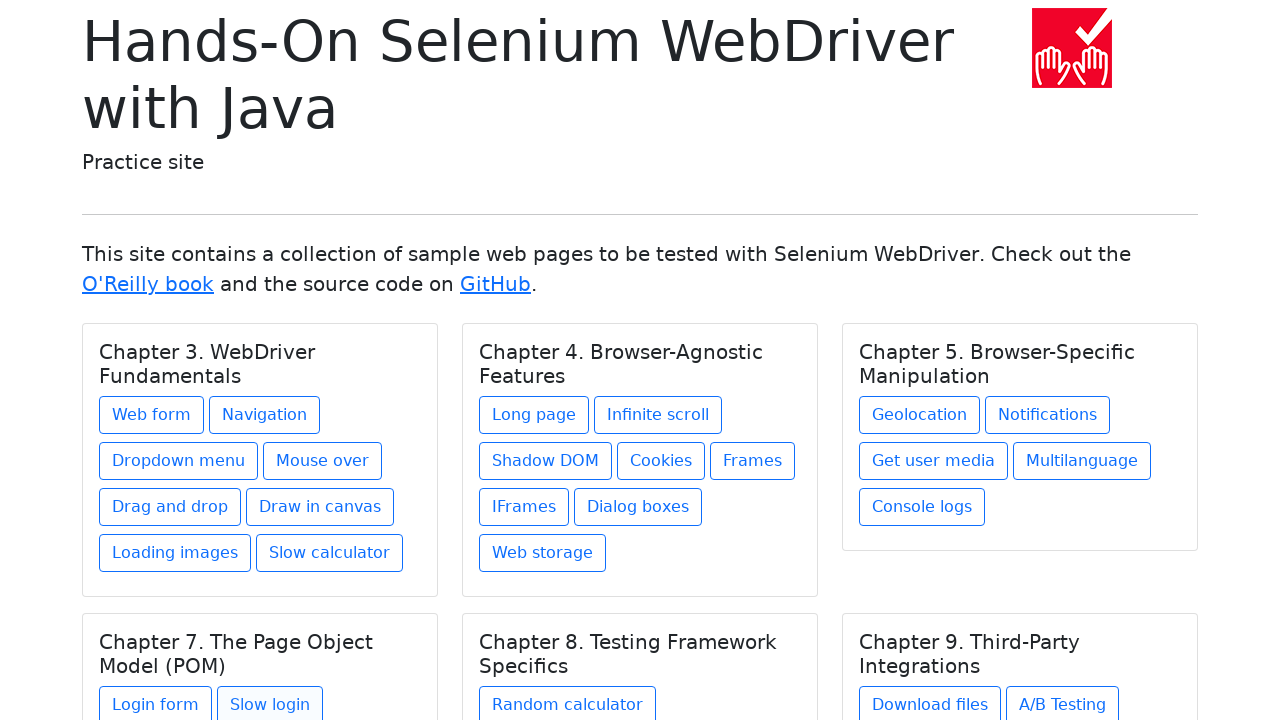

Clicked link for 'Random calculator' in 'Chapter 8. Testing Framework Specifics' at (568, 701) on //h5[text() = 'Chapter 8. Testing Framework Specifics']/../a[@href = 'random-cal
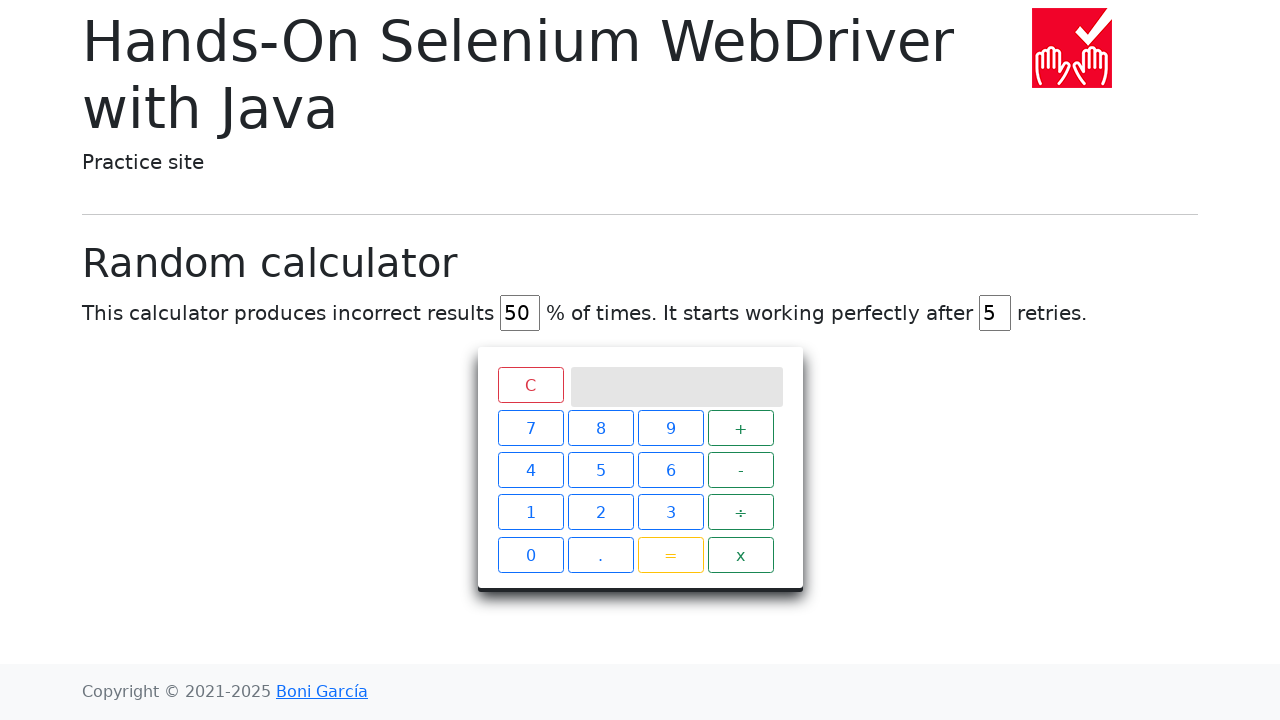

Page loaded with title element '.display-6' visible for 'Random calculator'
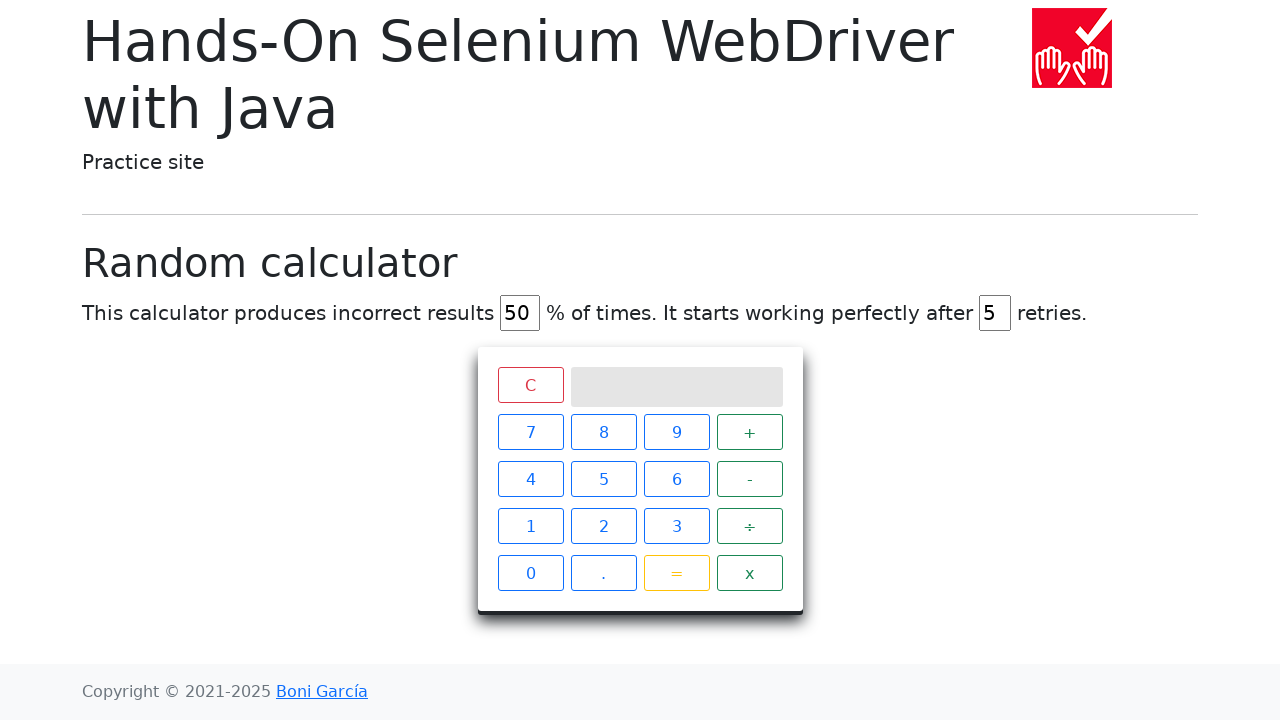

Navigated back to home page
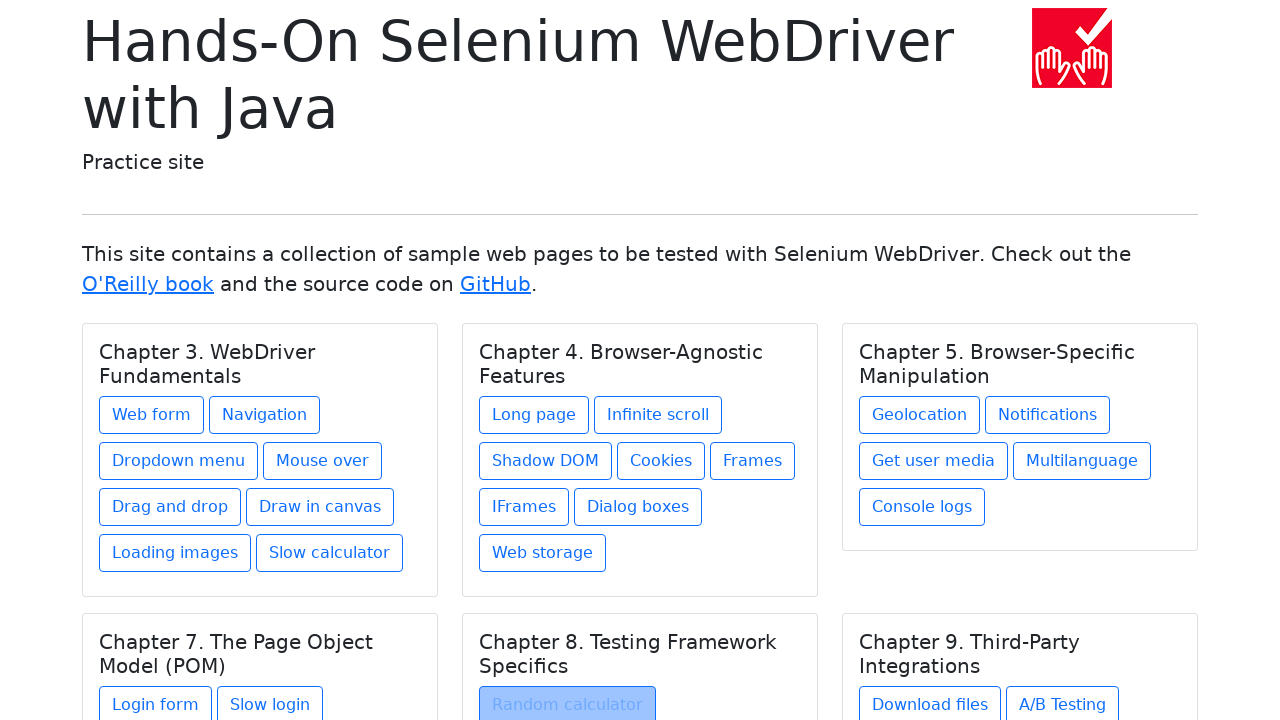

Clicked link for 'Download files' in 'Chapter 9. Third-Party Integrations' at (930, 701) on //h5[text() = 'Chapter 9. Third-Party Integrations']/../a[@href = 'download.html
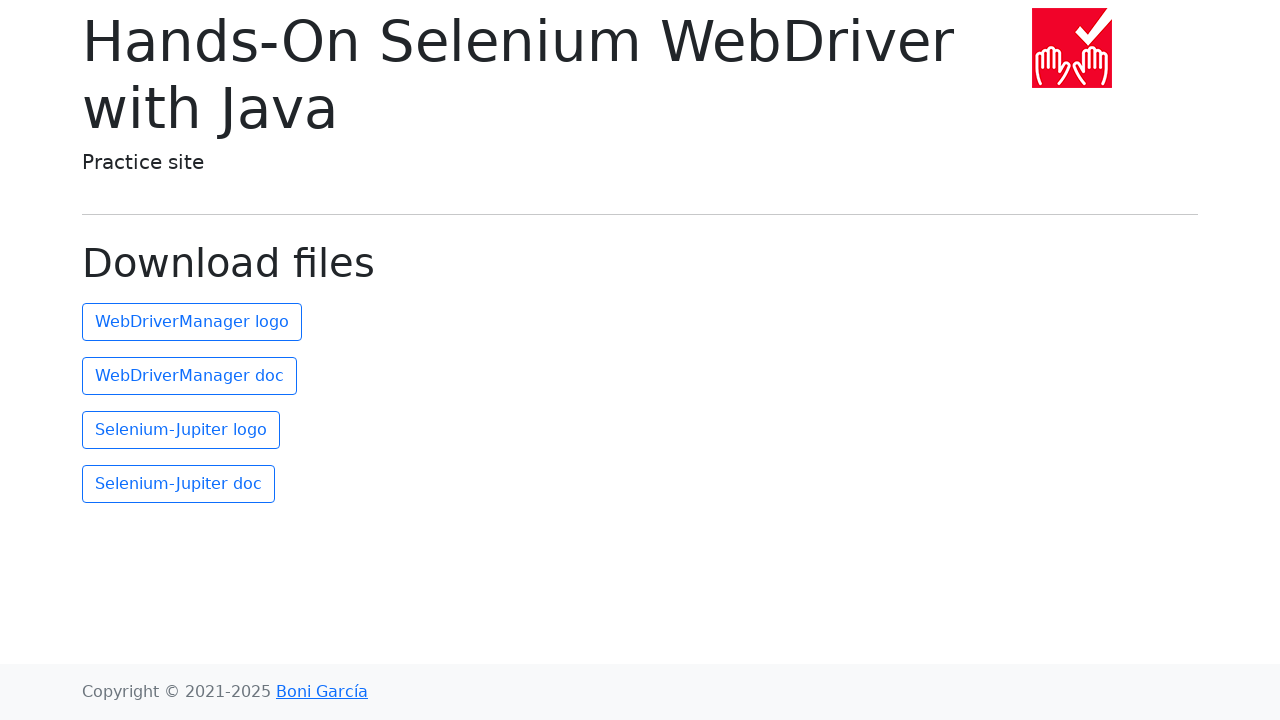

Page loaded with title element '.display-6' visible for 'Download files'
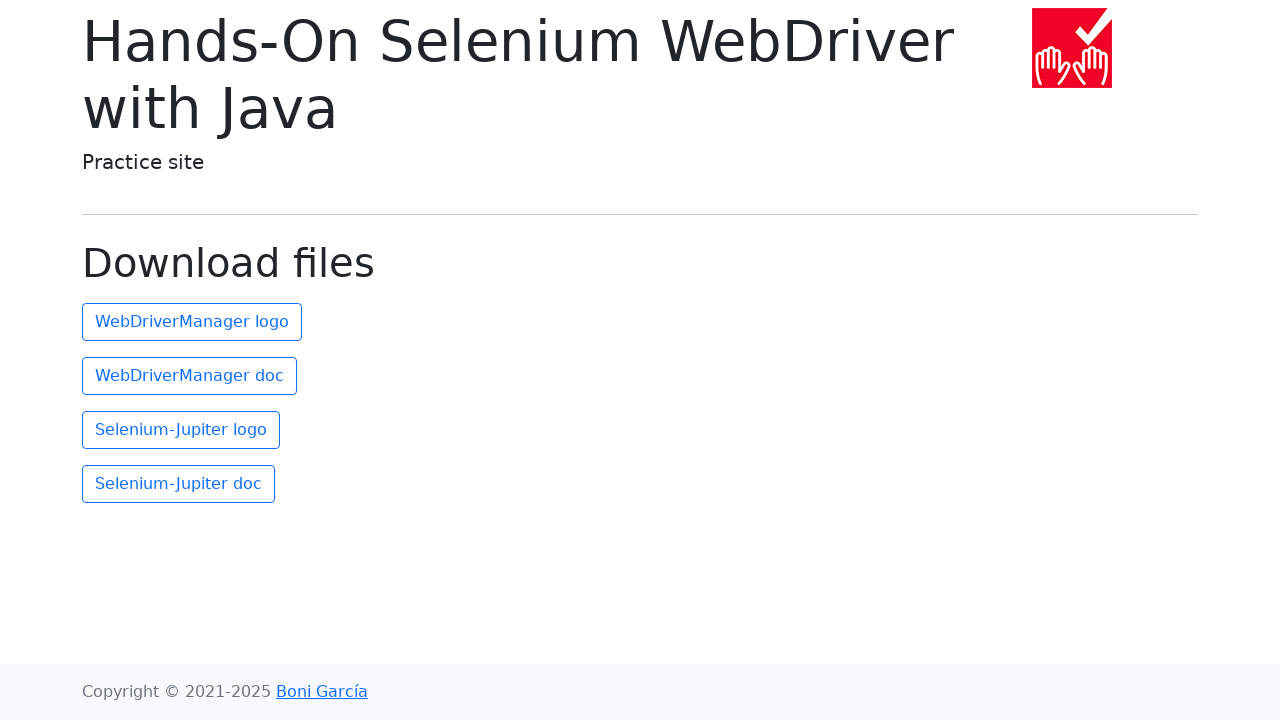

Navigated back to home page
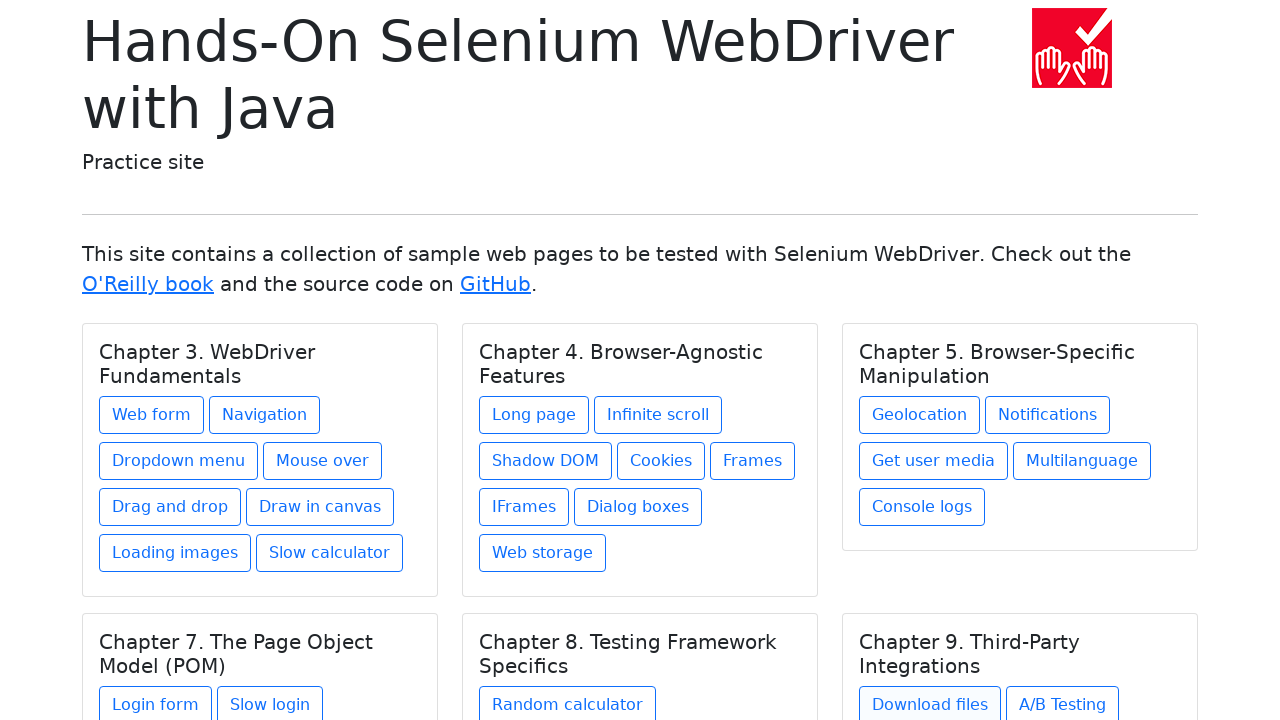

Clicked link for 'A/B Testing' in 'Chapter 9. Third-Party Integrations' at (1062, 701) on //h5[text() = 'Chapter 9. Third-Party Integrations']/../a[@href = 'ab-testing.ht
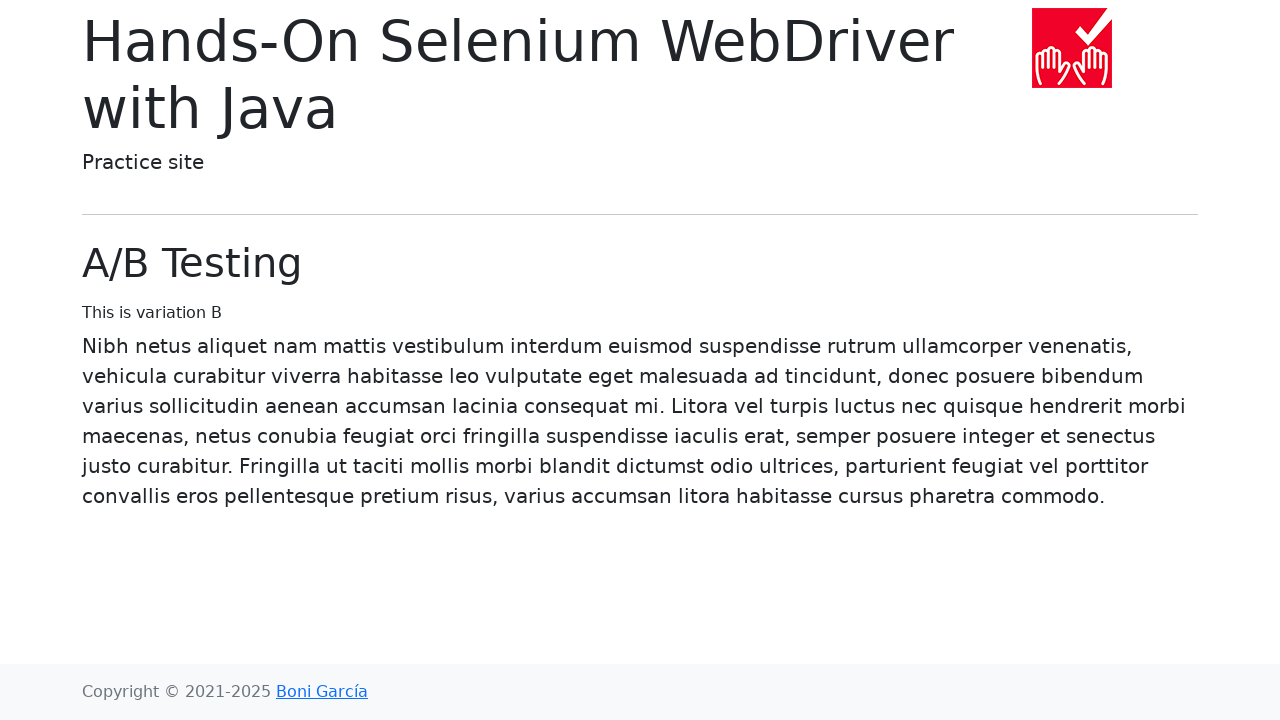

Page loaded with title element '.display-6' visible for 'A/B Testing'
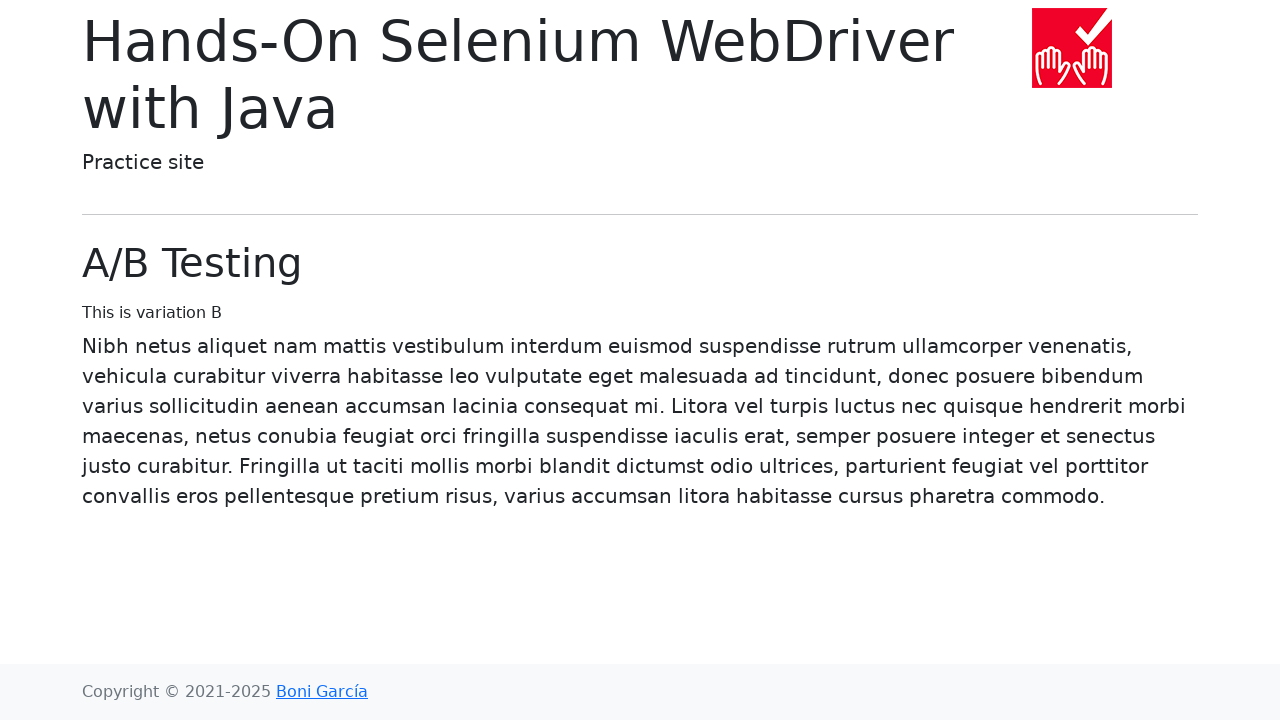

Navigated back to home page
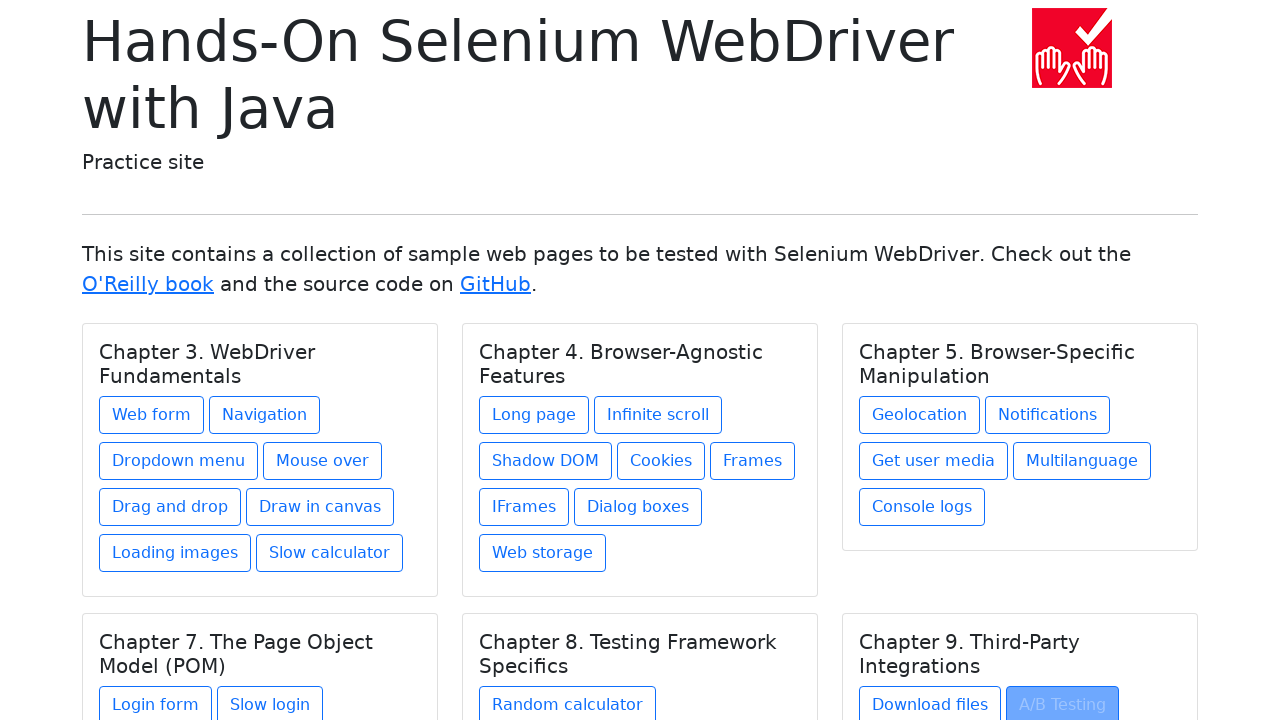

Clicked link for 'Data types' in 'Chapter 9. Third-Party Integrations' at (915, 612) on //h5[text() = 'Chapter 9. Third-Party Integrations']/../a[@href = 'data-types.ht
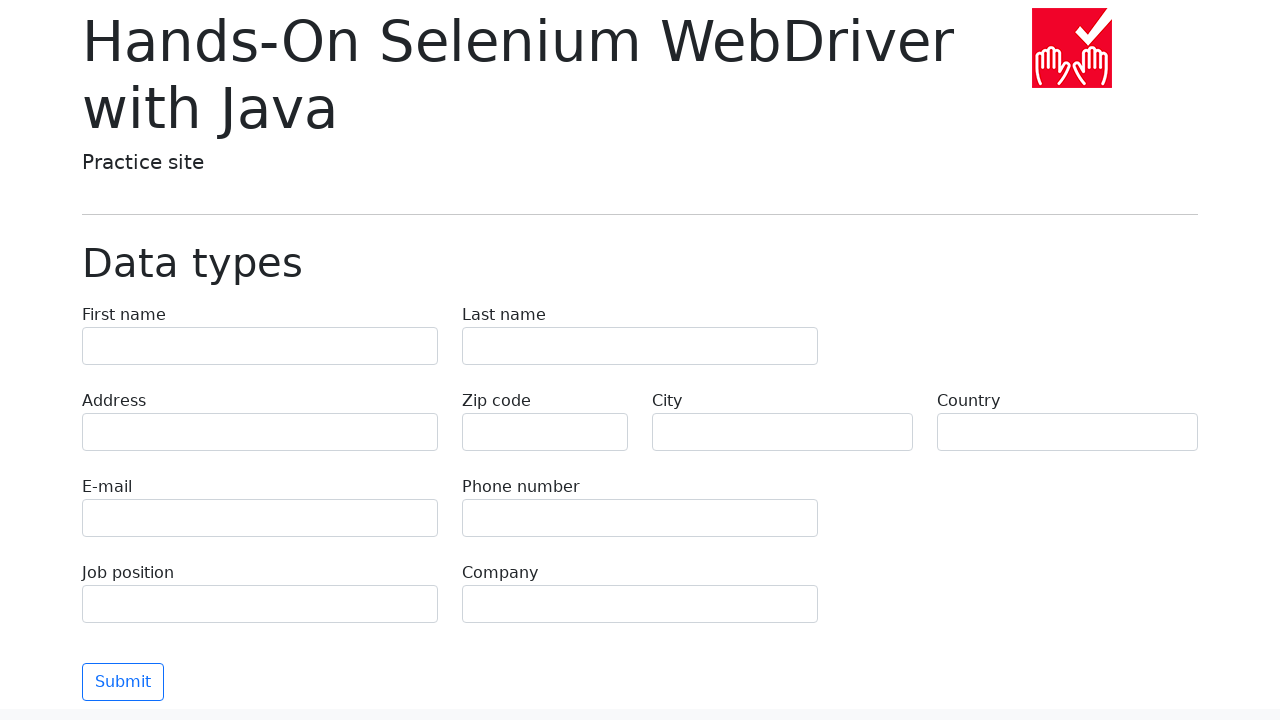

Page loaded with title element '.display-6' visible for 'Data types'
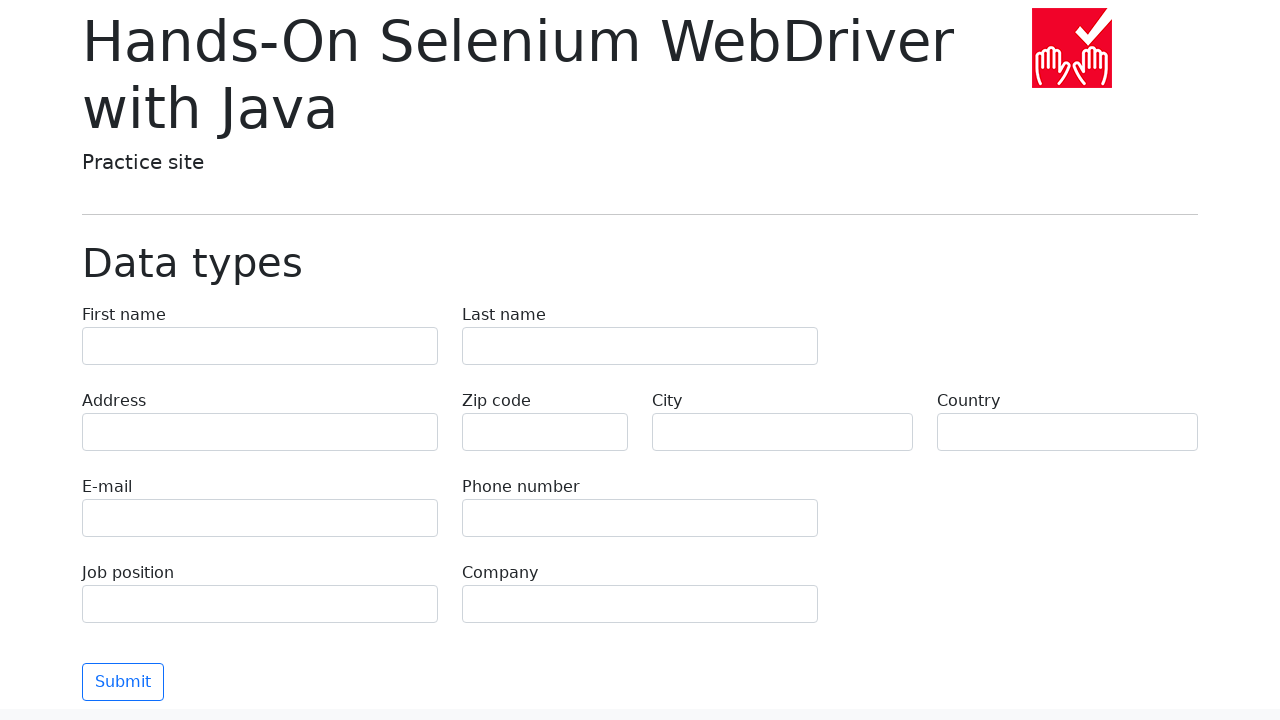

Navigated back to home page
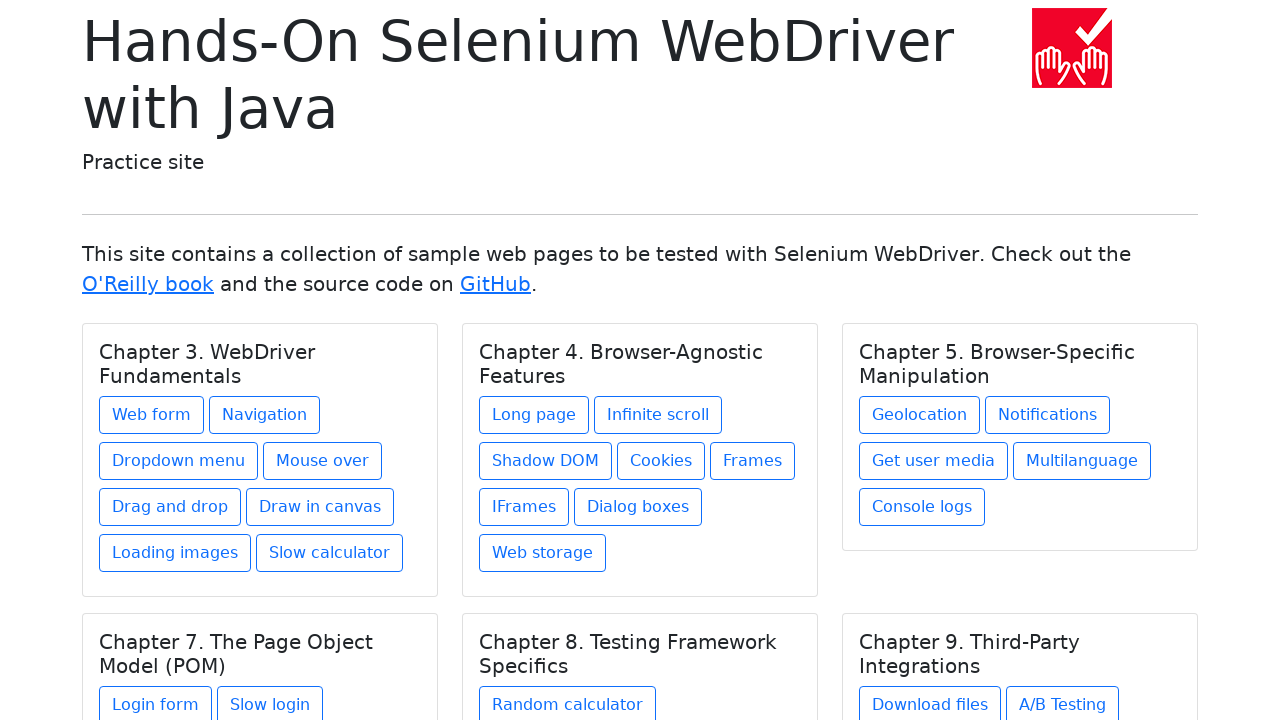

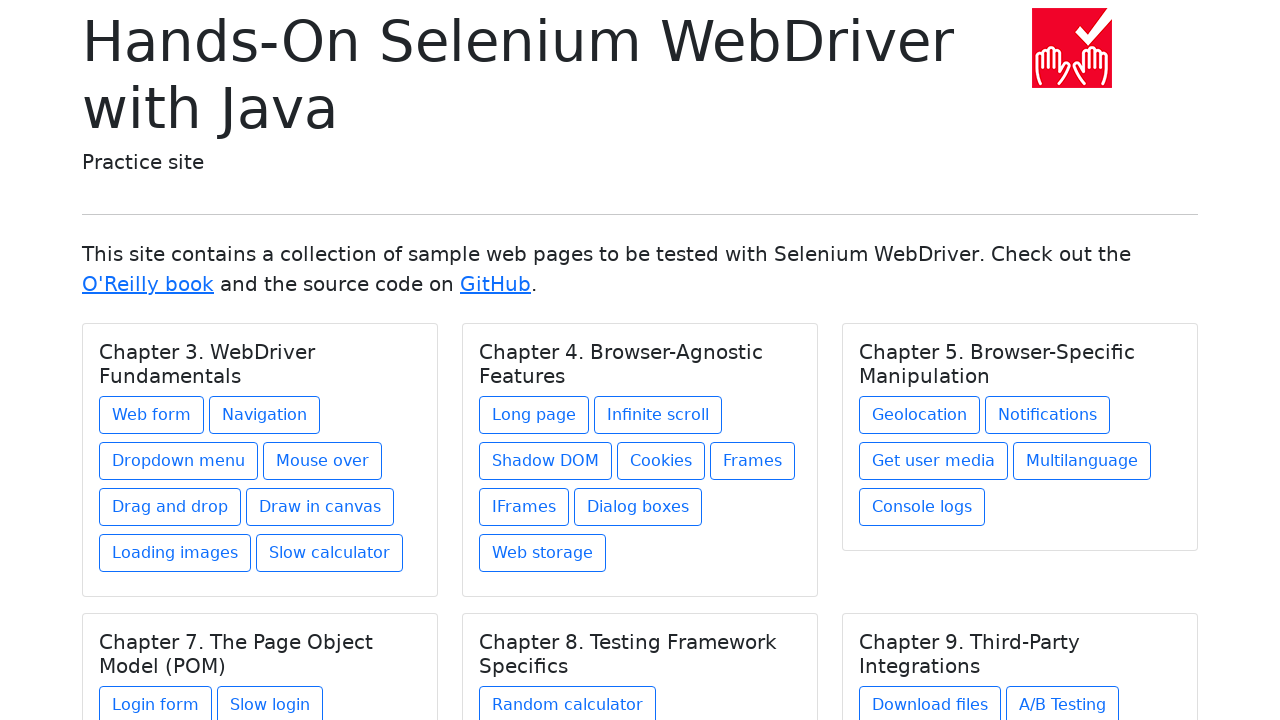